Navigates to the world clock page and iterates through table rows to access city information

Starting URL: https://www.timeanddate.com/worldclock/

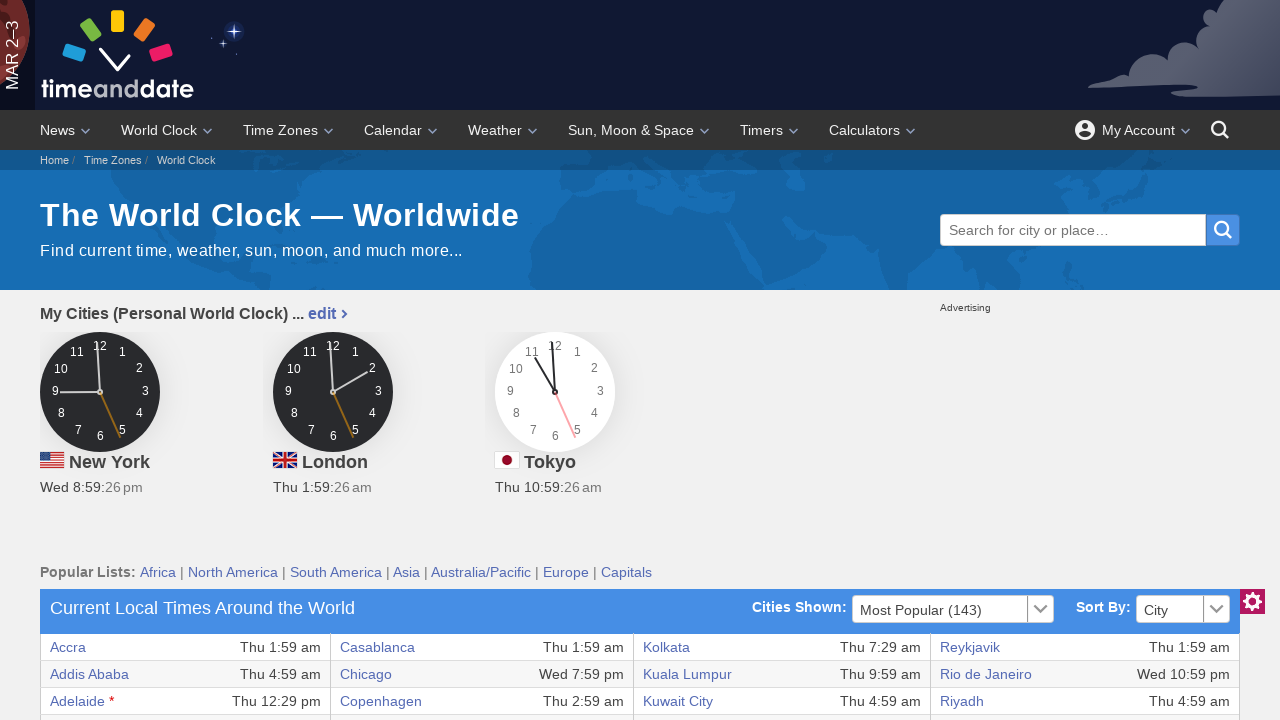

Clicked on city link in table row 1 at (68, 647) on //table/tbody/tr[1]/td[1]/a
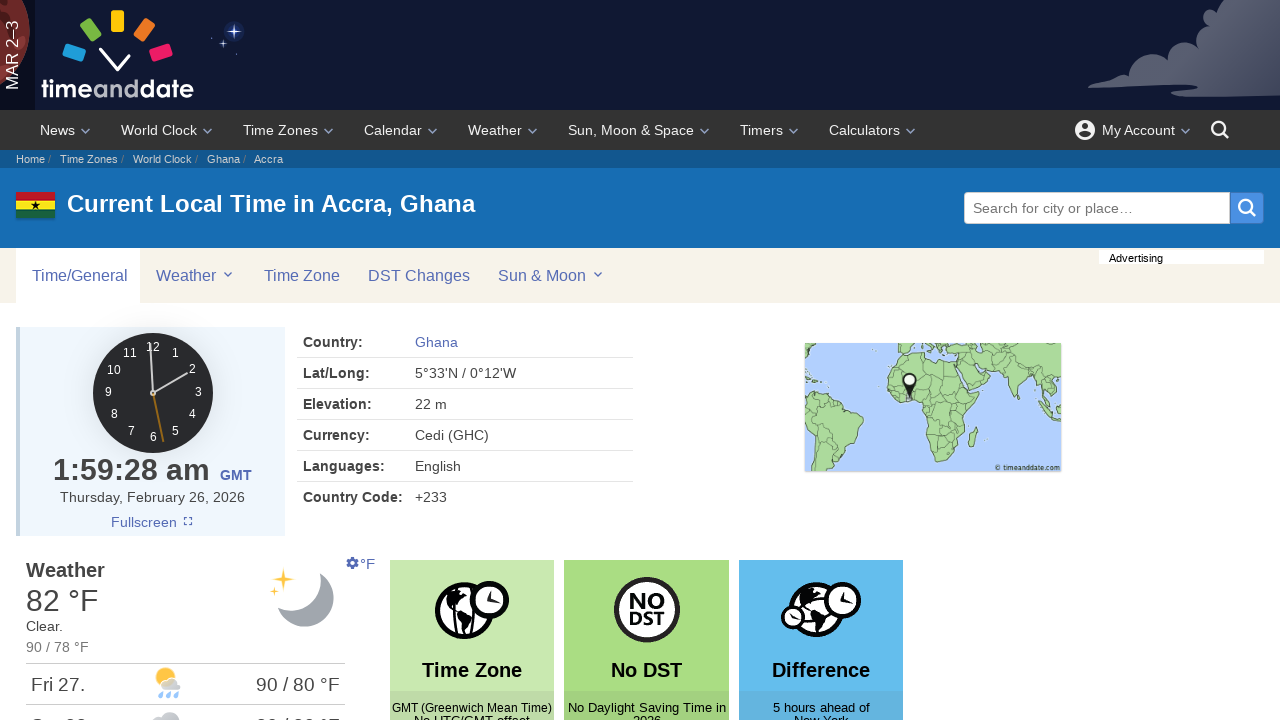

Navigated back from city 1 to world clock table
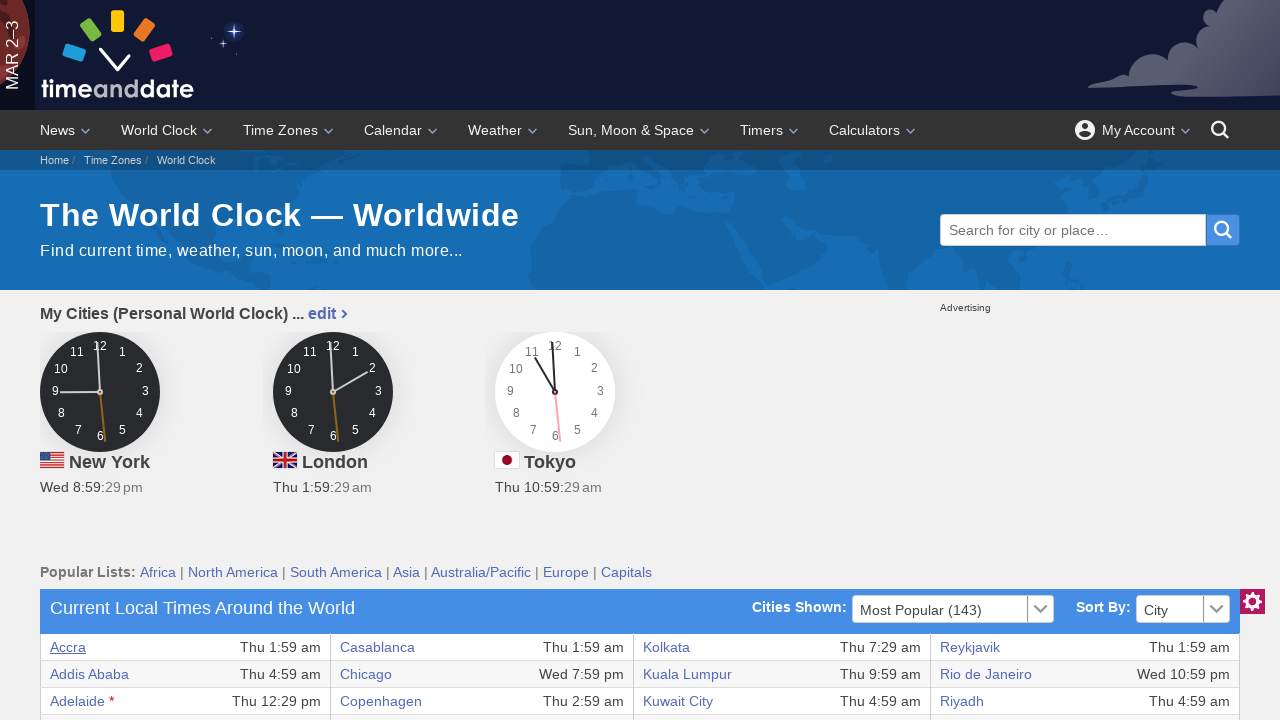

World clock table loaded and ready for next iteration
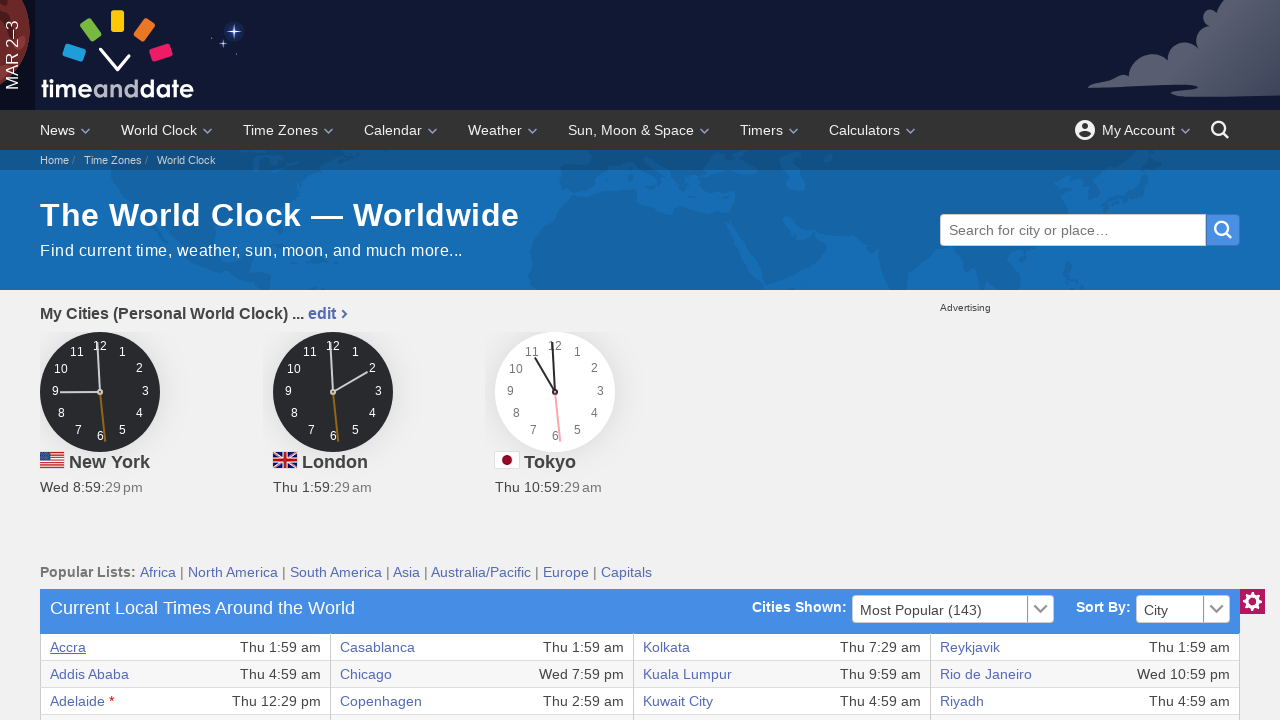

Clicked on city link in table row 2 at (90, 674) on //table/tbody/tr[2]/td[1]/a
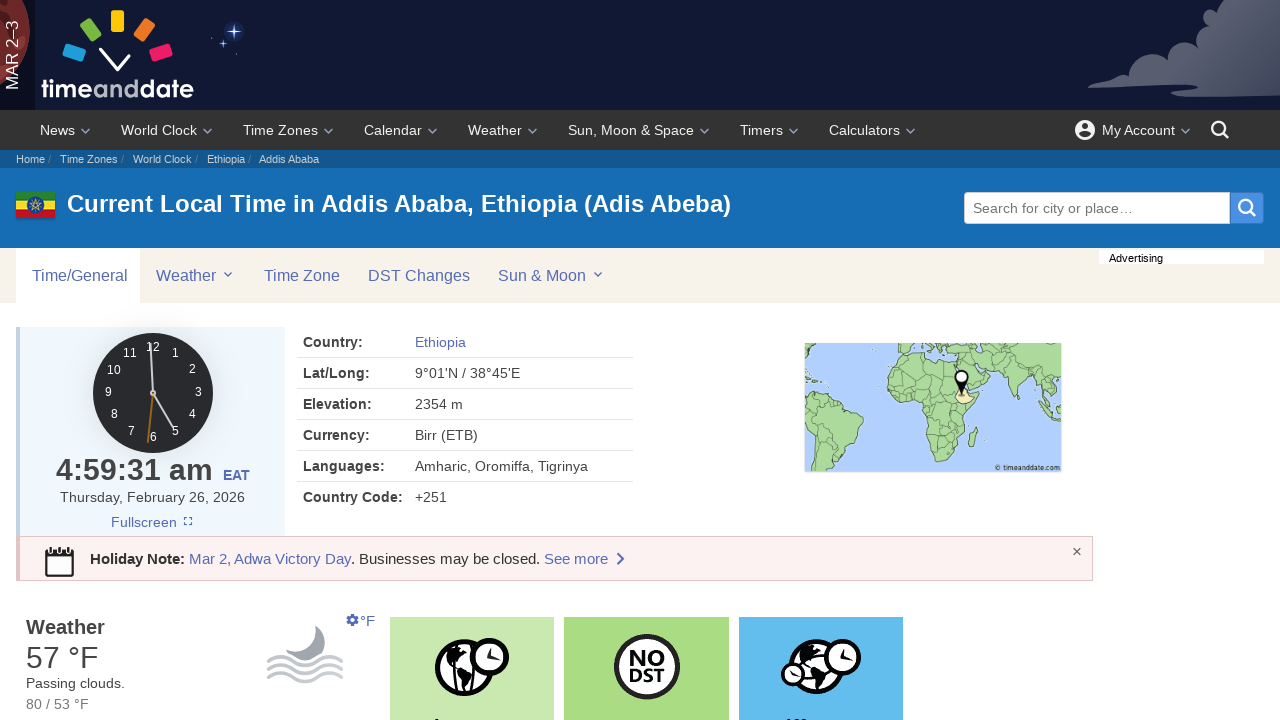

Navigated back from city 2 to world clock table
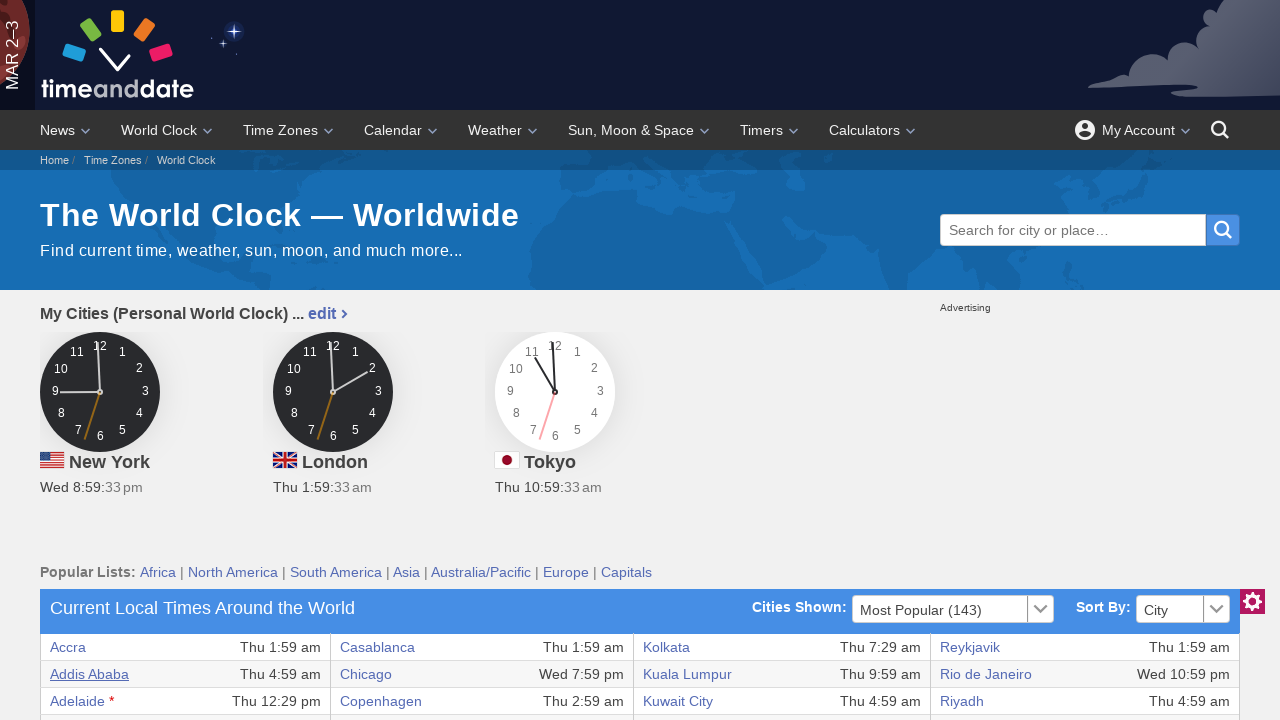

World clock table loaded and ready for next iteration
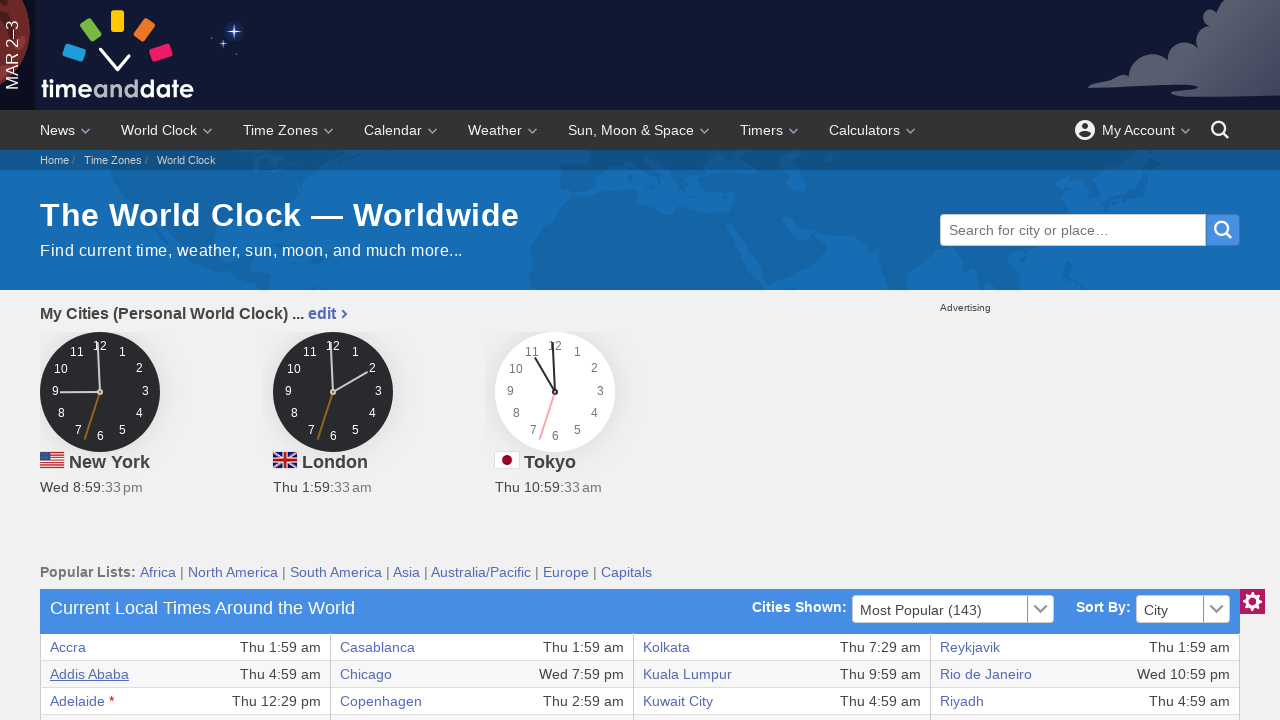

Clicked on city link in table row 3 at (78, 701) on //table/tbody/tr[3]/td[1]/a
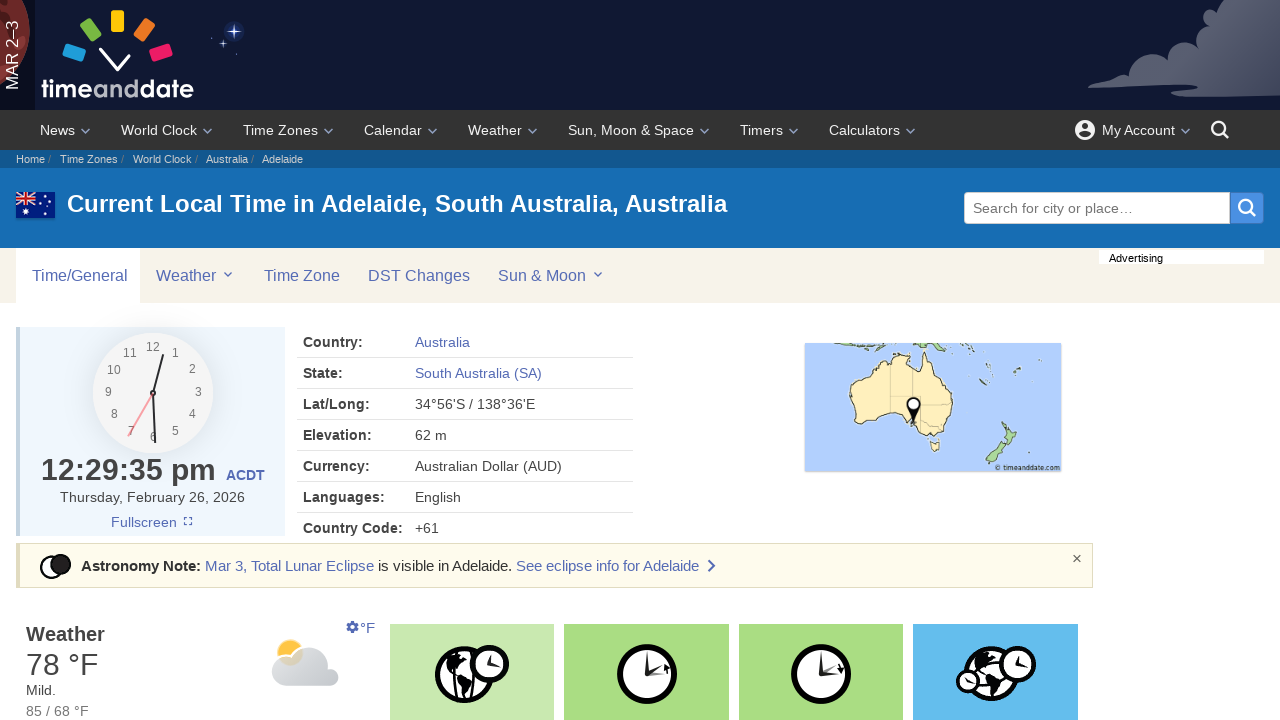

Navigated back from city 3 to world clock table
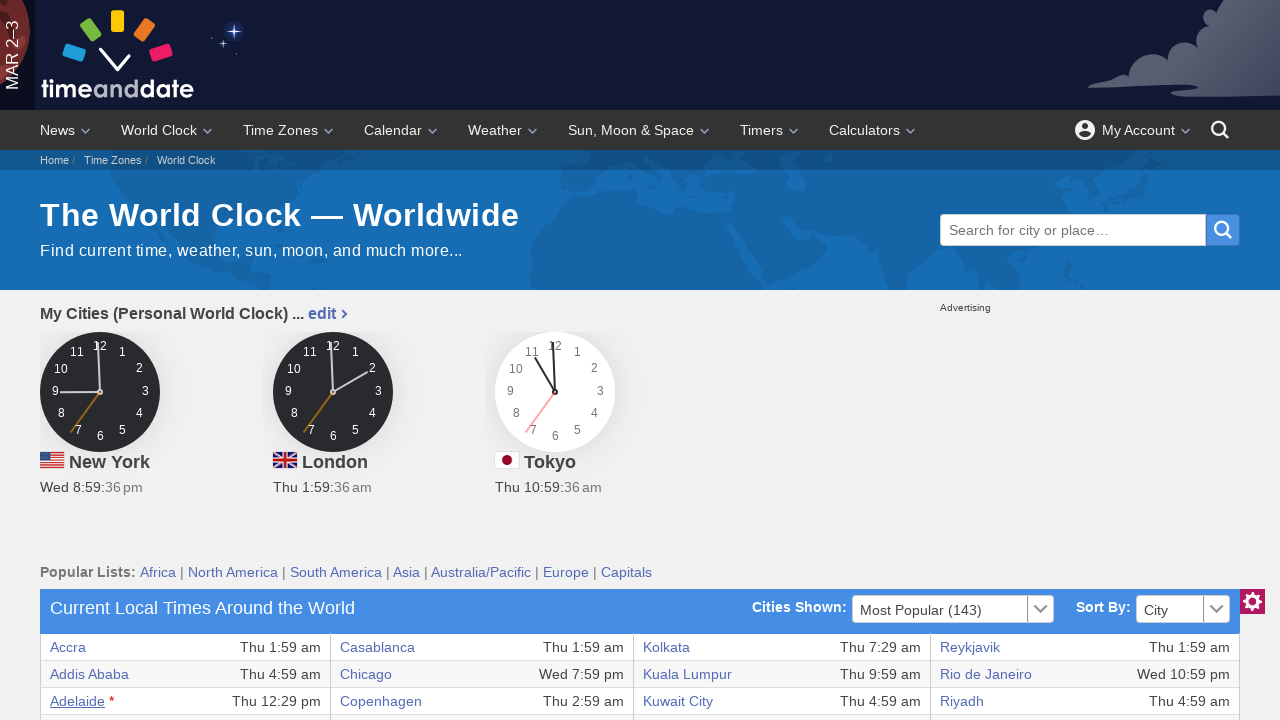

World clock table loaded and ready for next iteration
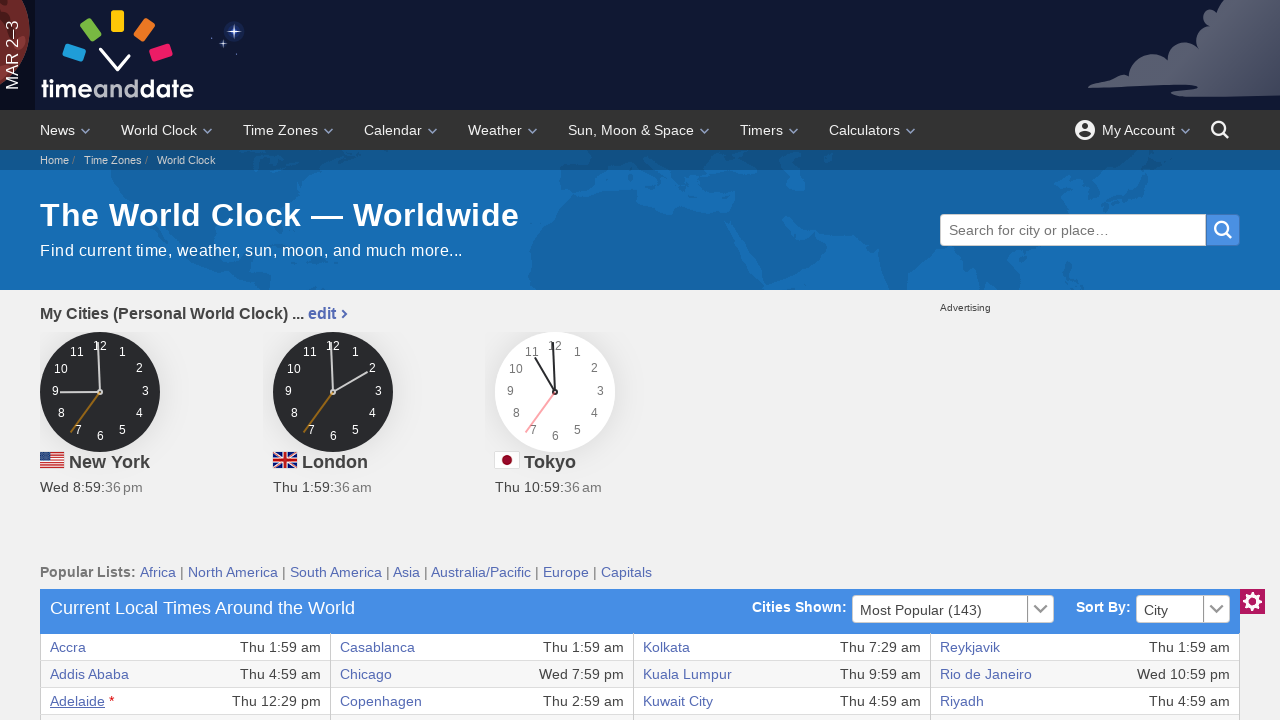

Clicked on city link in table row 4 at (72, 712) on //table/tbody/tr[4]/td[1]/a
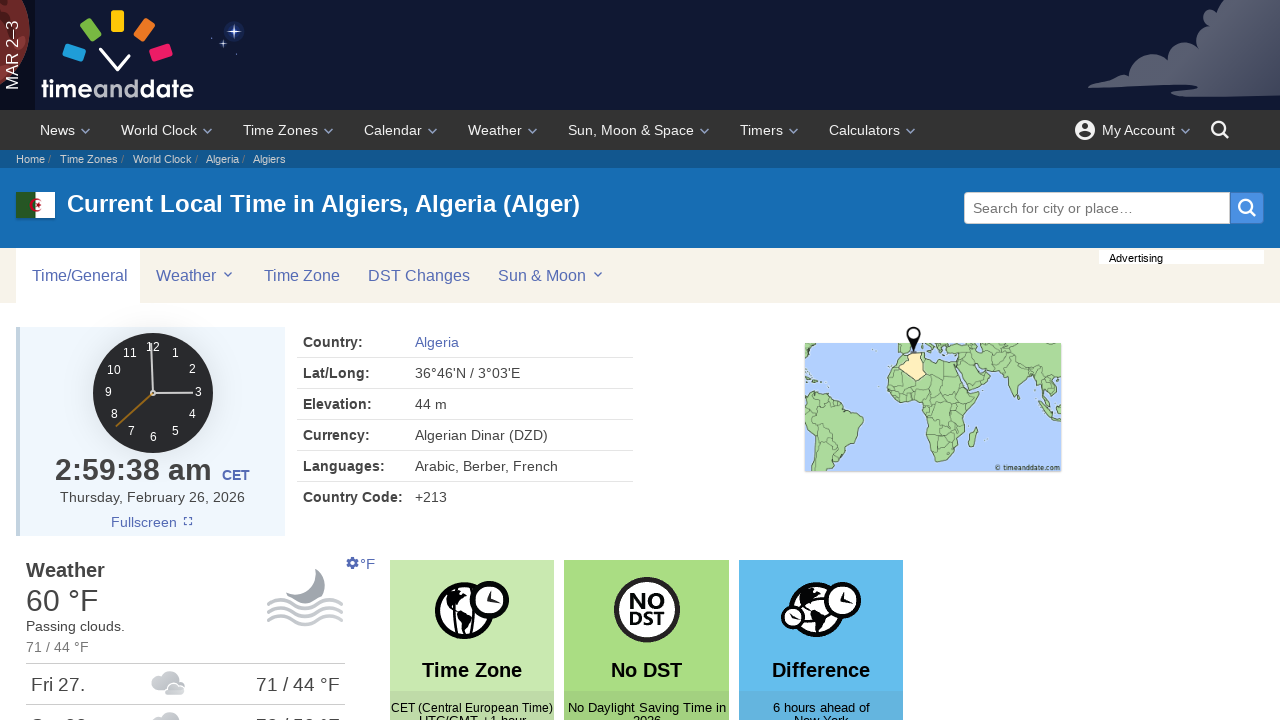

Navigated back from city 4 to world clock table
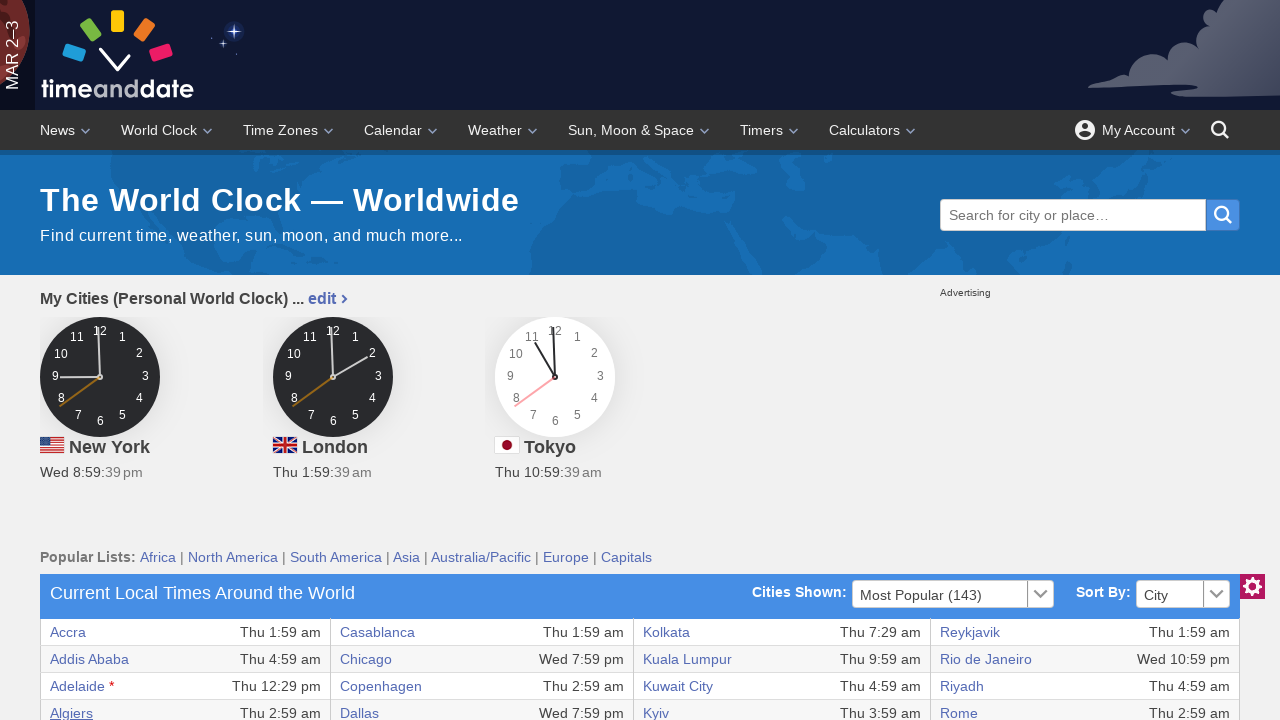

World clock table loaded and ready for next iteration
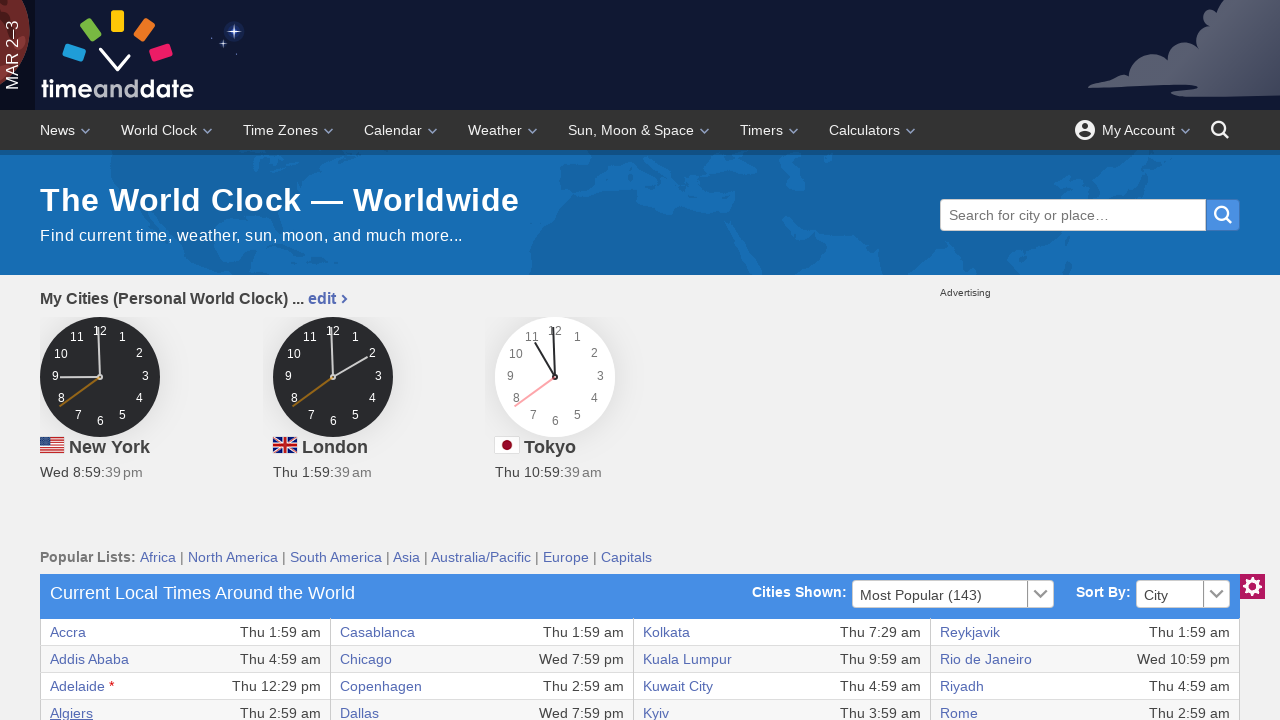

Clicked on city link in table row 5 at (72, 361) on //table/tbody/tr[5]/td[1]/a
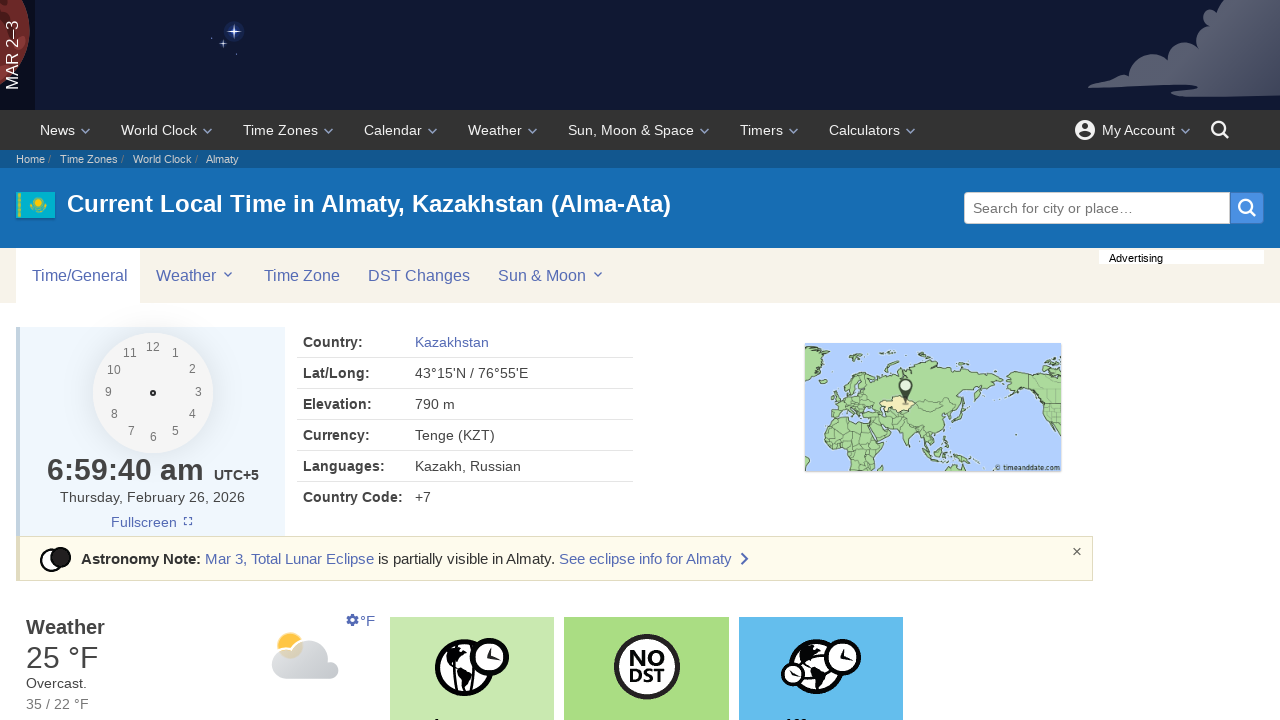

Navigated back from city 5 to world clock table
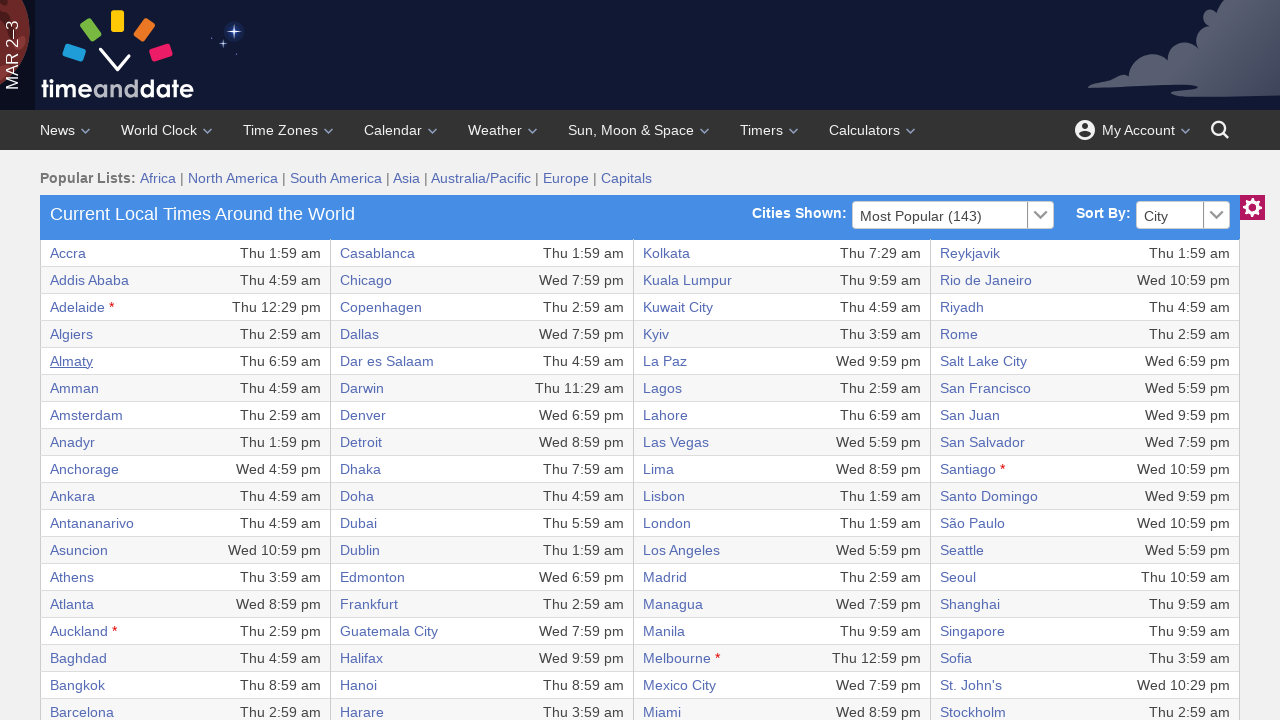

World clock table loaded and ready for next iteration
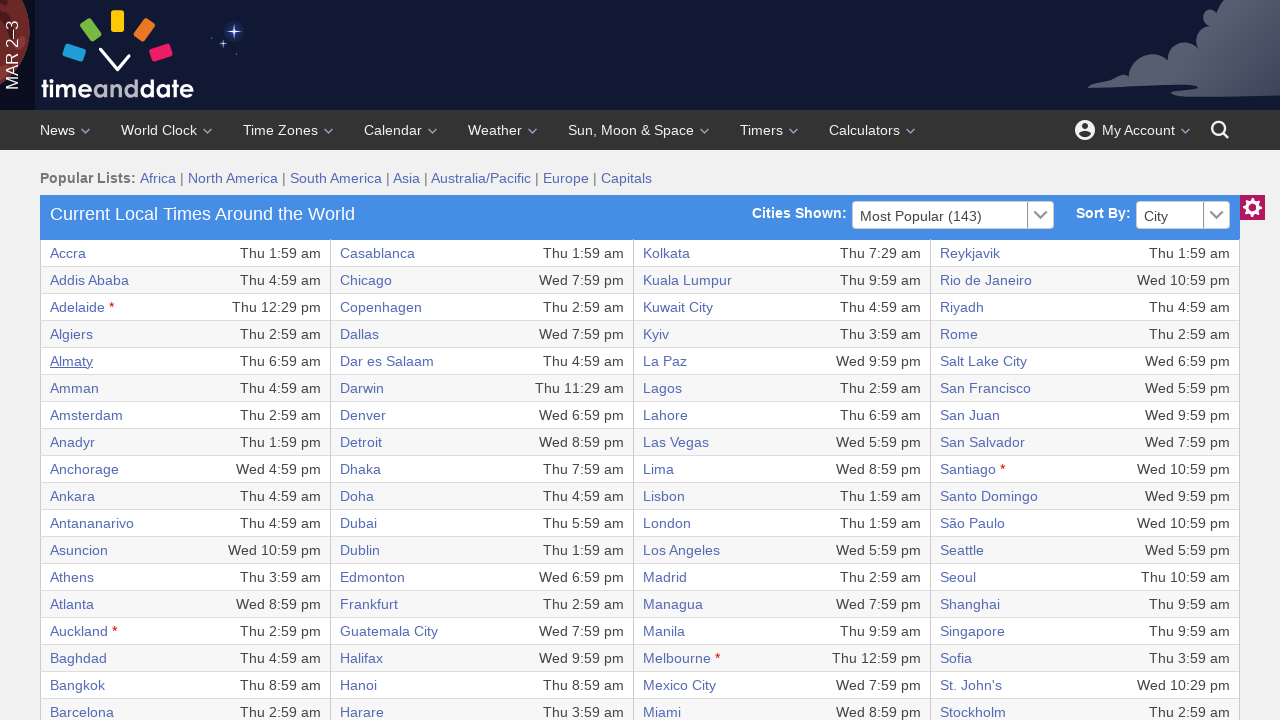

Clicked on city link in table row 6 at (74, 388) on //table/tbody/tr[6]/td[1]/a
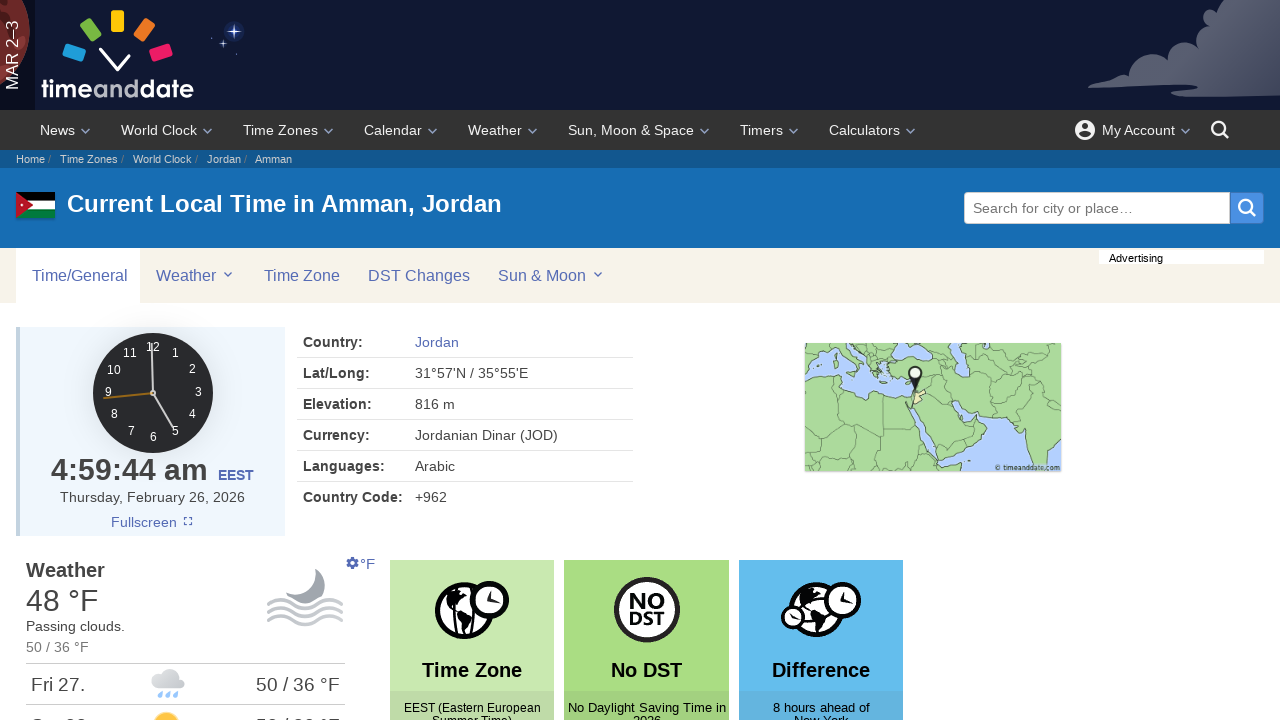

Navigated back from city 6 to world clock table
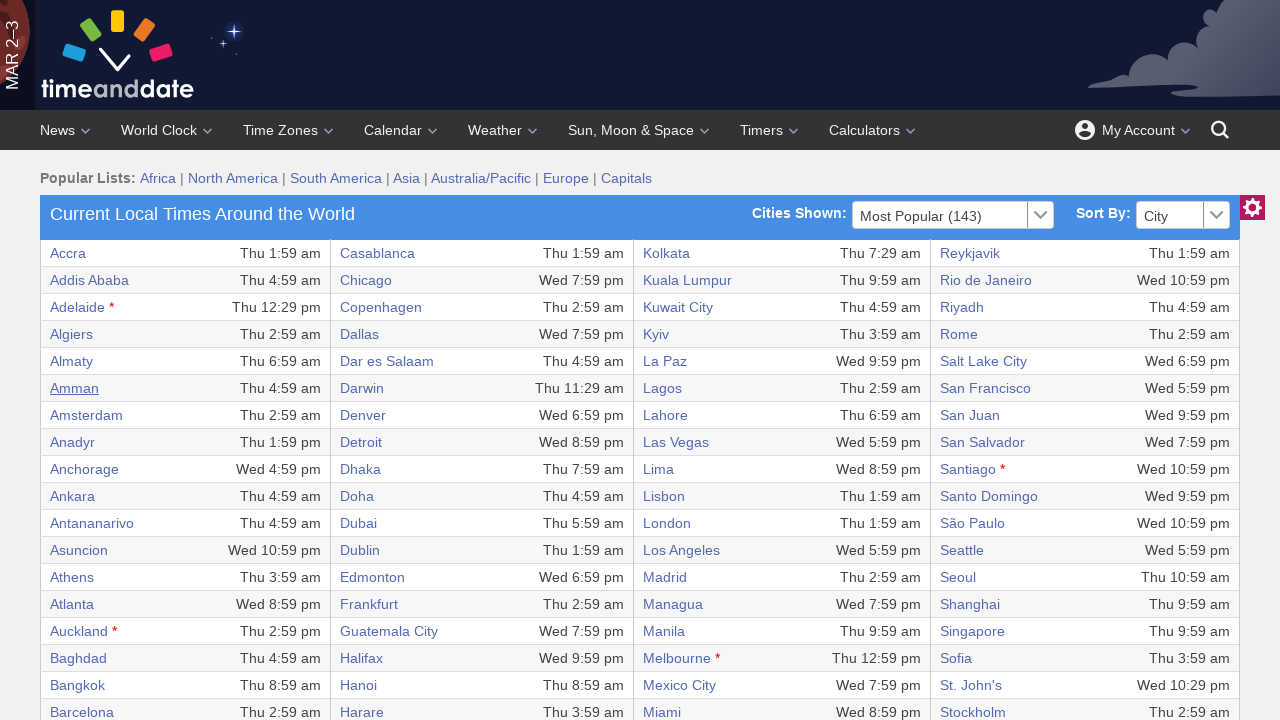

World clock table loaded and ready for next iteration
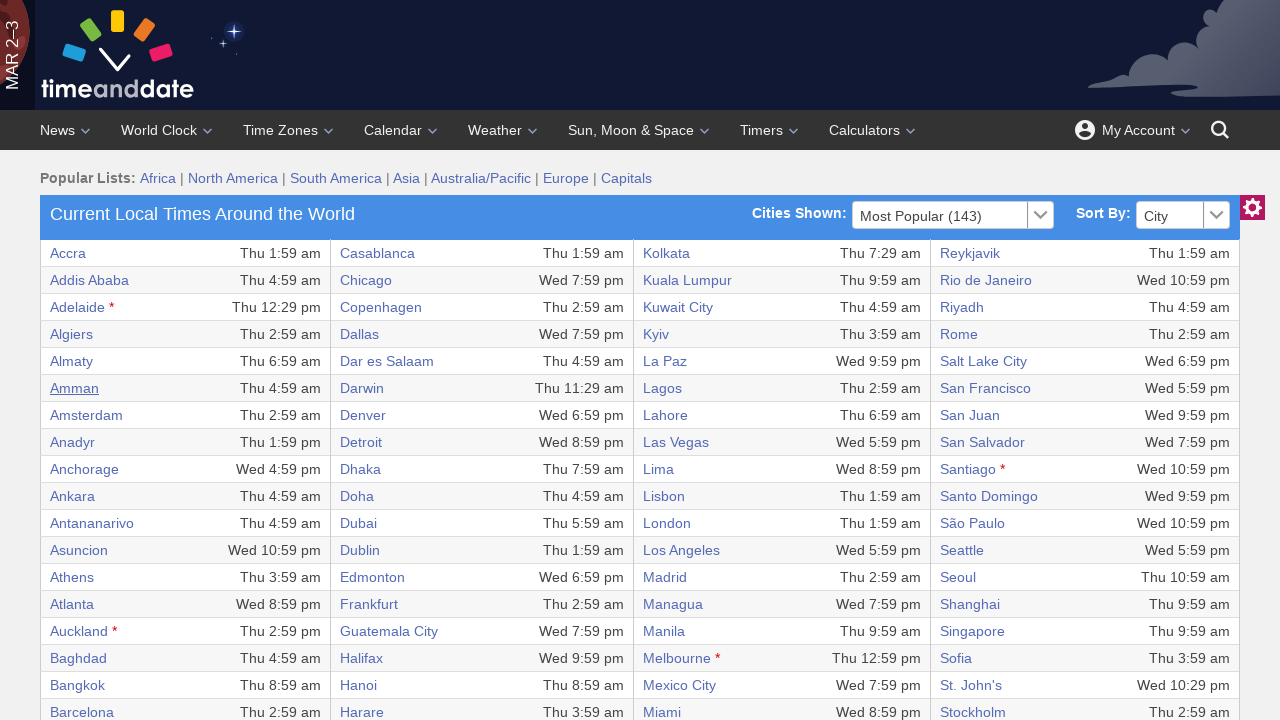

Clicked on city link in table row 7 at (86, 415) on //table/tbody/tr[7]/td[1]/a
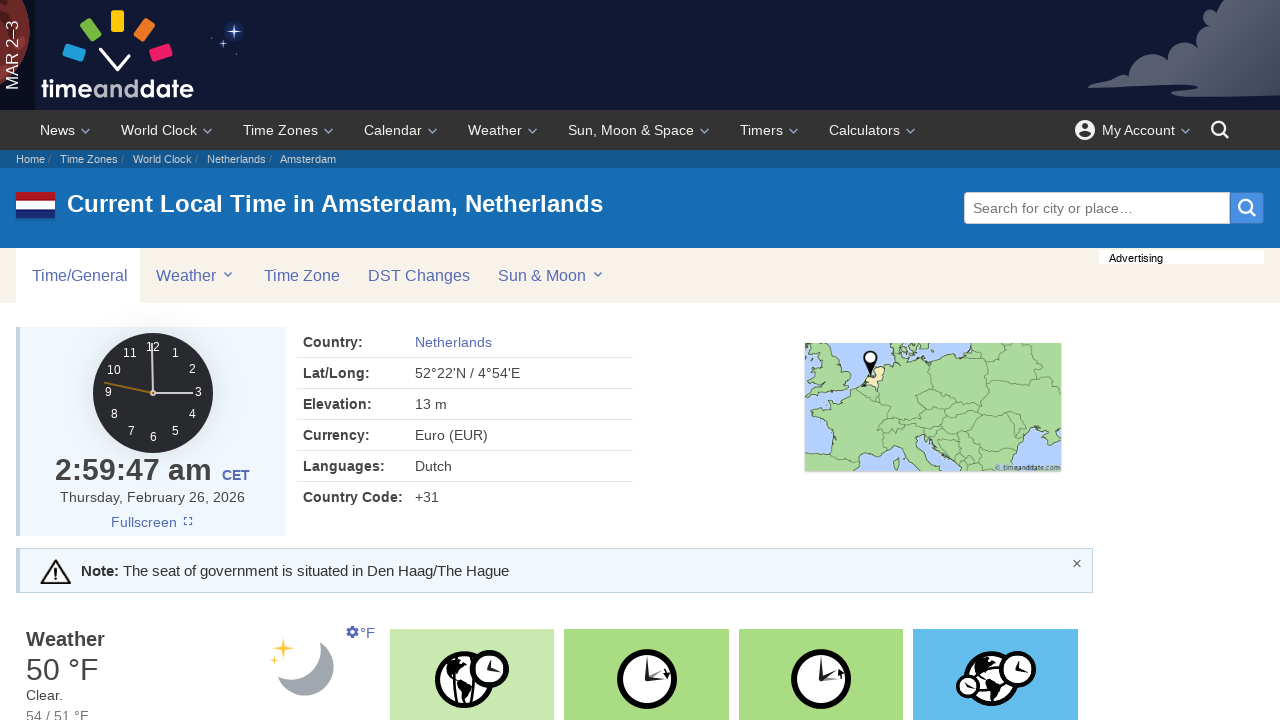

Navigated back from city 7 to world clock table
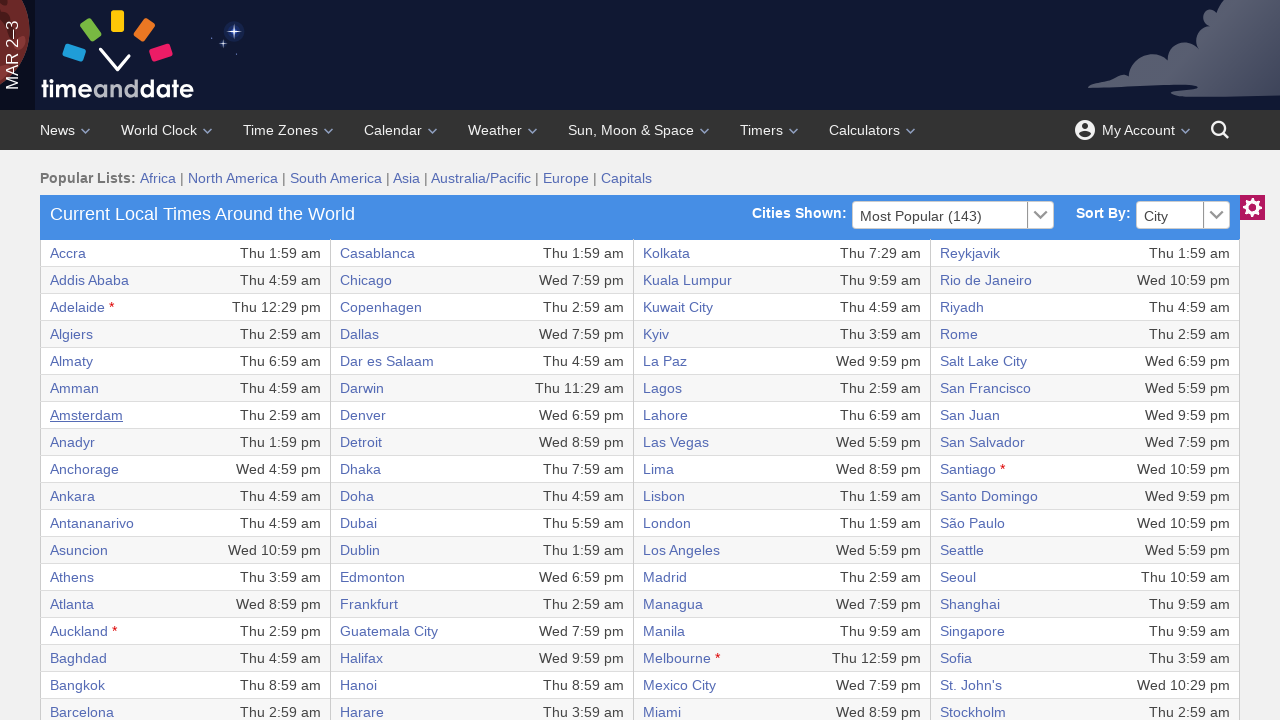

World clock table loaded and ready for next iteration
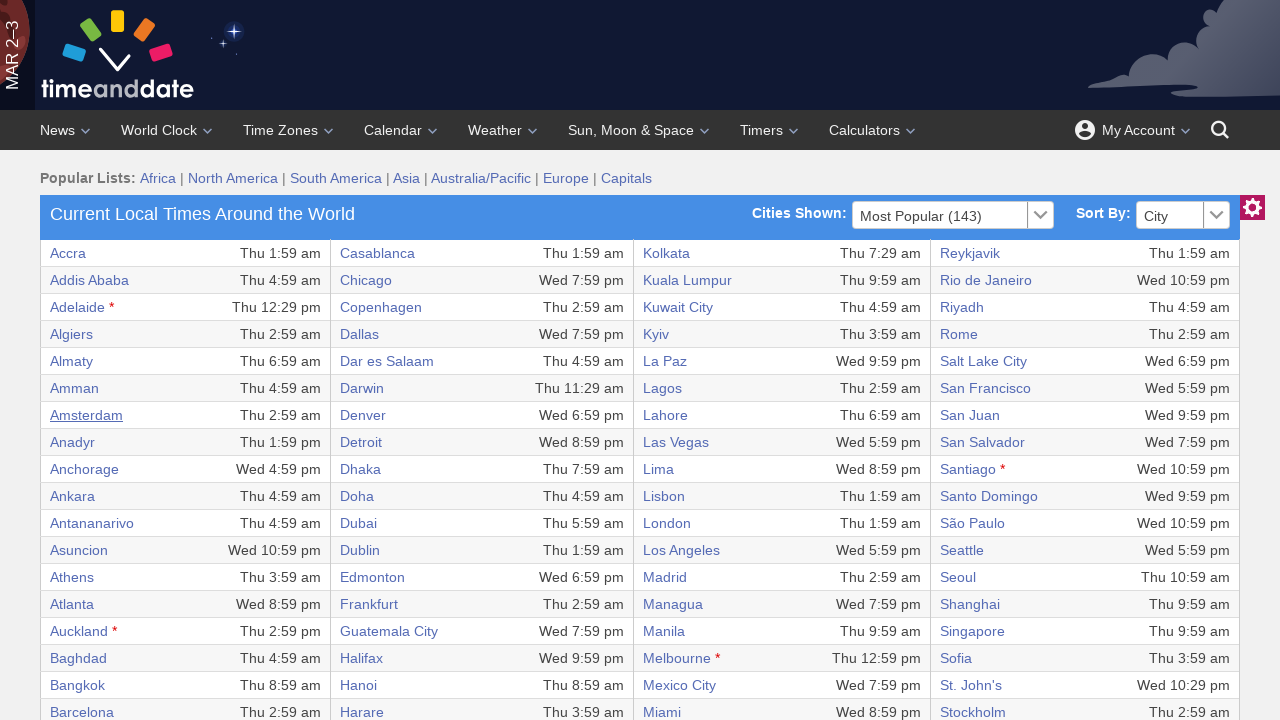

Clicked on city link in table row 8 at (72, 442) on //table/tbody/tr[8]/td[1]/a
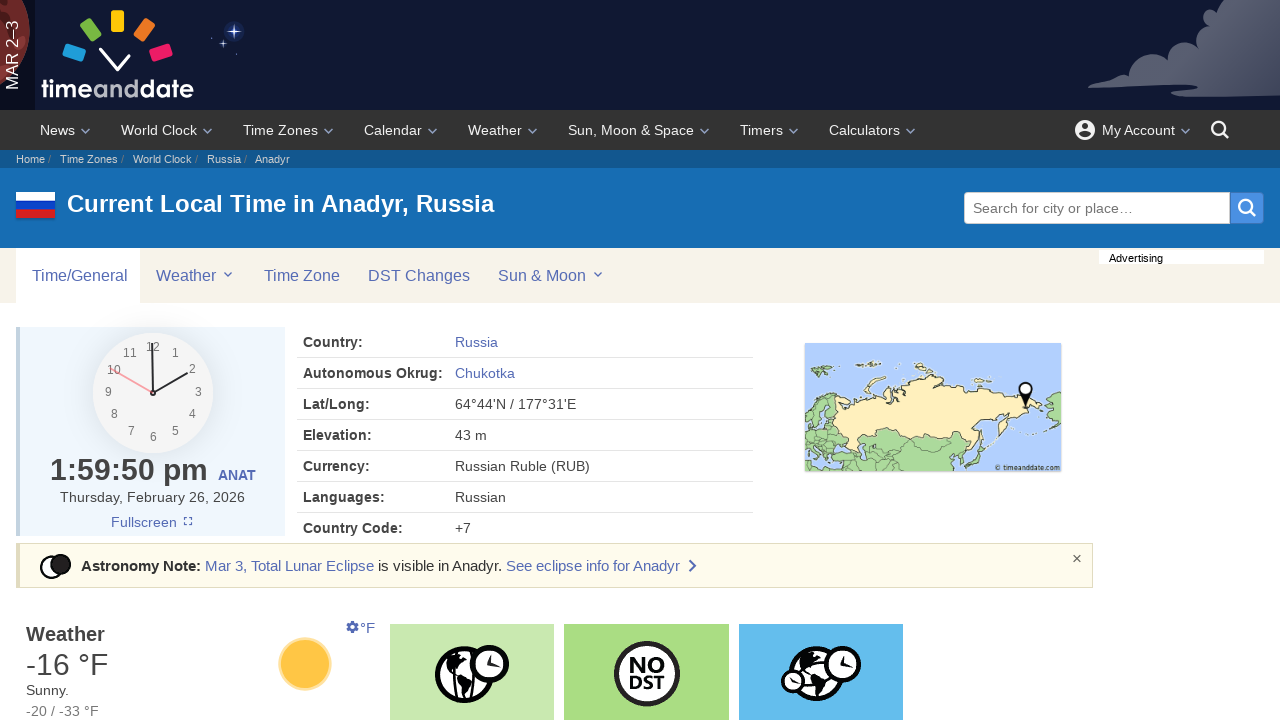

Navigated back from city 8 to world clock table
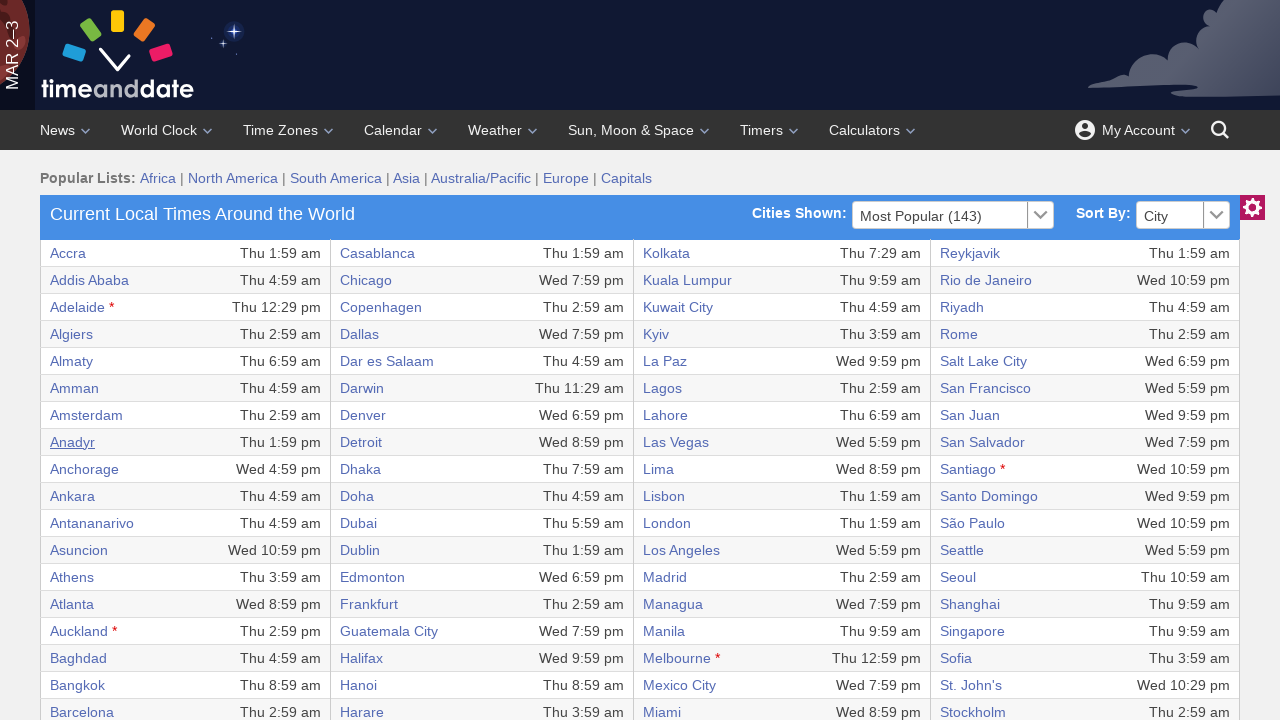

World clock table loaded and ready for next iteration
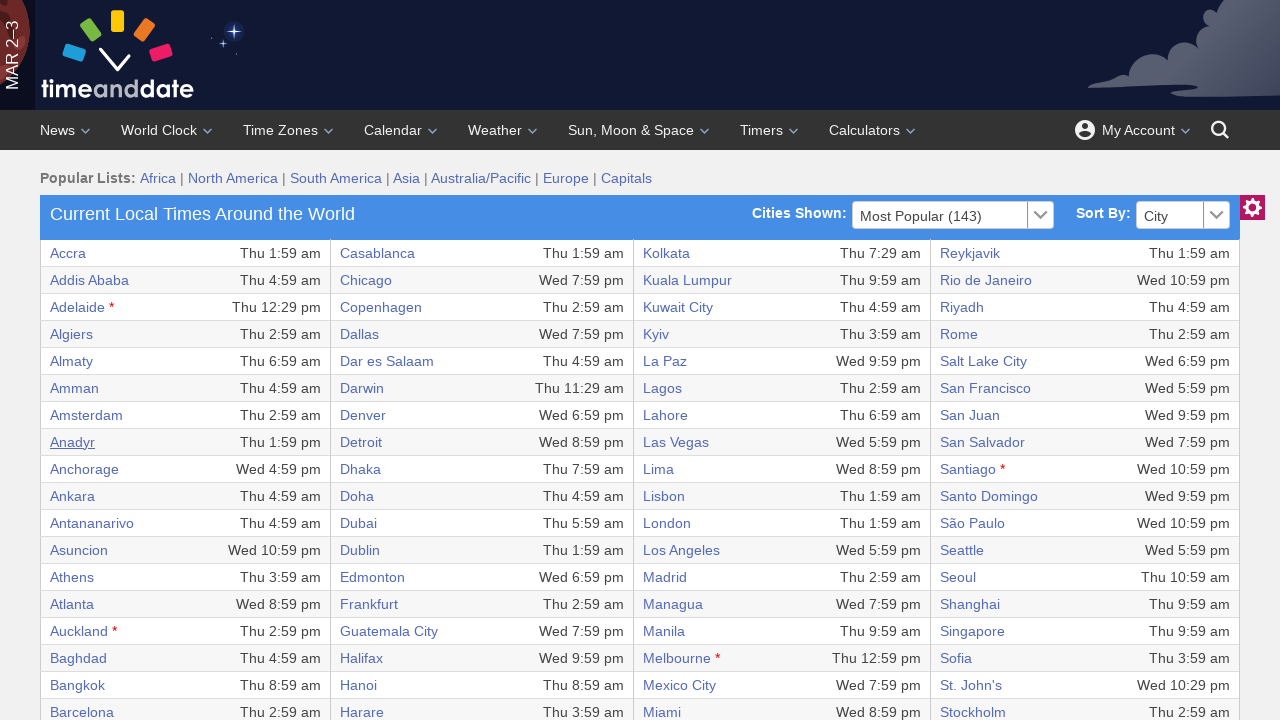

Clicked on city link in table row 9 at (84, 469) on //table/tbody/tr[9]/td[1]/a
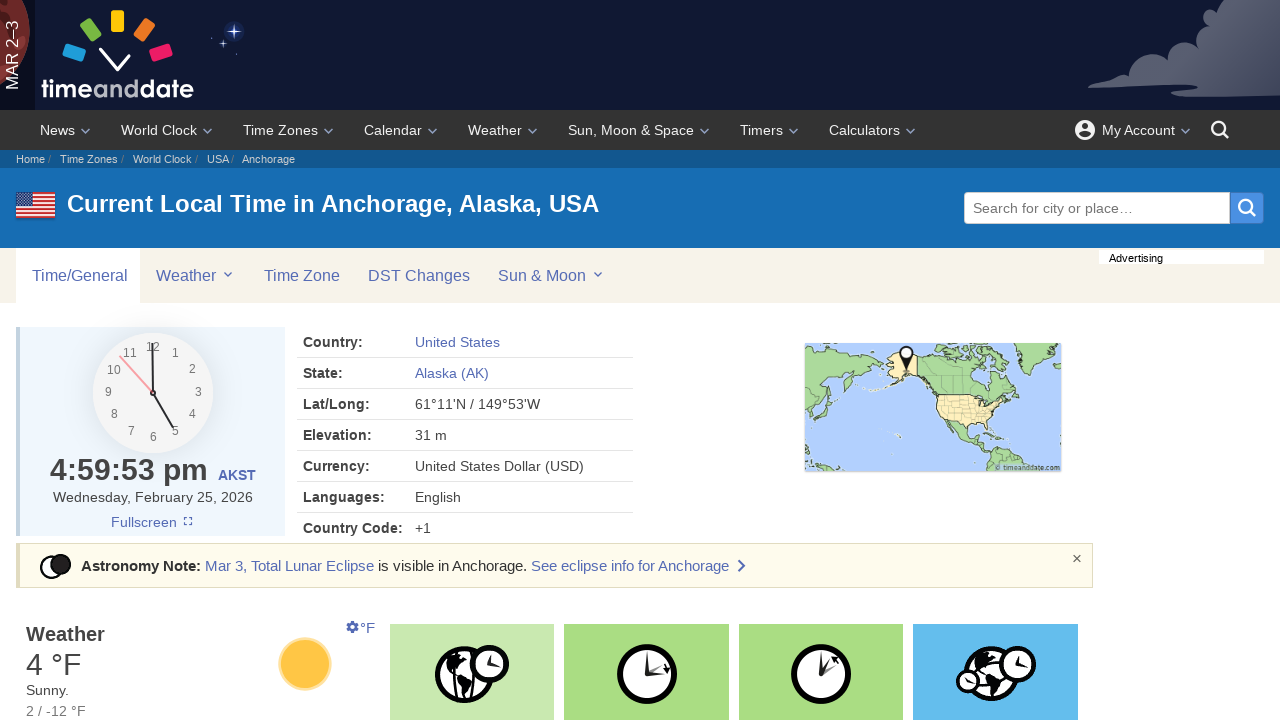

Navigated back from city 9 to world clock table
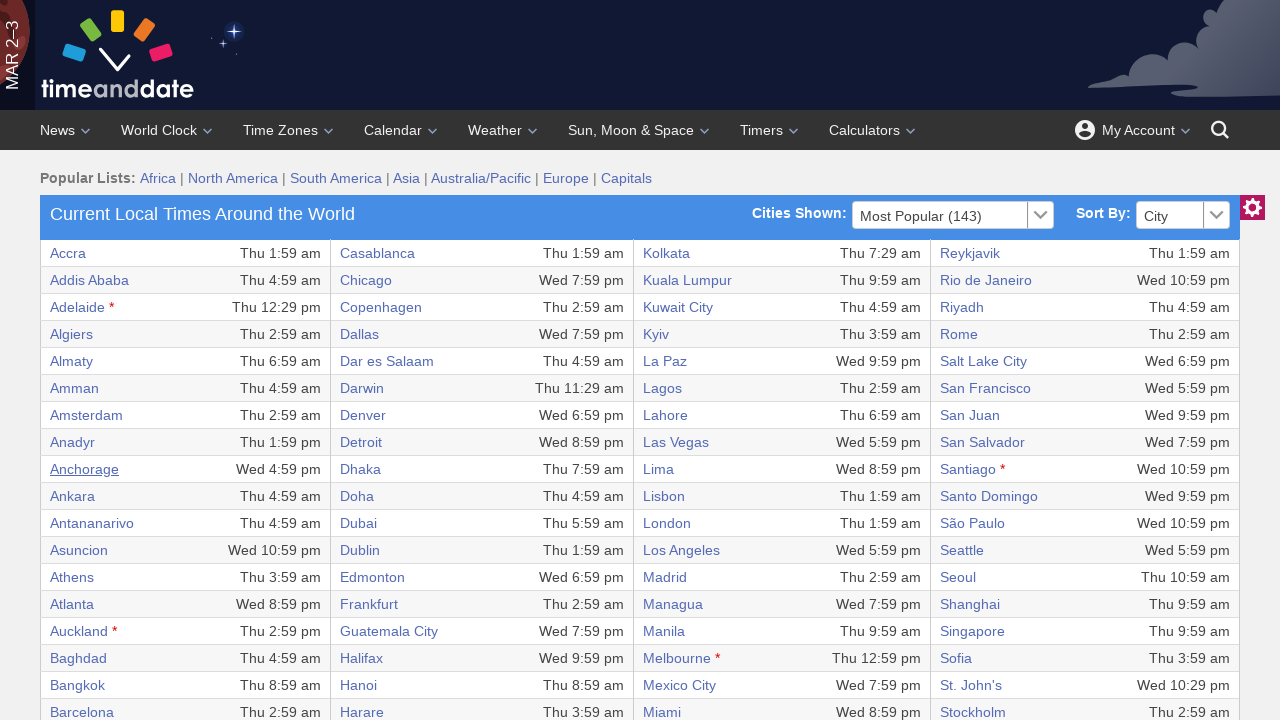

World clock table loaded and ready for next iteration
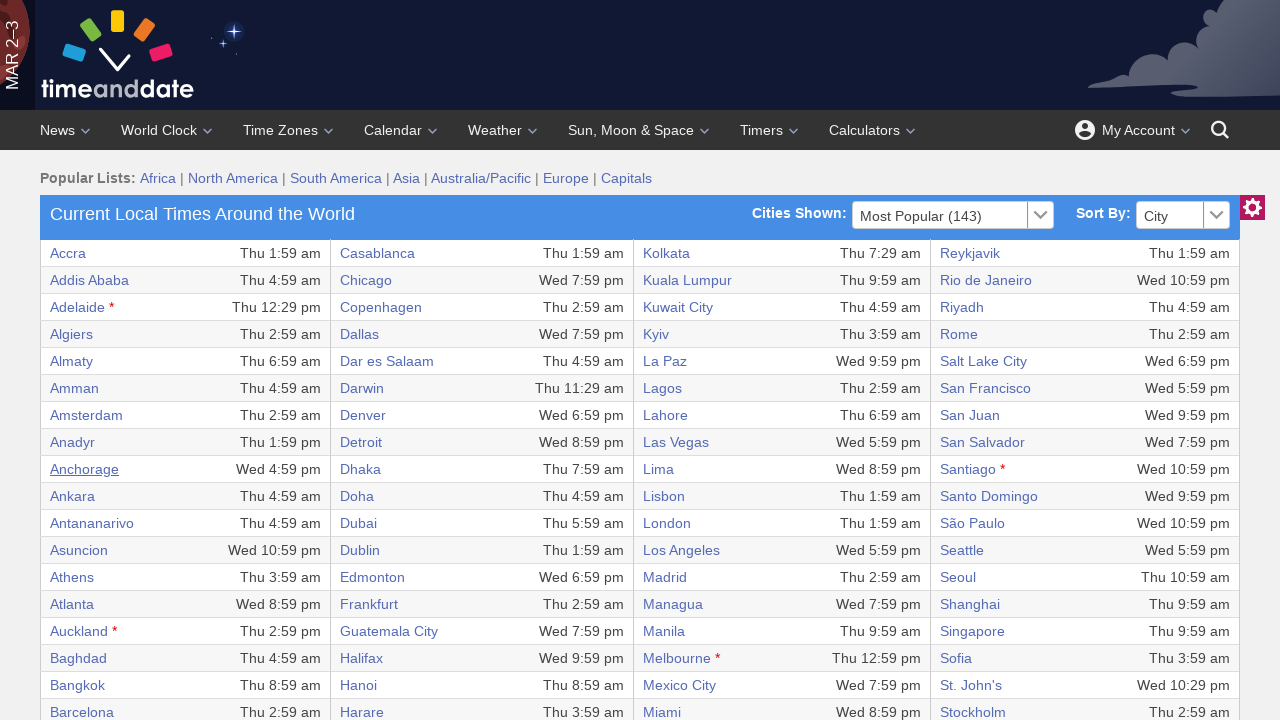

Clicked on city link in table row 10 at (72, 496) on //table/tbody/tr[10]/td[1]/a
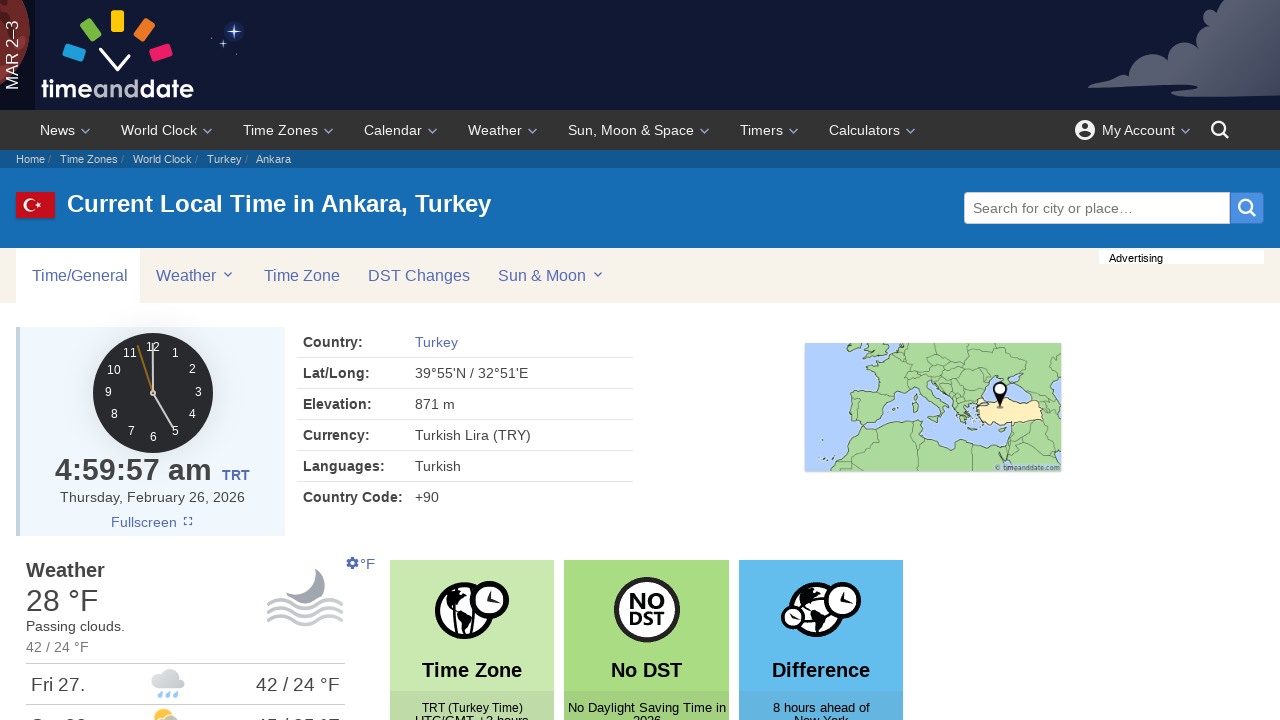

Navigated back from city 10 to world clock table
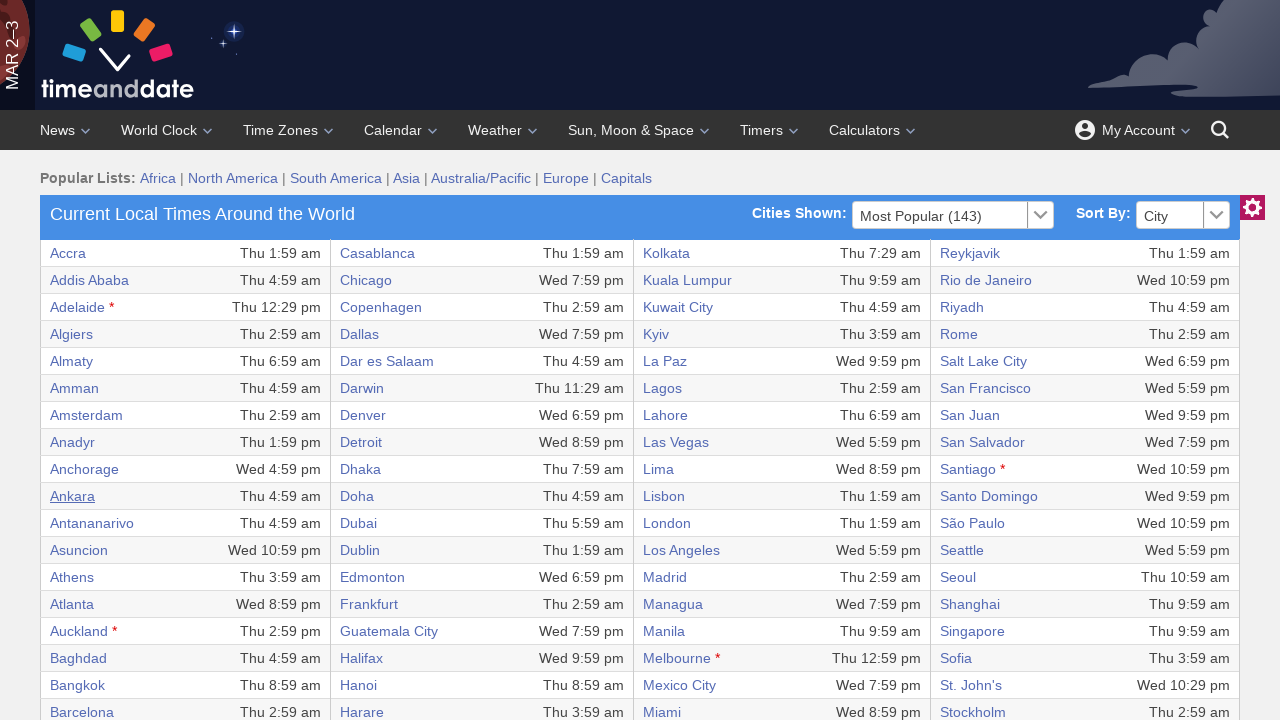

World clock table loaded and ready for next iteration
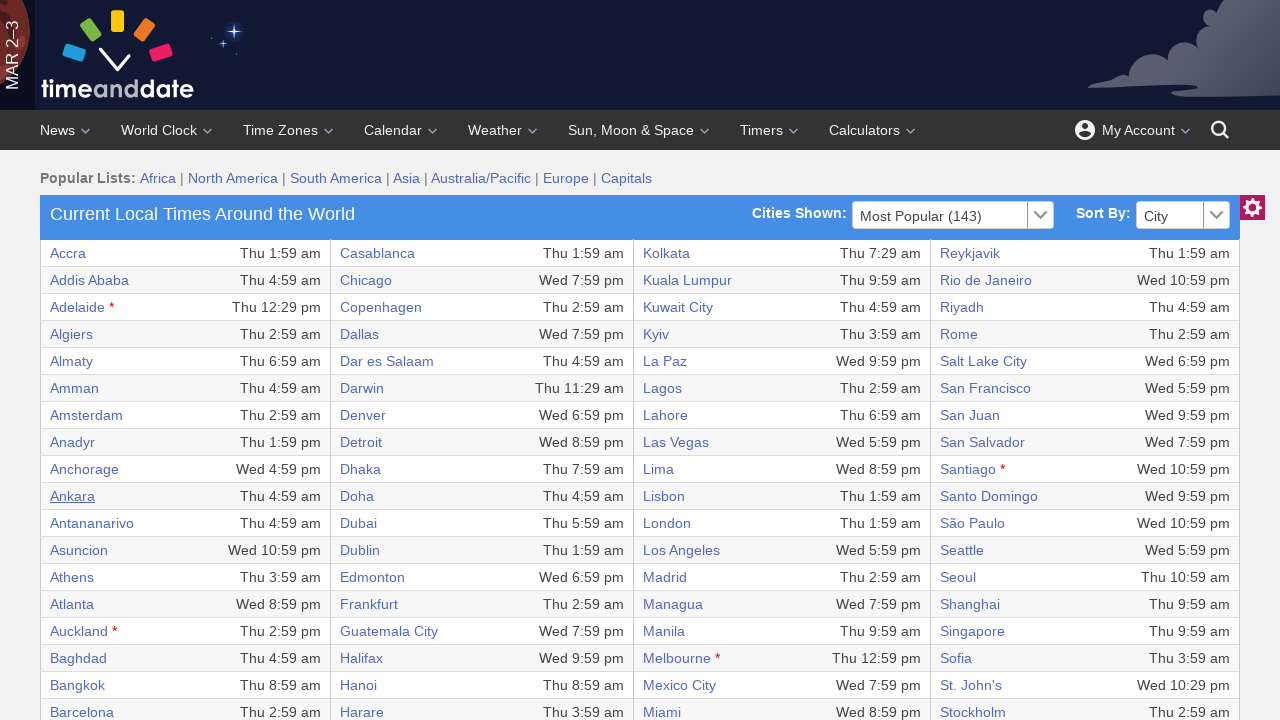

Clicked on city link in table row 11 at (92, 523) on //table/tbody/tr[11]/td[1]/a
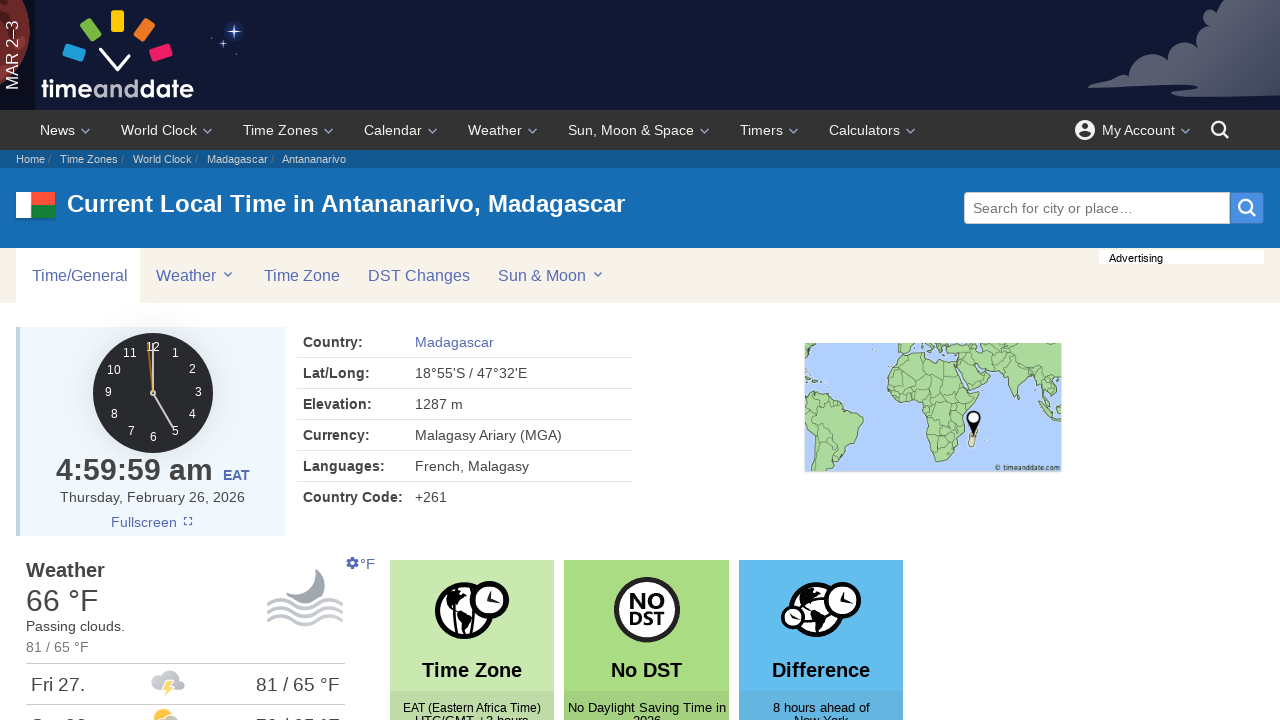

Navigated back from city 11 to world clock table
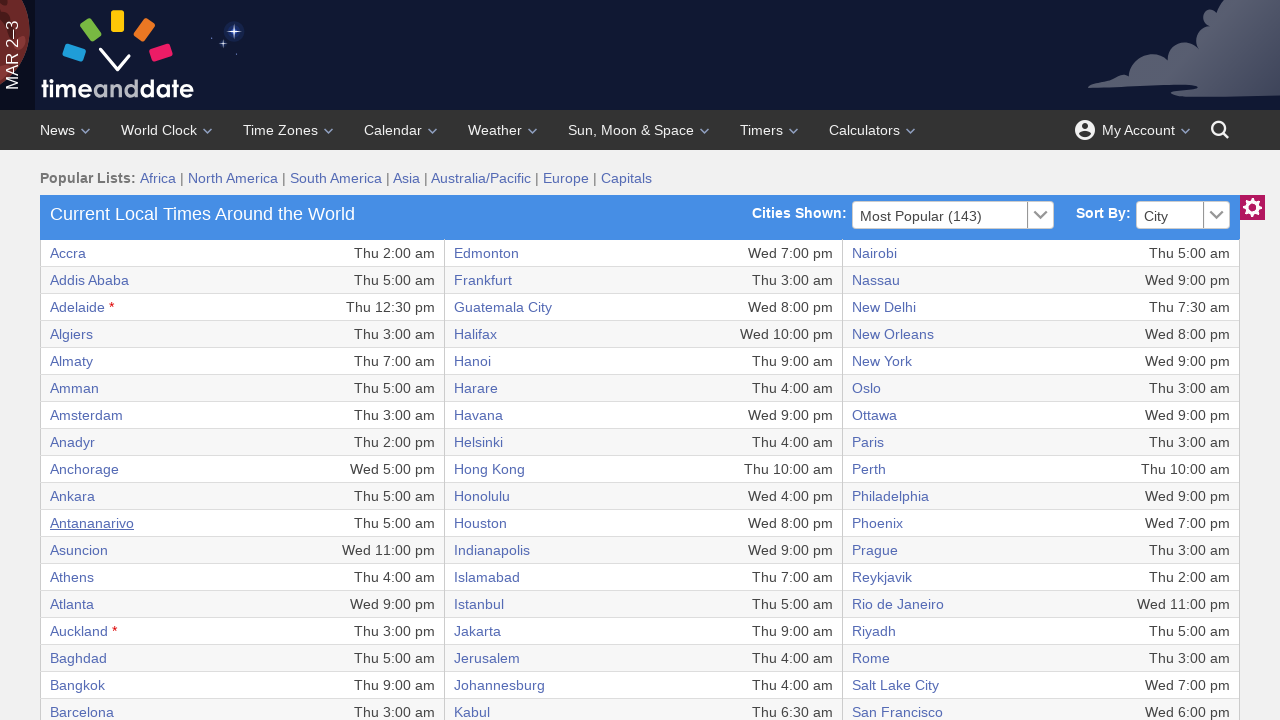

World clock table loaded and ready for next iteration
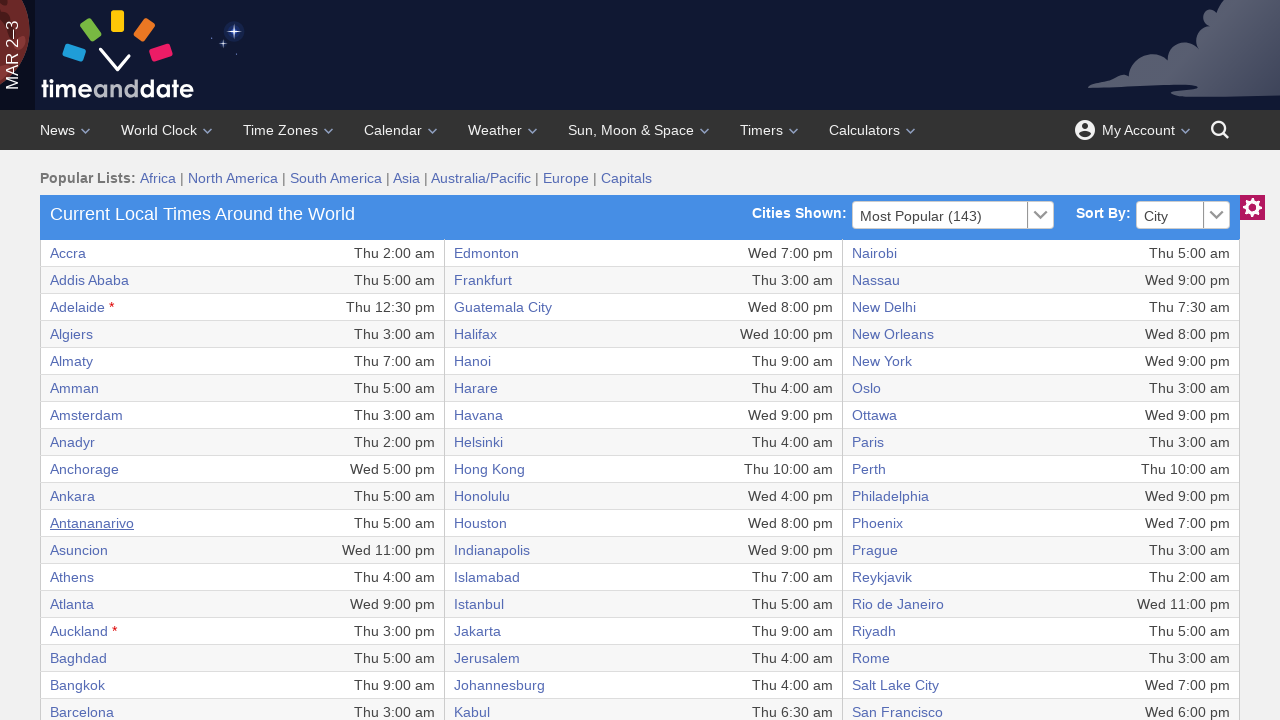

Clicked on city link in table row 12 at (79, 550) on //table/tbody/tr[12]/td[1]/a
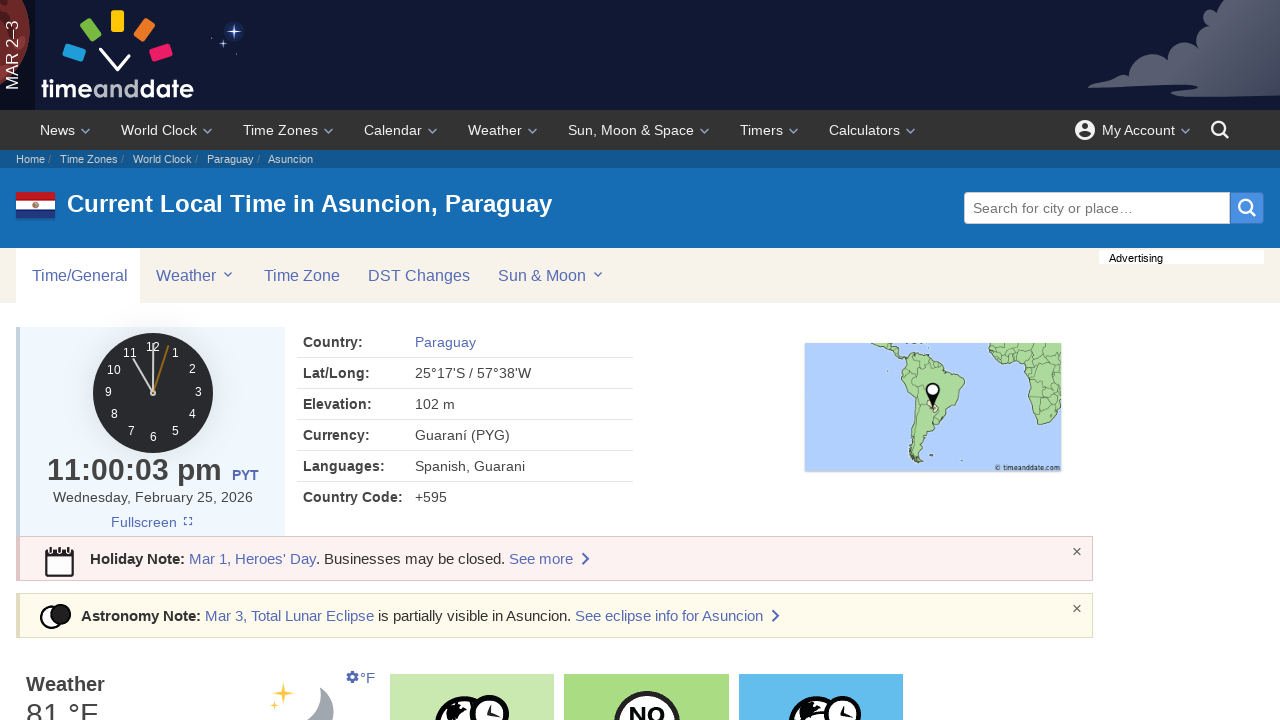

Navigated back from city 12 to world clock table
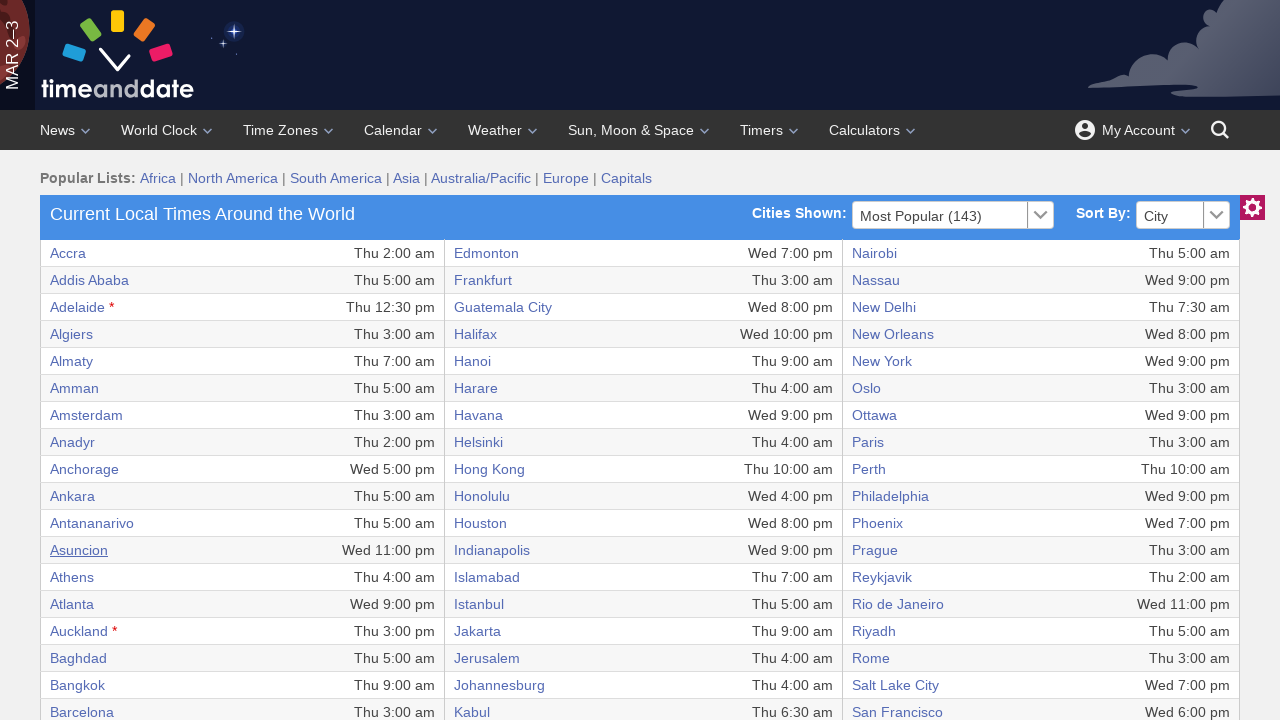

World clock table loaded and ready for next iteration
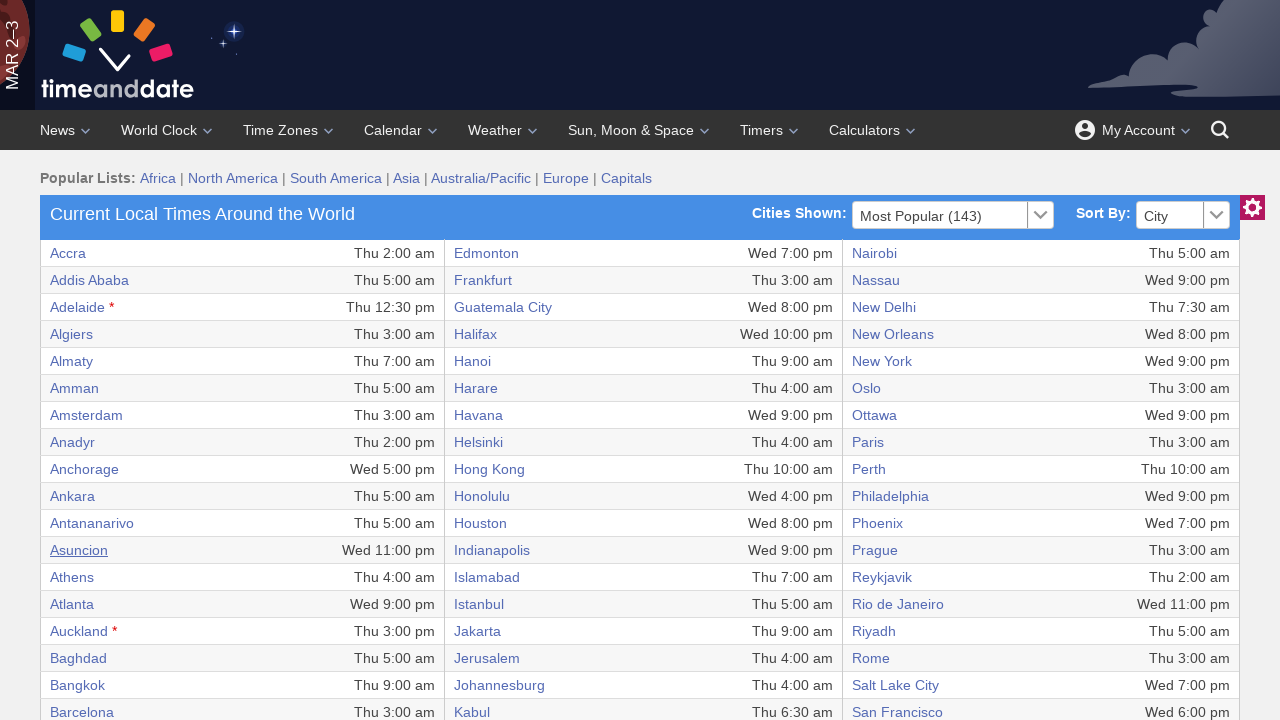

Clicked on city link in table row 13 at (72, 577) on //table/tbody/tr[13]/td[1]/a
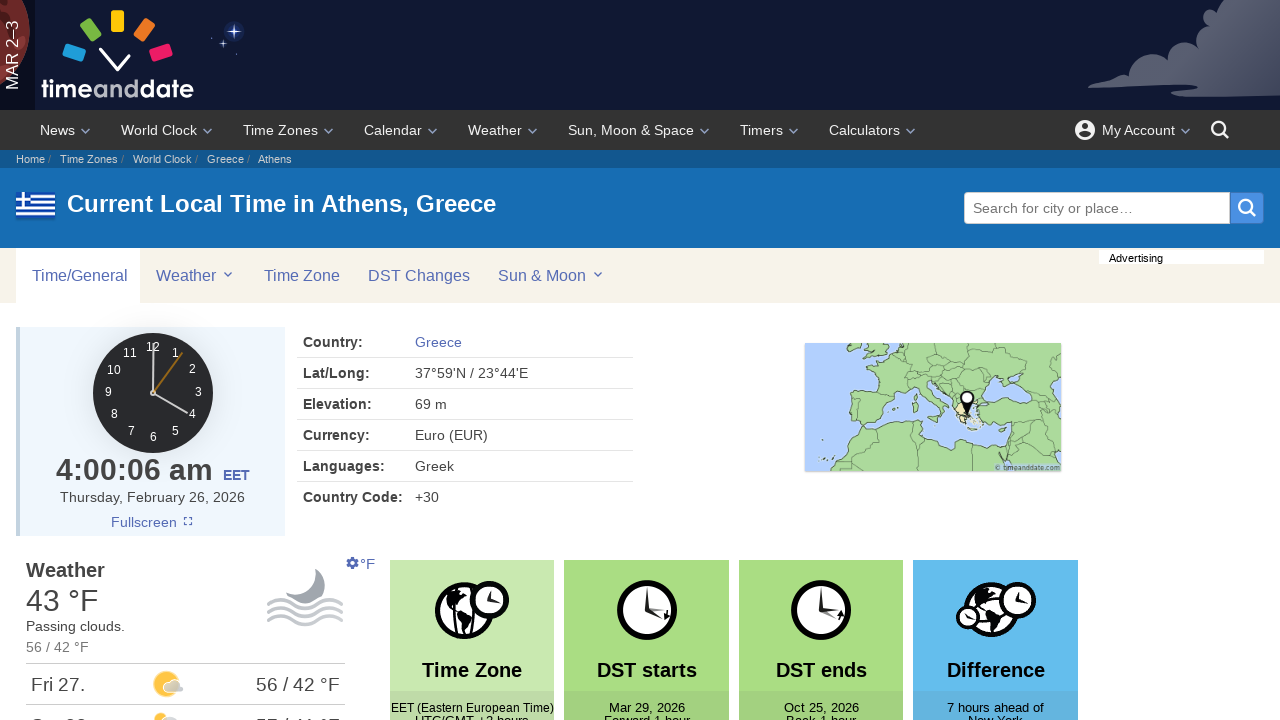

Navigated back from city 13 to world clock table
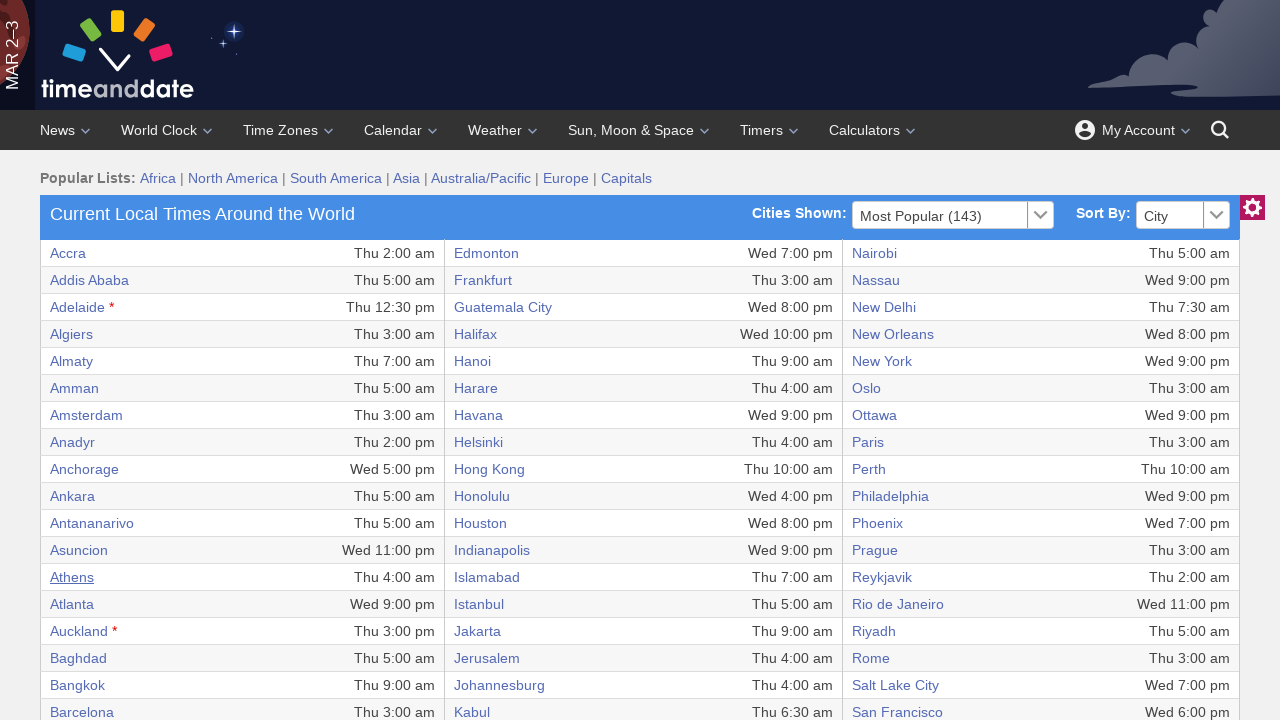

World clock table loaded and ready for next iteration
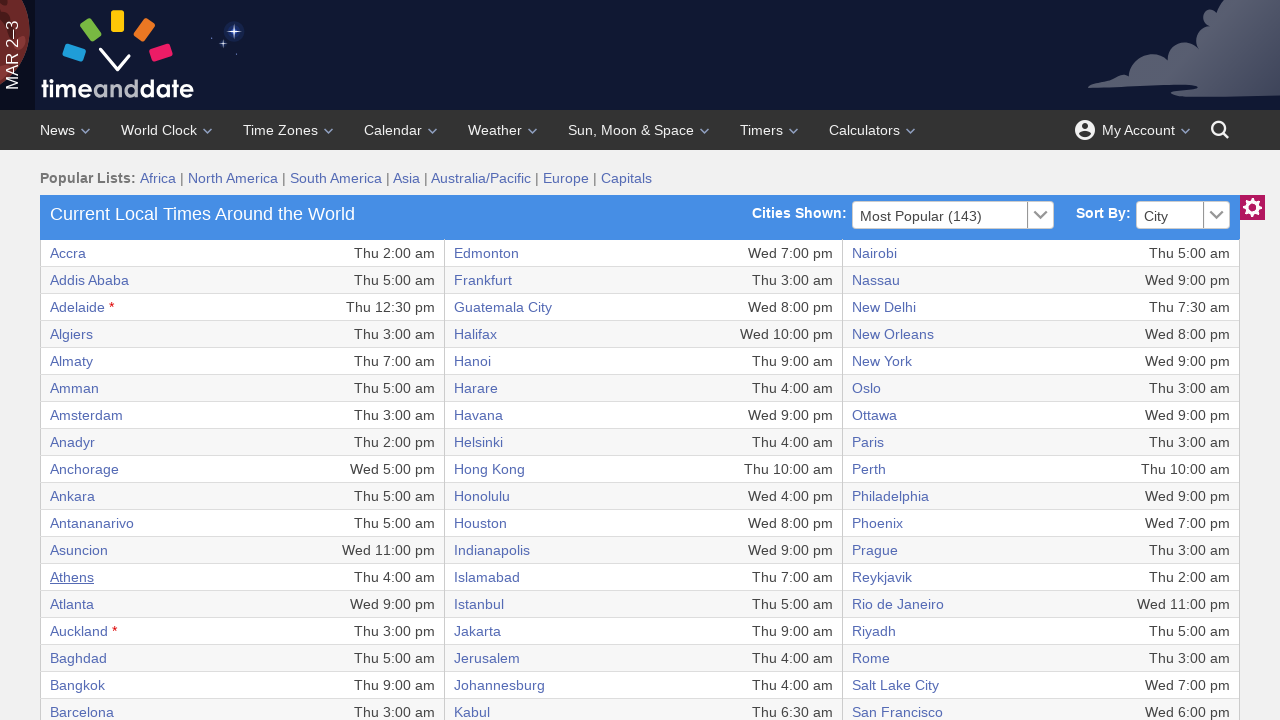

Clicked on city link in table row 14 at (72, 604) on //table/tbody/tr[14]/td[1]/a
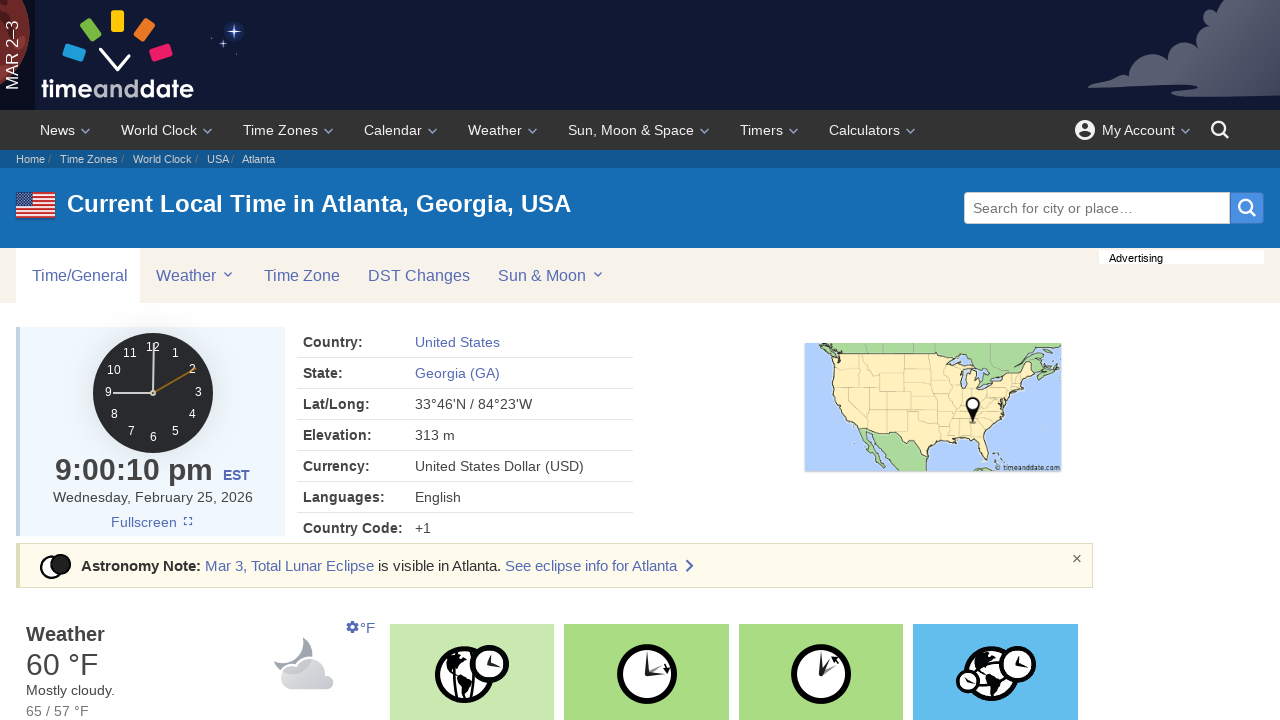

Navigated back from city 14 to world clock table
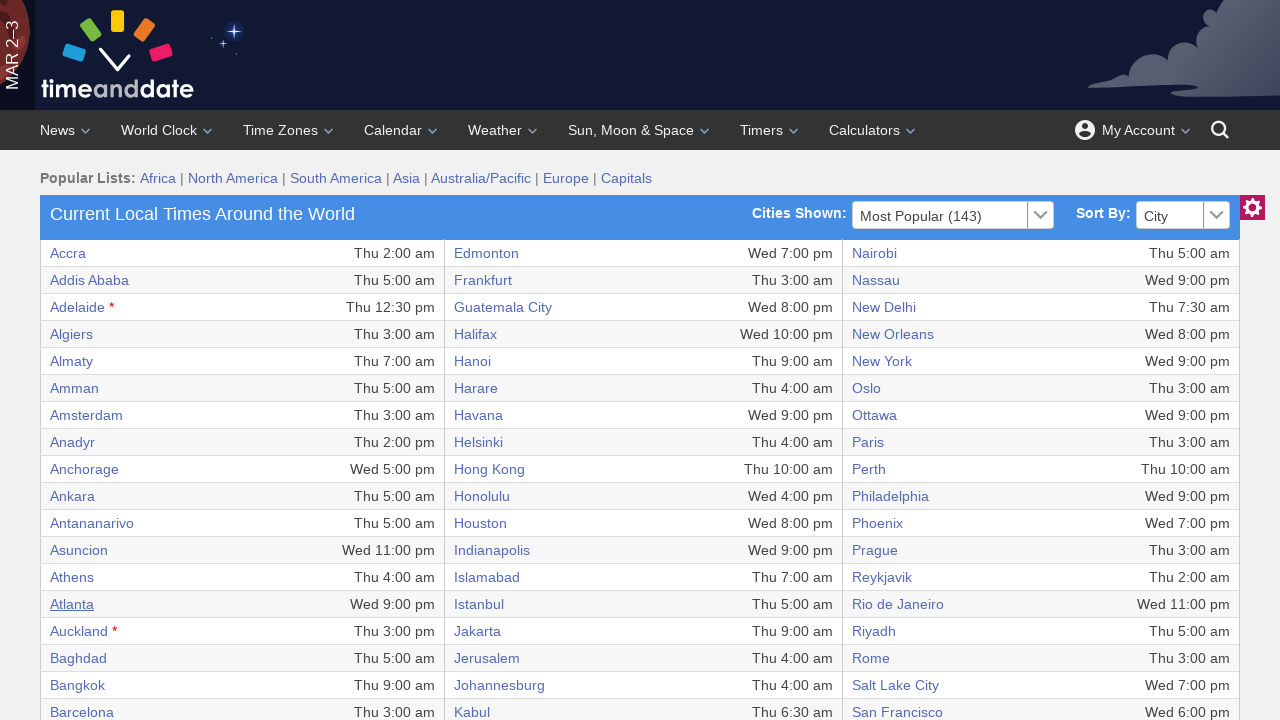

World clock table loaded and ready for next iteration
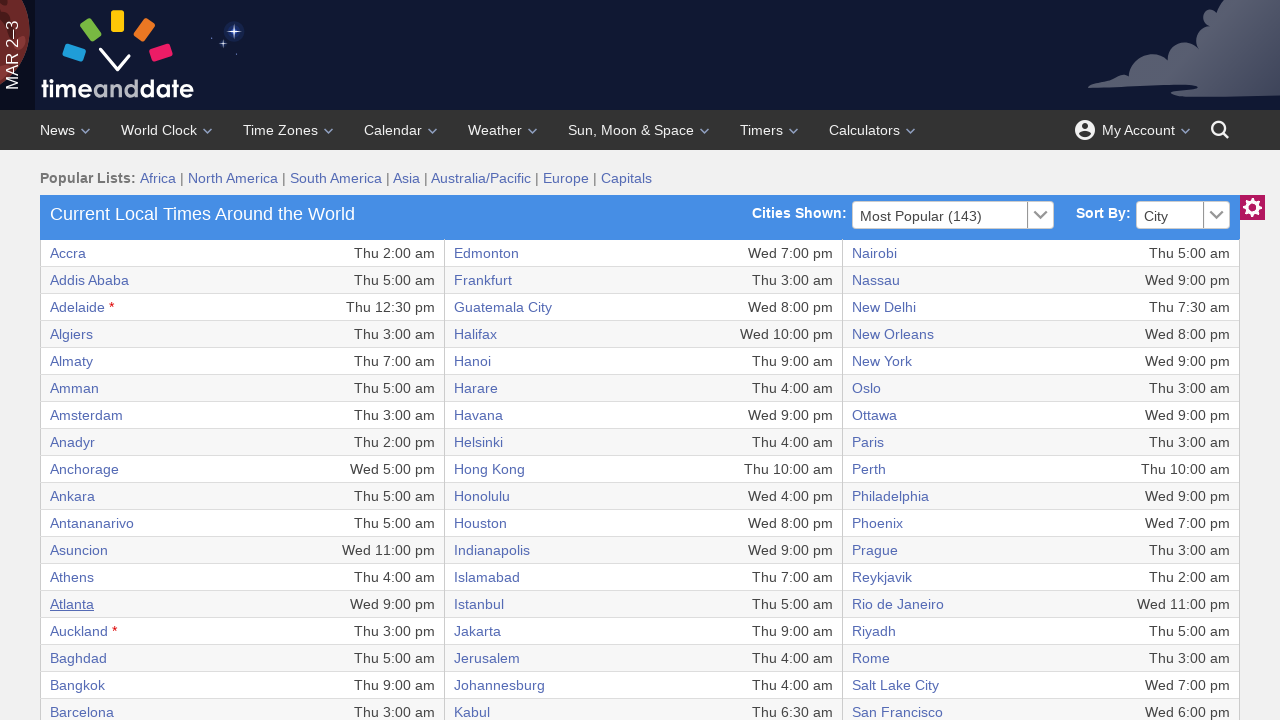

Clicked on city link in table row 15 at (79, 631) on //table/tbody/tr[15]/td[1]/a
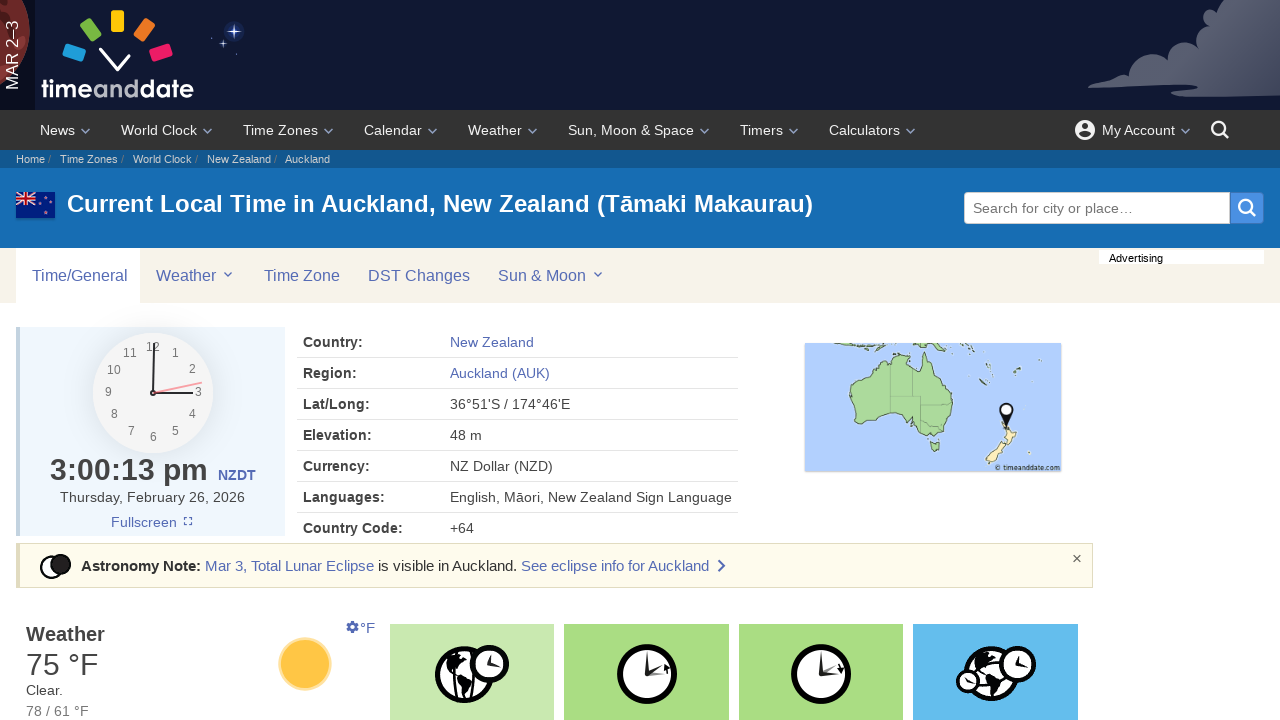

Navigated back from city 15 to world clock table
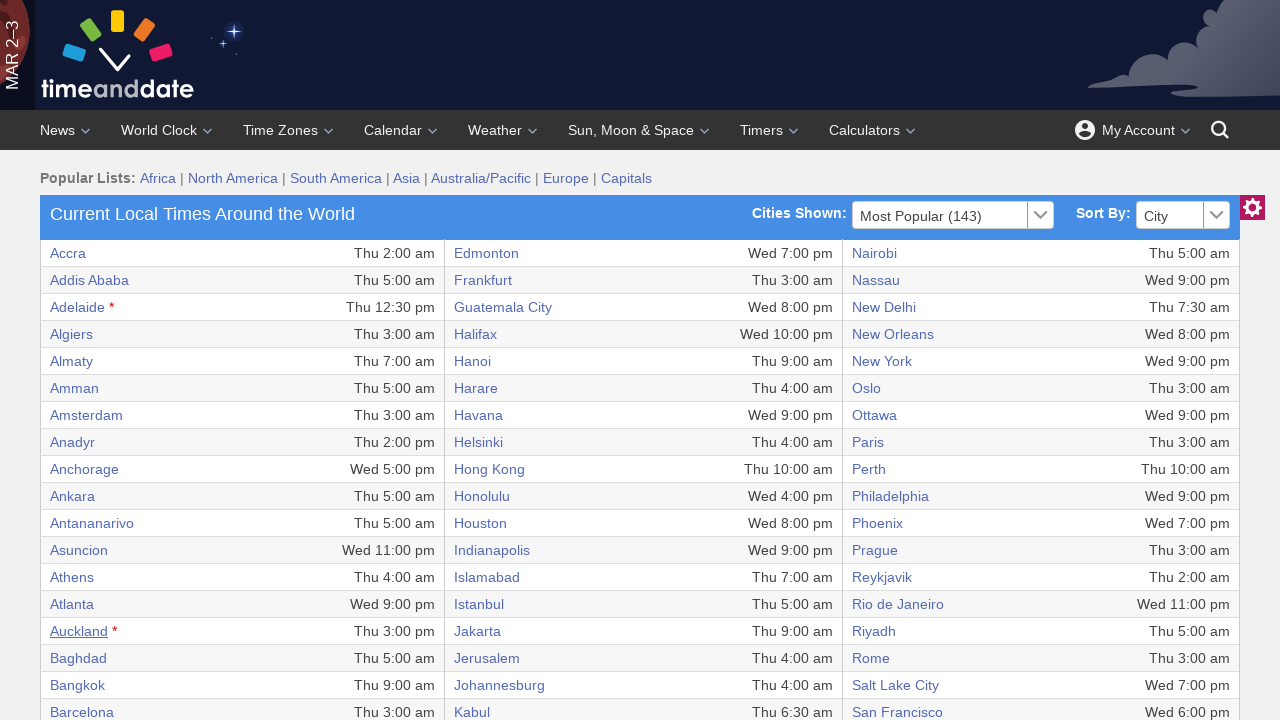

World clock table loaded and ready for next iteration
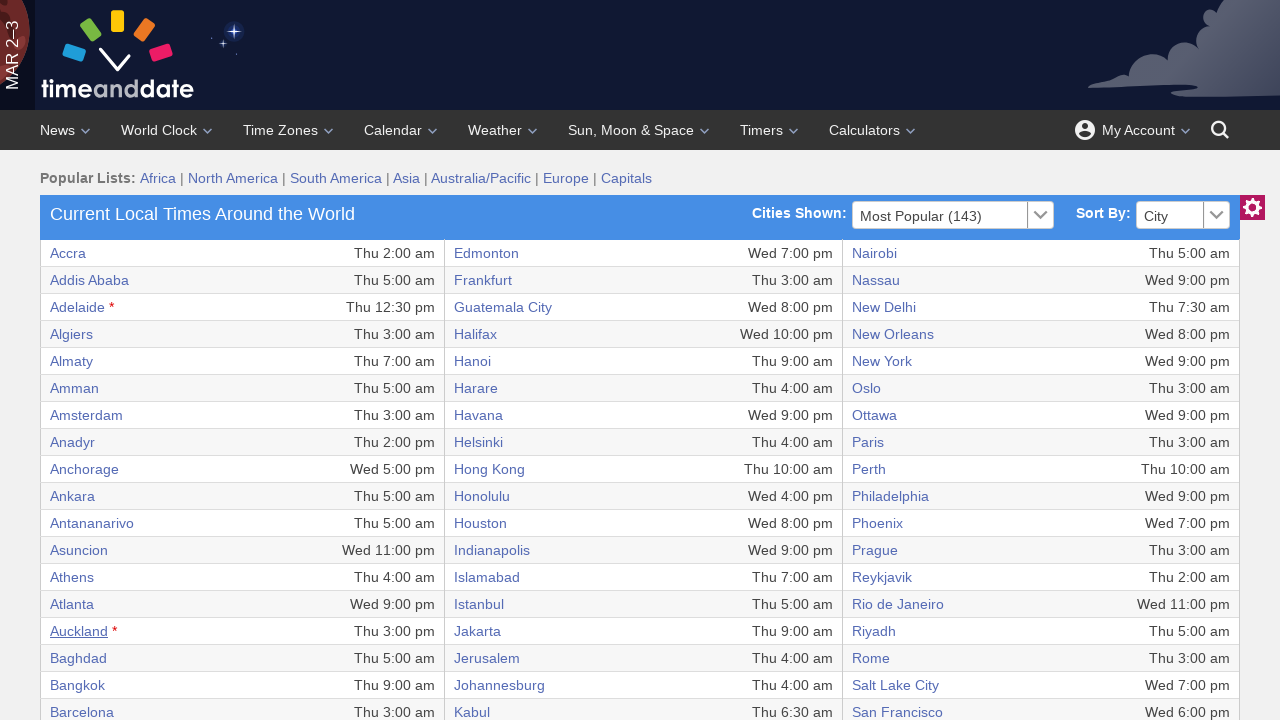

Clicked on city link in table row 16 at (78, 658) on //table/tbody/tr[16]/td[1]/a
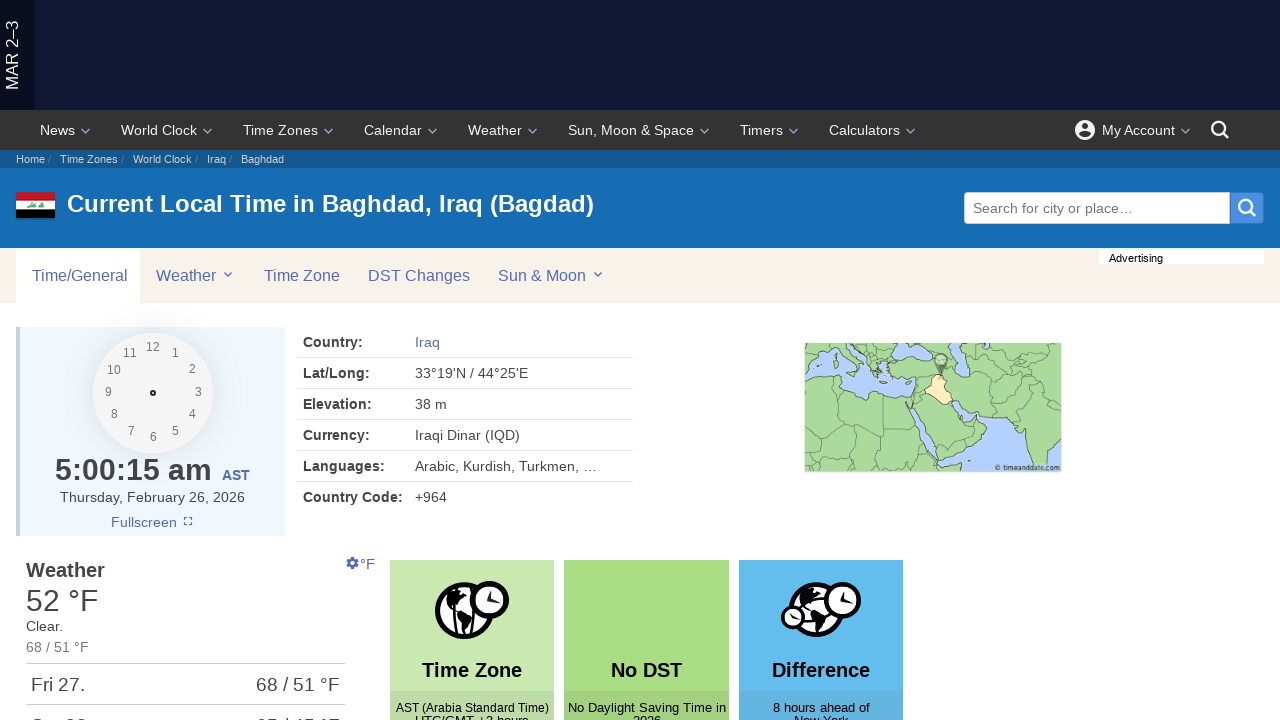

Navigated back from city 16 to world clock table
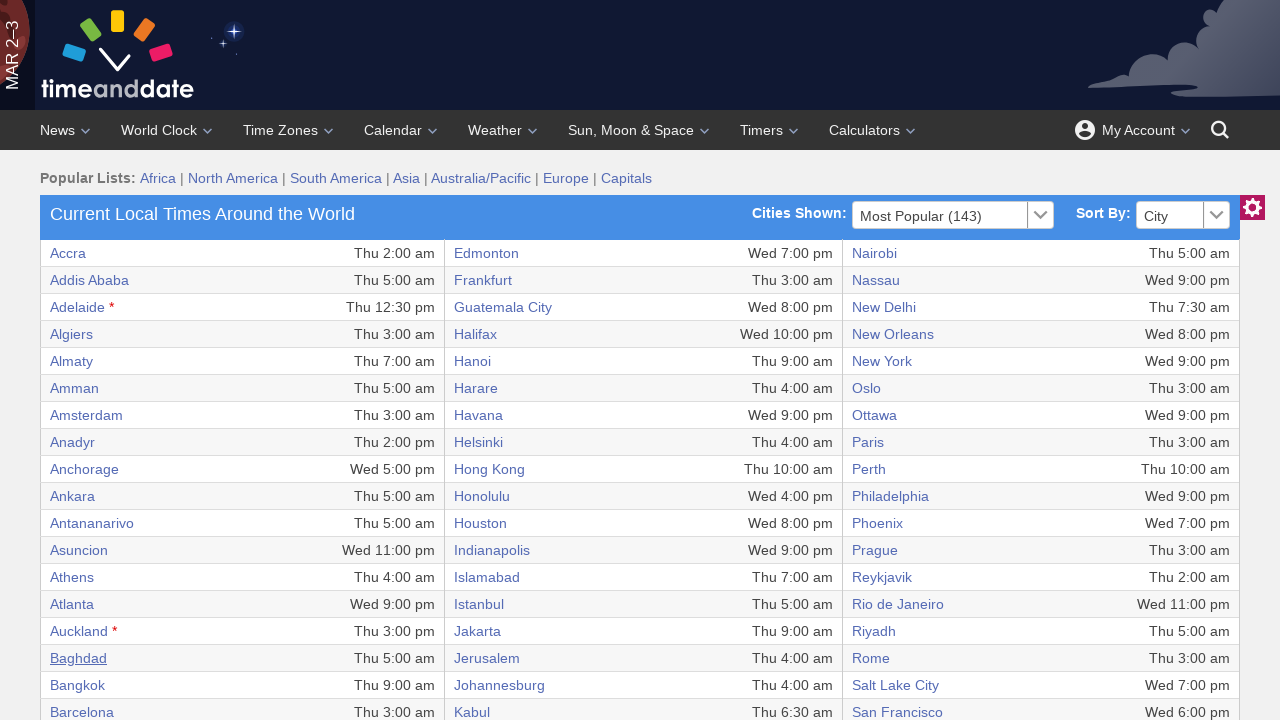

World clock table loaded and ready for next iteration
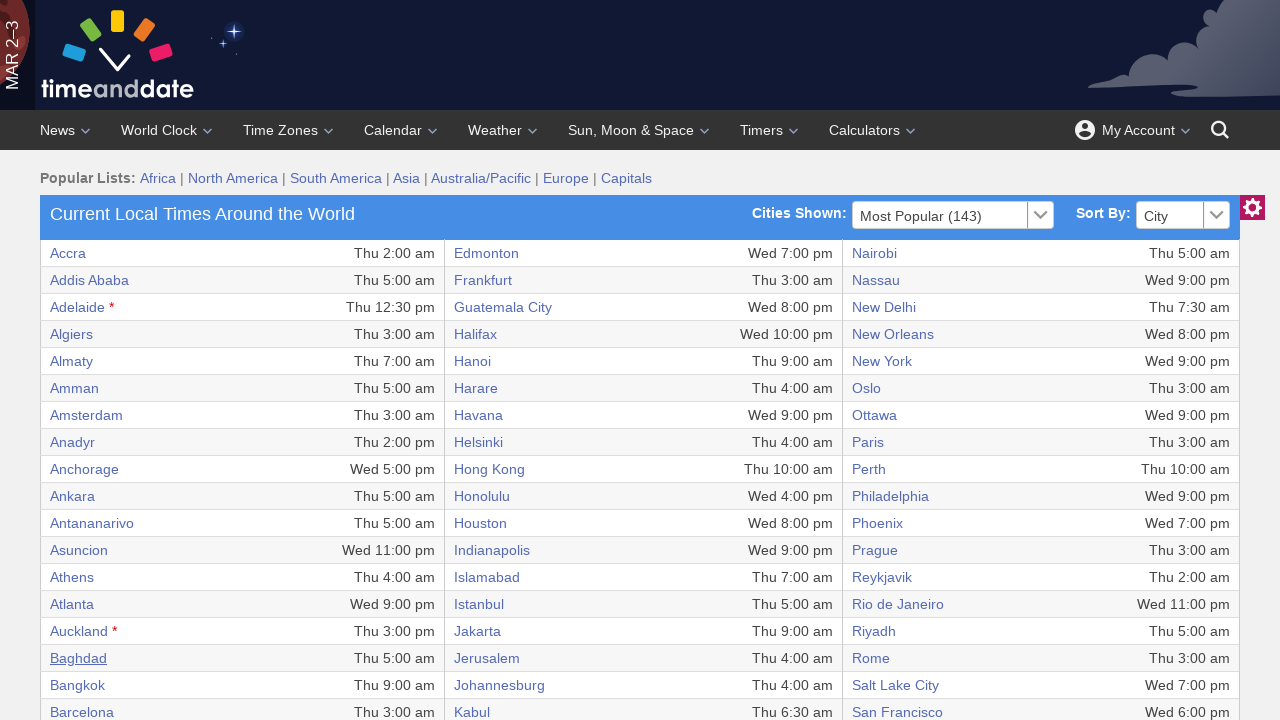

Clicked on city link in table row 17 at (78, 685) on //table/tbody/tr[17]/td[1]/a
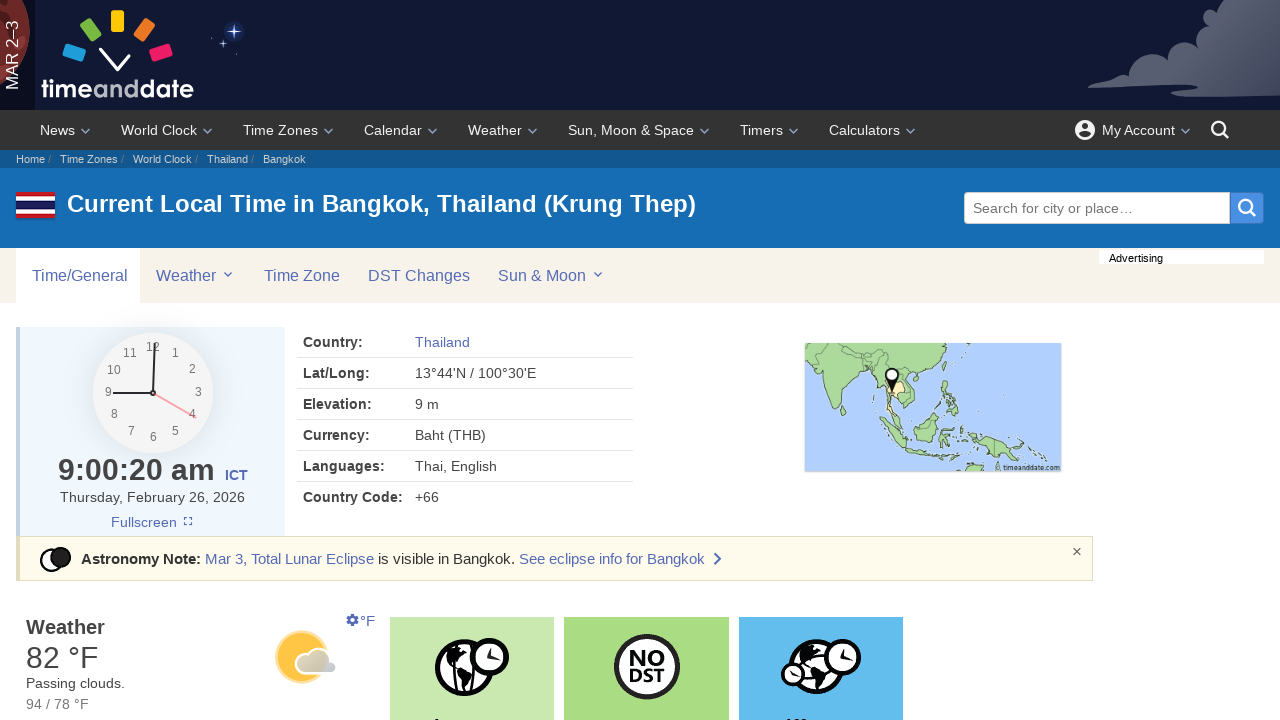

Navigated back from city 17 to world clock table
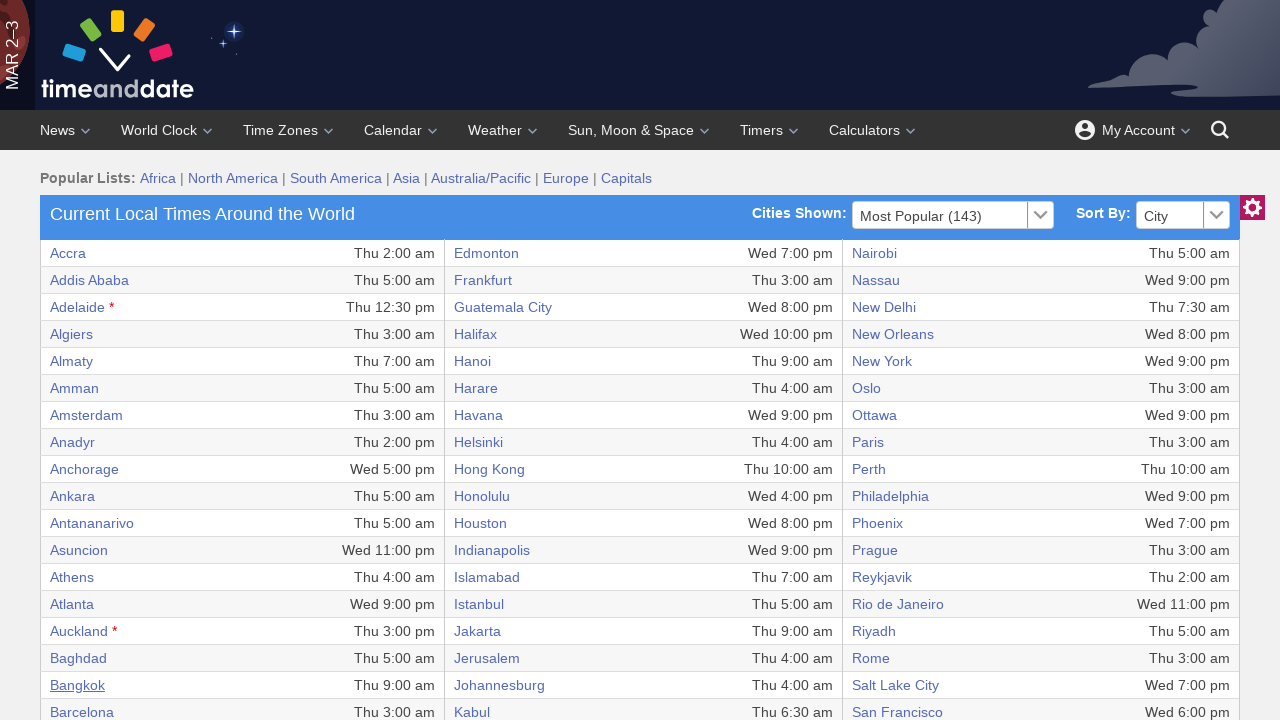

World clock table loaded and ready for next iteration
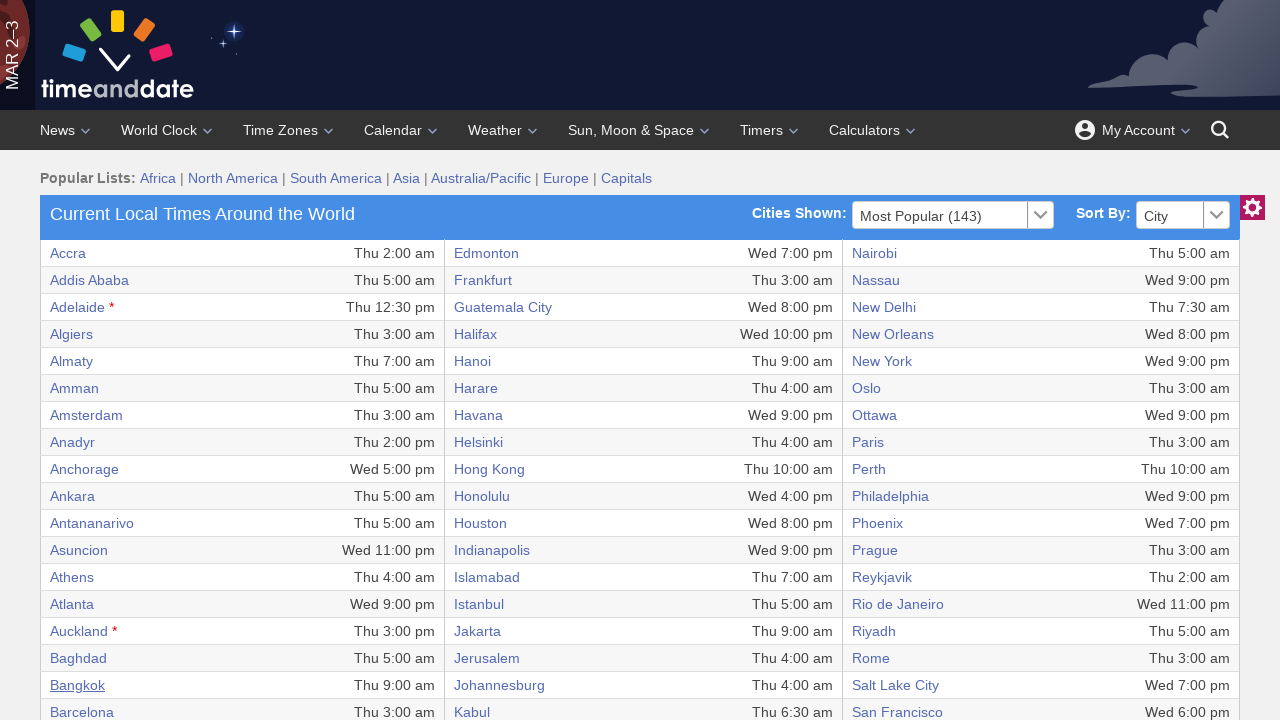

Clicked on city link in table row 18 at (82, 712) on //table/tbody/tr[18]/td[1]/a
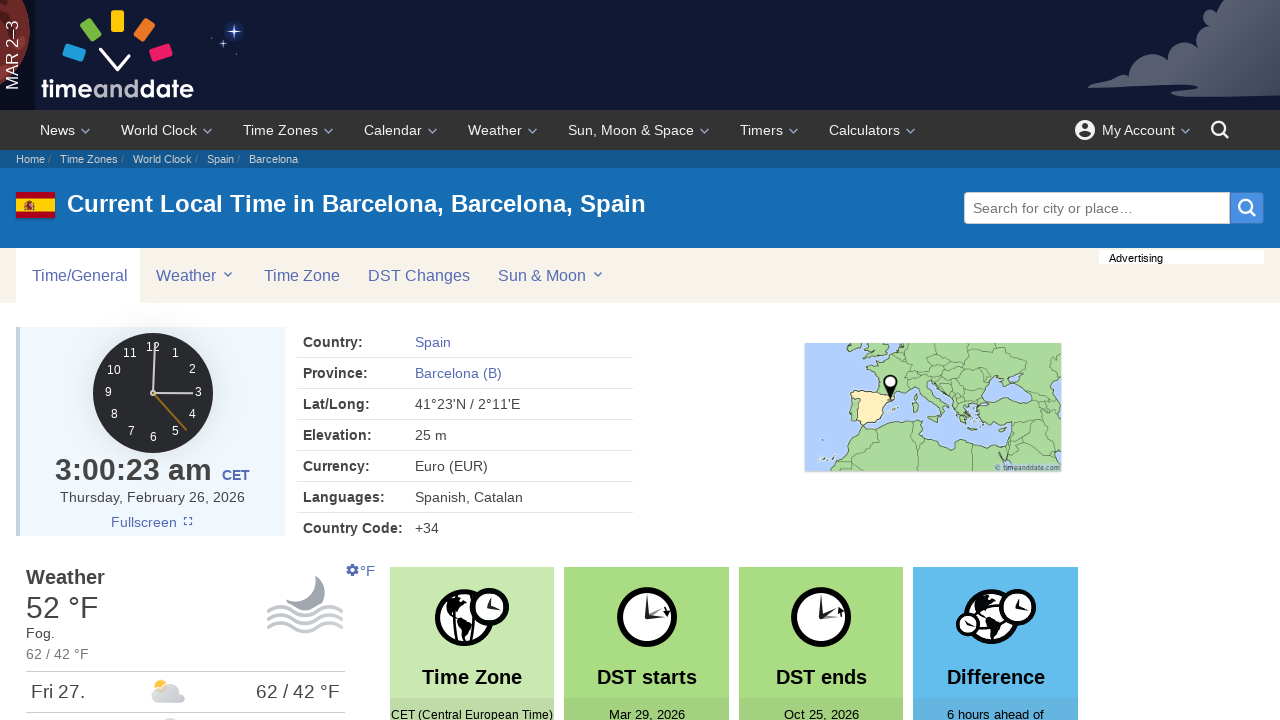

Navigated back from city 18 to world clock table
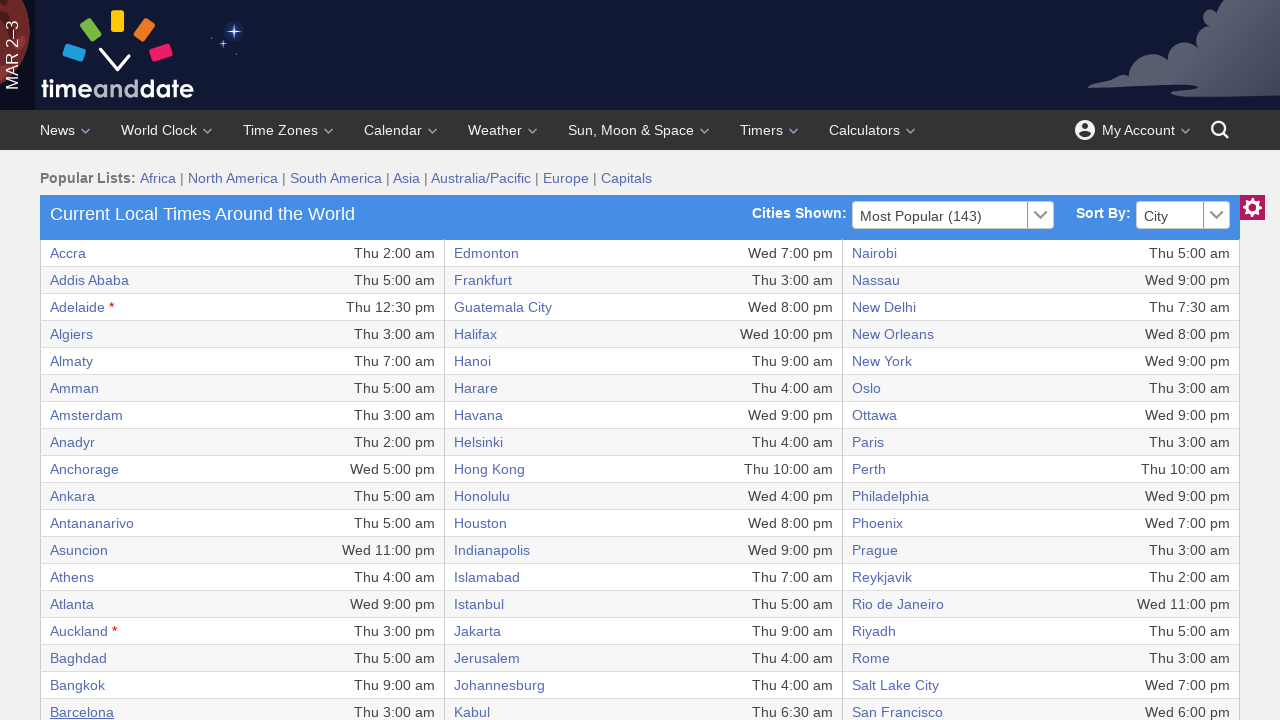

World clock table loaded and ready for next iteration
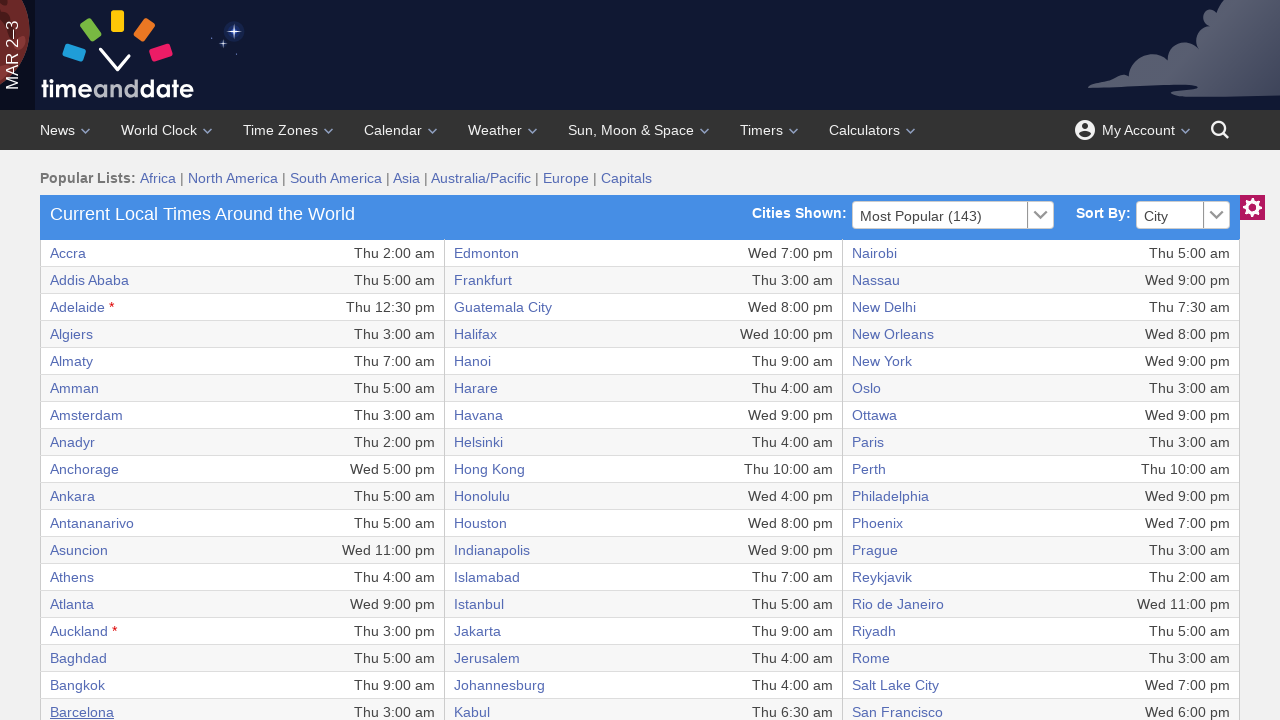

Clicked on city link in table row 19 at (71, 361) on //table/tbody/tr[19]/td[1]/a
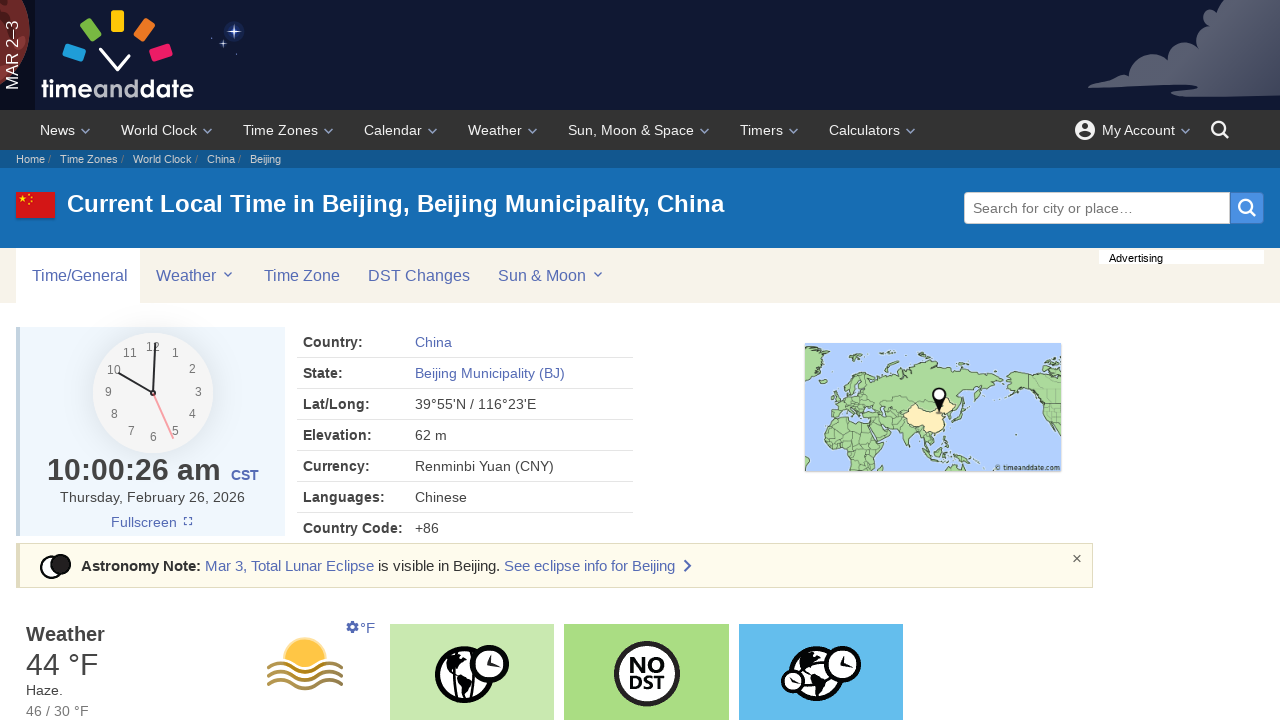

Navigated back from city 19 to world clock table
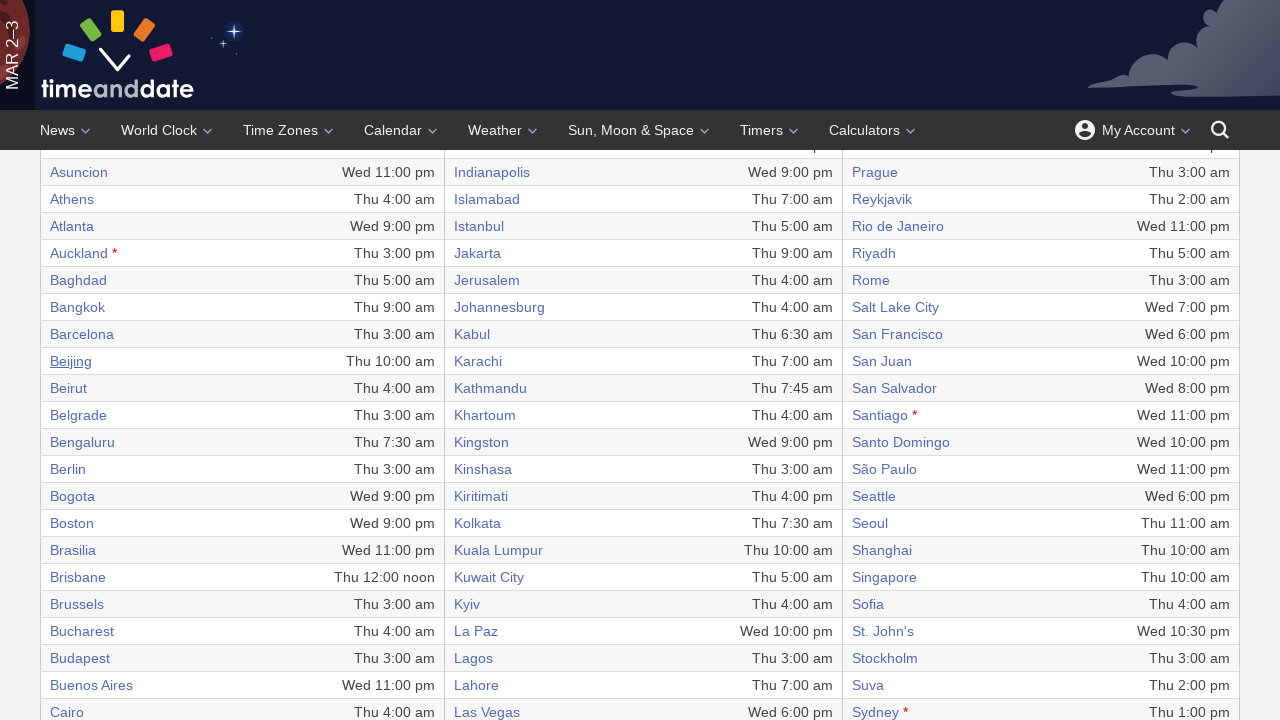

World clock table loaded and ready for next iteration
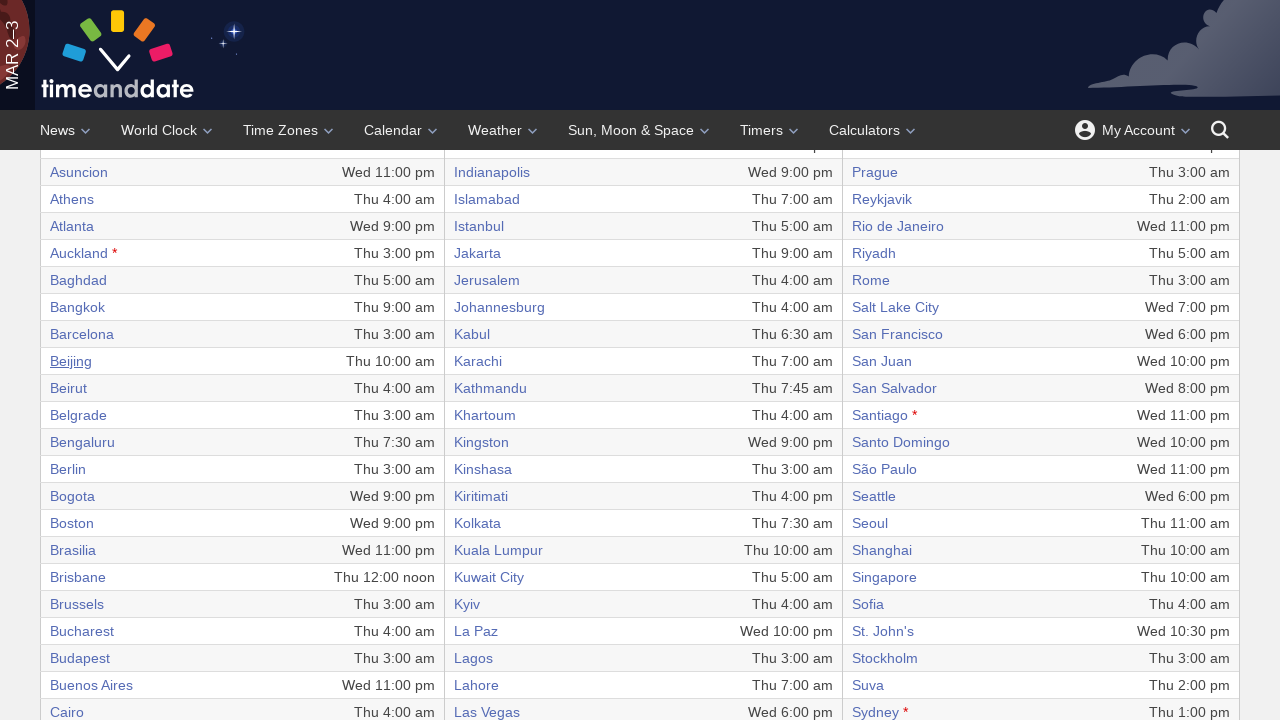

Clicked on city link in table row 20 at (68, 388) on //table/tbody/tr[20]/td[1]/a
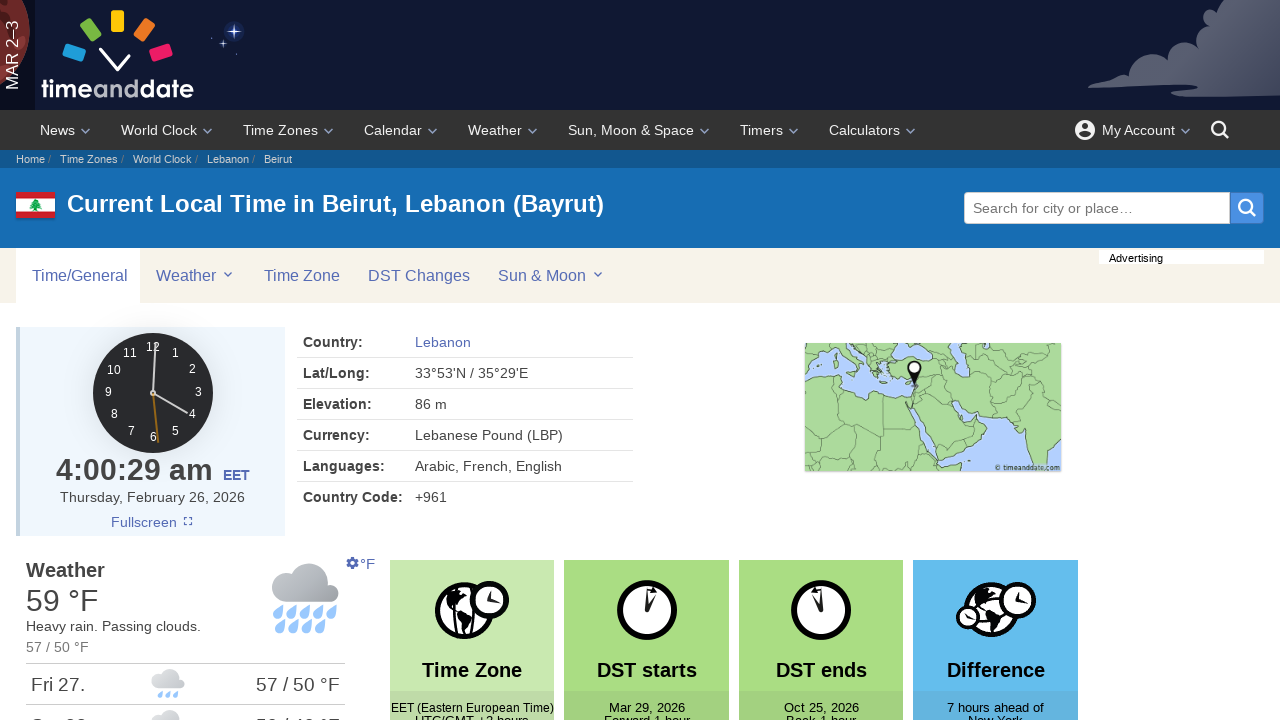

Navigated back from city 20 to world clock table
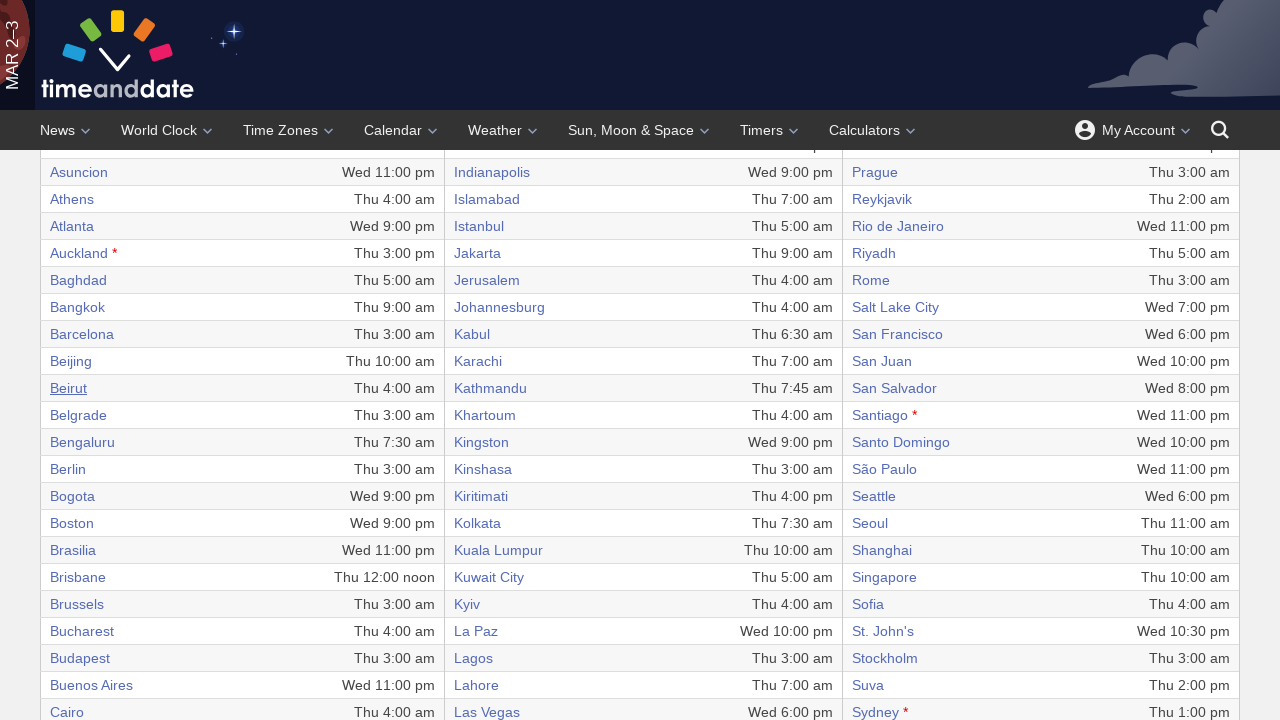

World clock table loaded and ready for next iteration
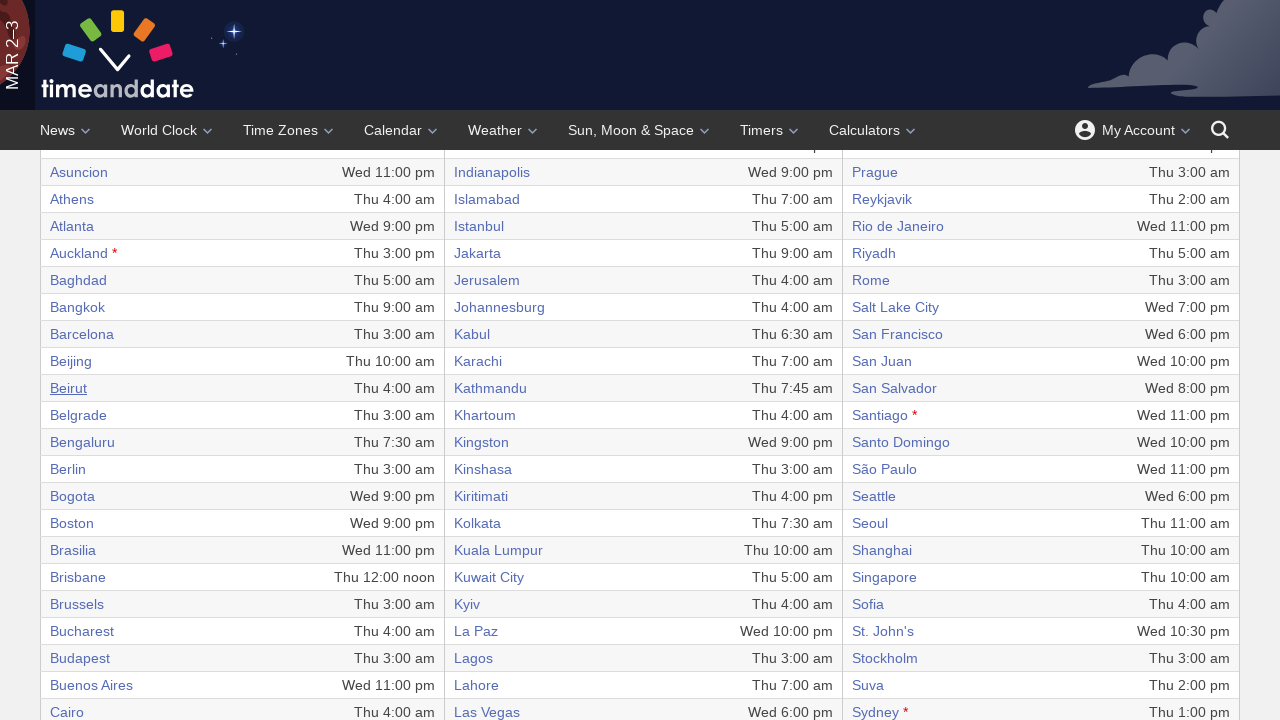

Clicked on city link in table row 21 at (78, 415) on //table/tbody/tr[21]/td[1]/a
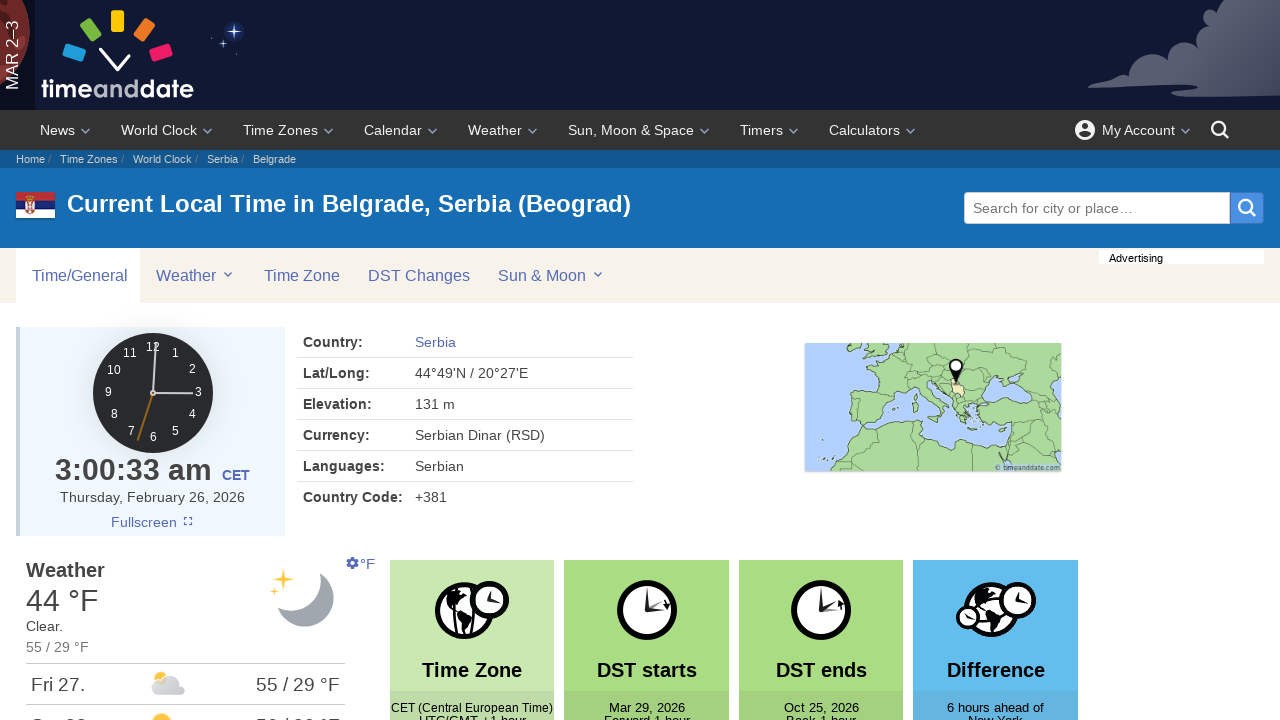

Navigated back from city 21 to world clock table
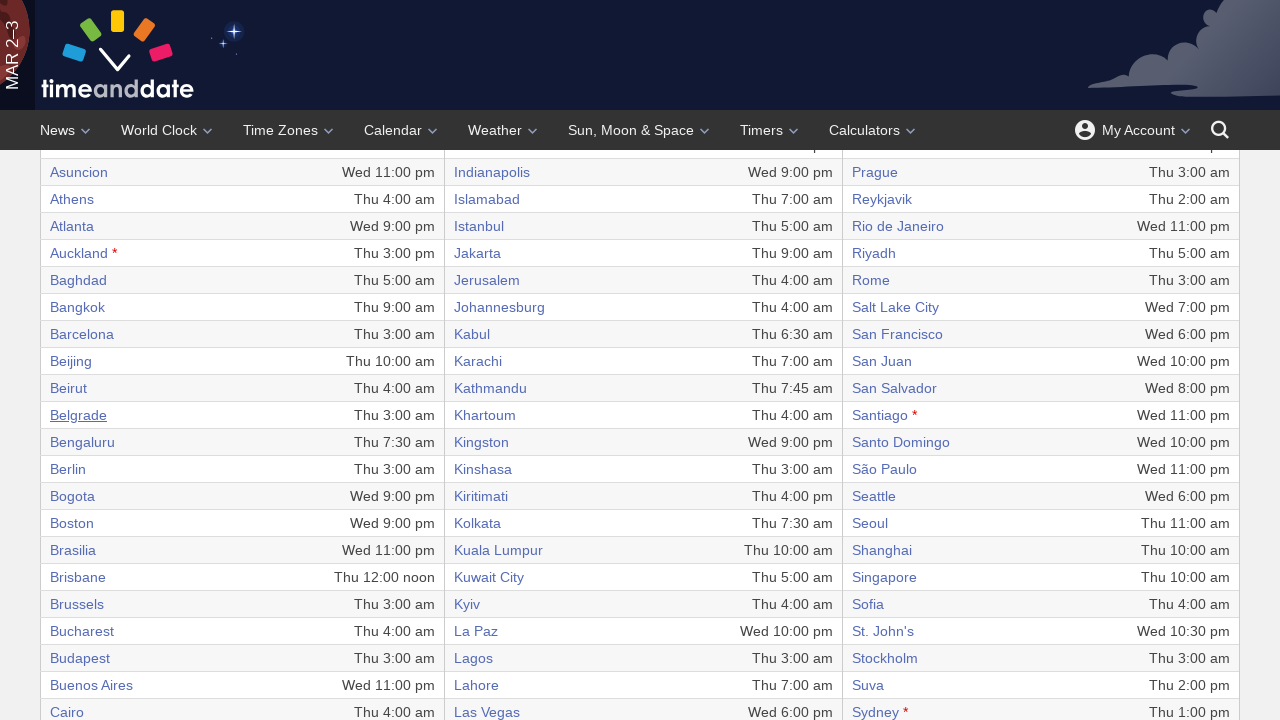

World clock table loaded and ready for next iteration
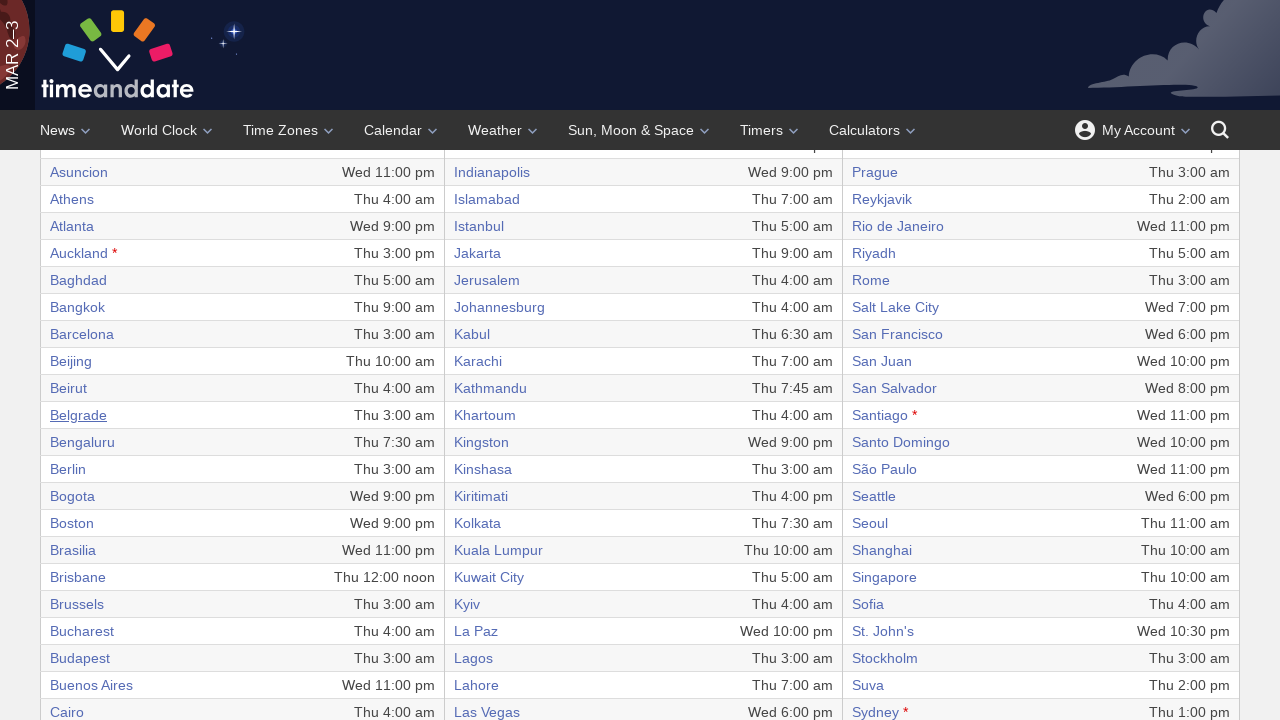

Clicked on city link in table row 22 at (82, 442) on //table/tbody/tr[22]/td[1]/a
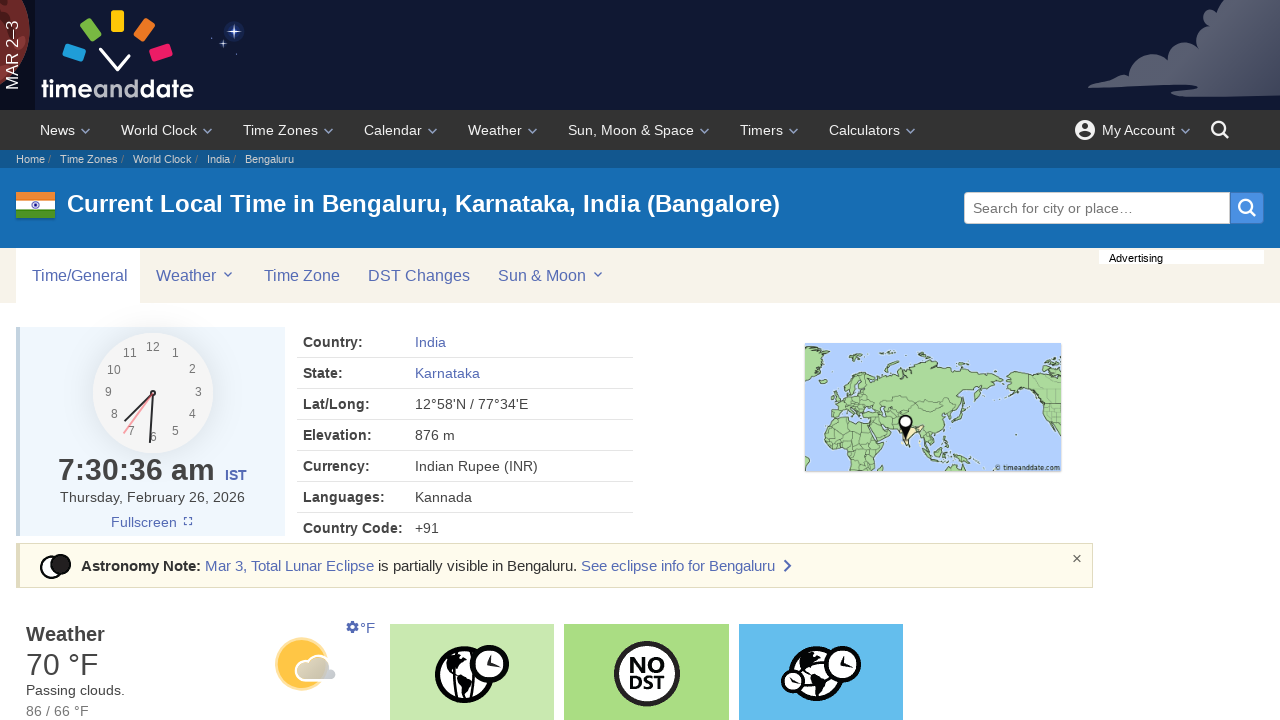

Navigated back from city 22 to world clock table
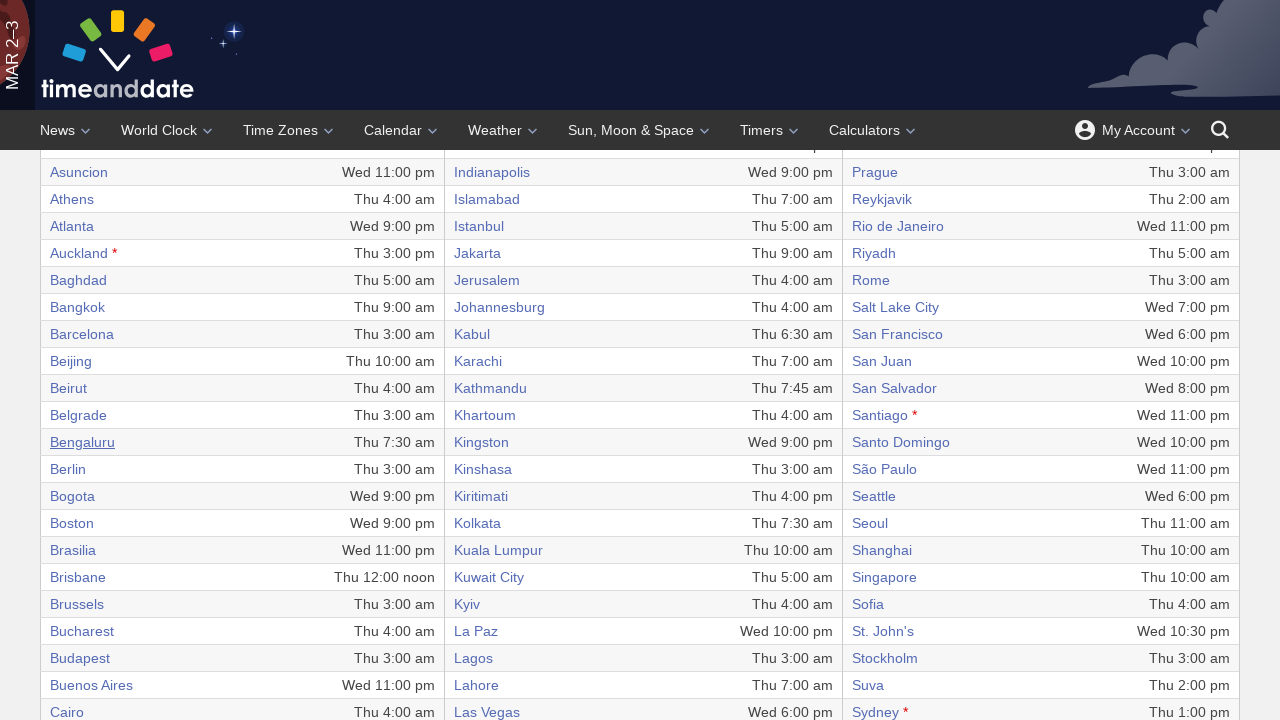

World clock table loaded and ready for next iteration
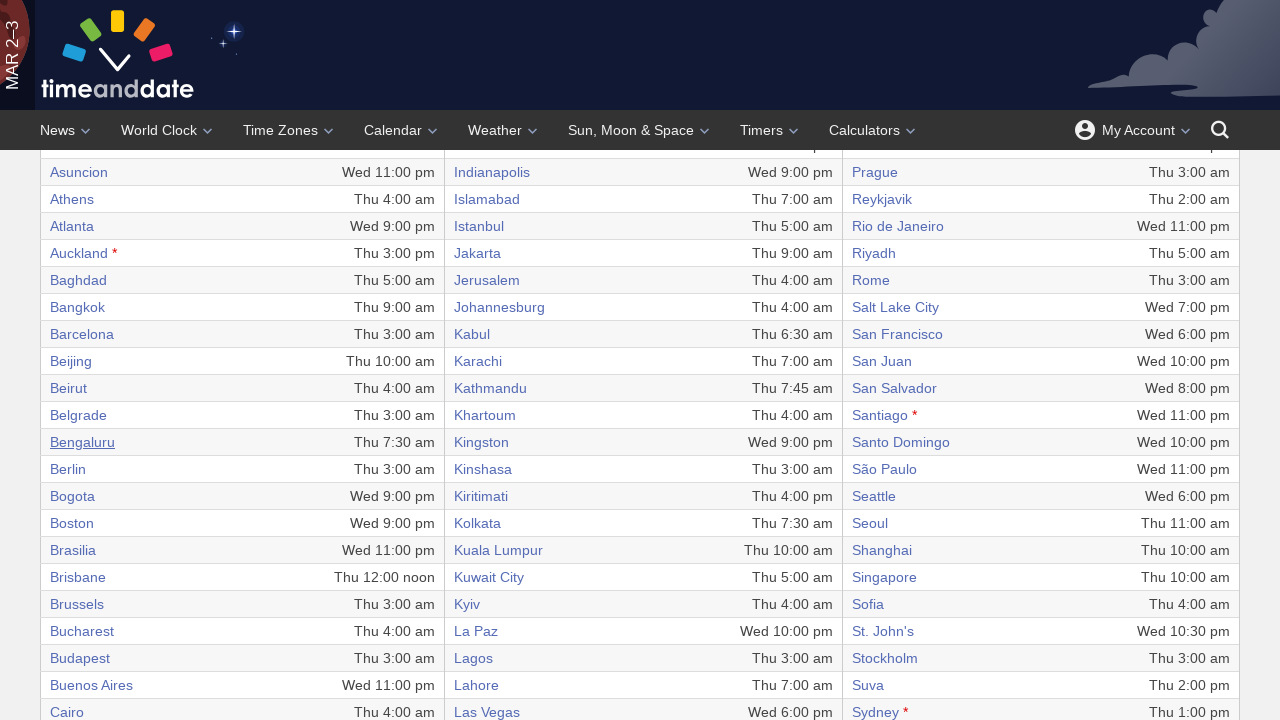

Clicked on city link in table row 23 at (68, 469) on //table/tbody/tr[23]/td[1]/a
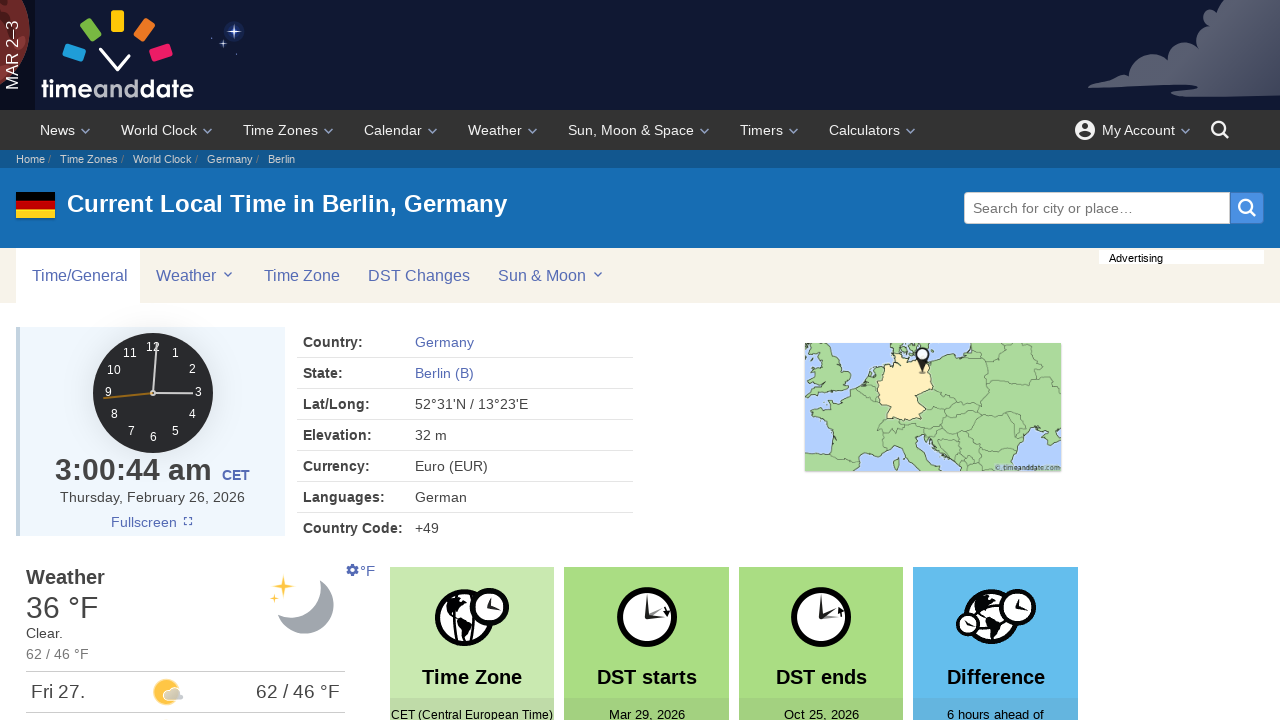

Navigated back from city 23 to world clock table
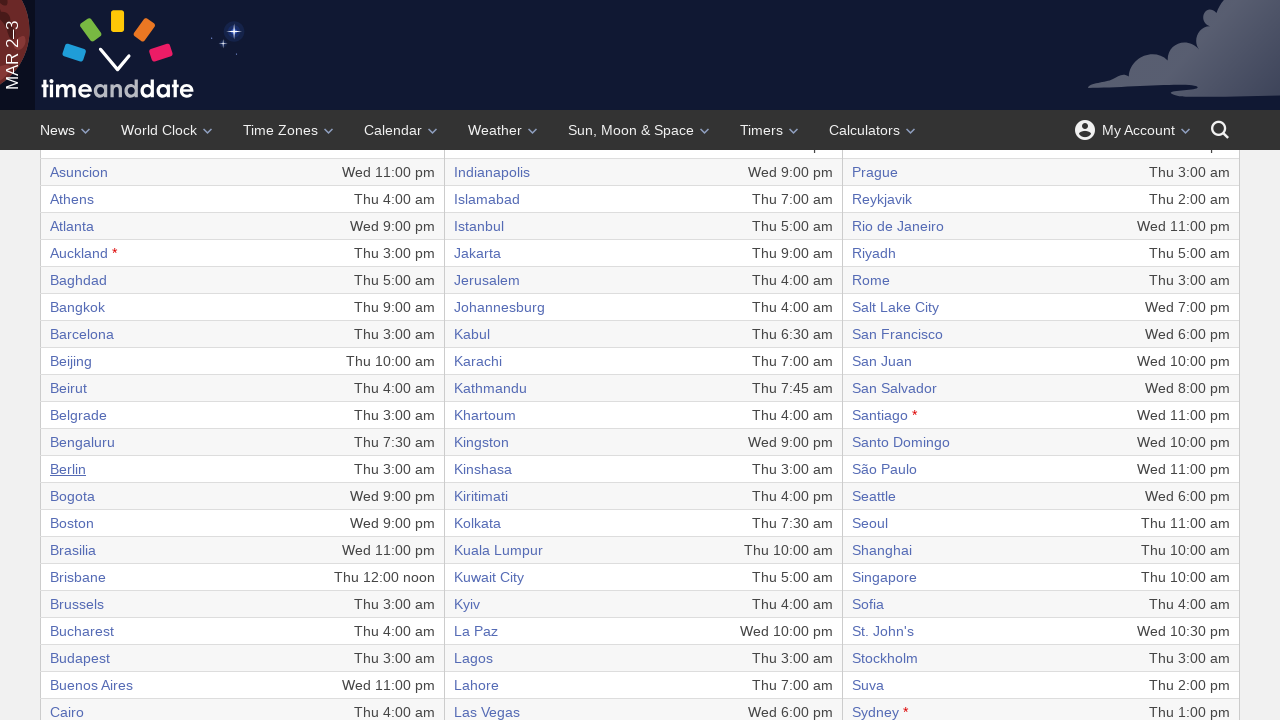

World clock table loaded and ready for next iteration
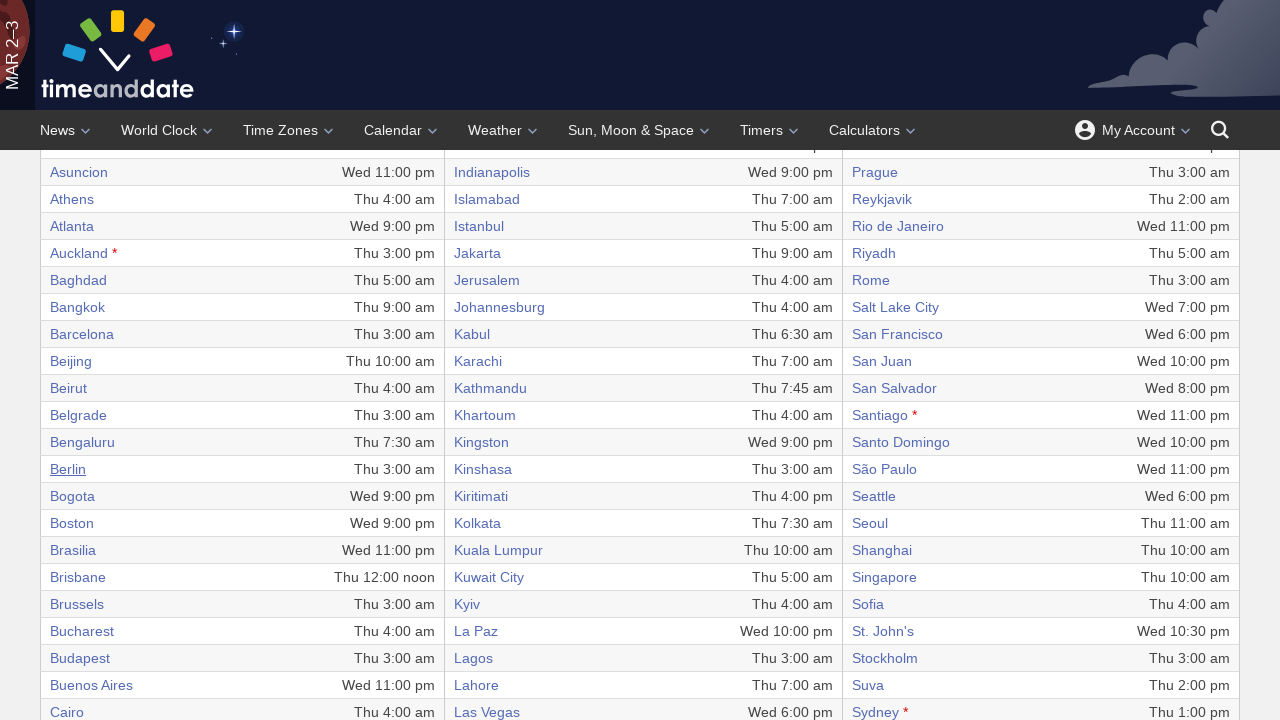

Clicked on city link in table row 24 at (72, 496) on //table/tbody/tr[24]/td[1]/a
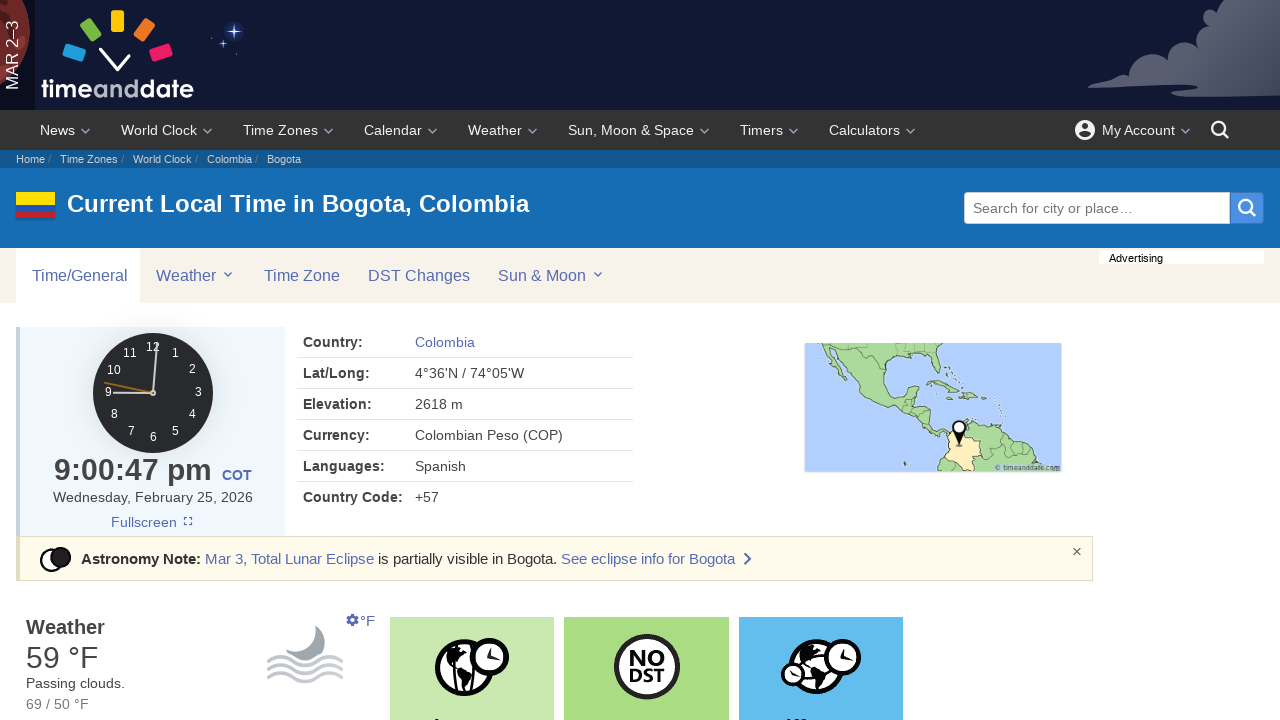

Navigated back from city 24 to world clock table
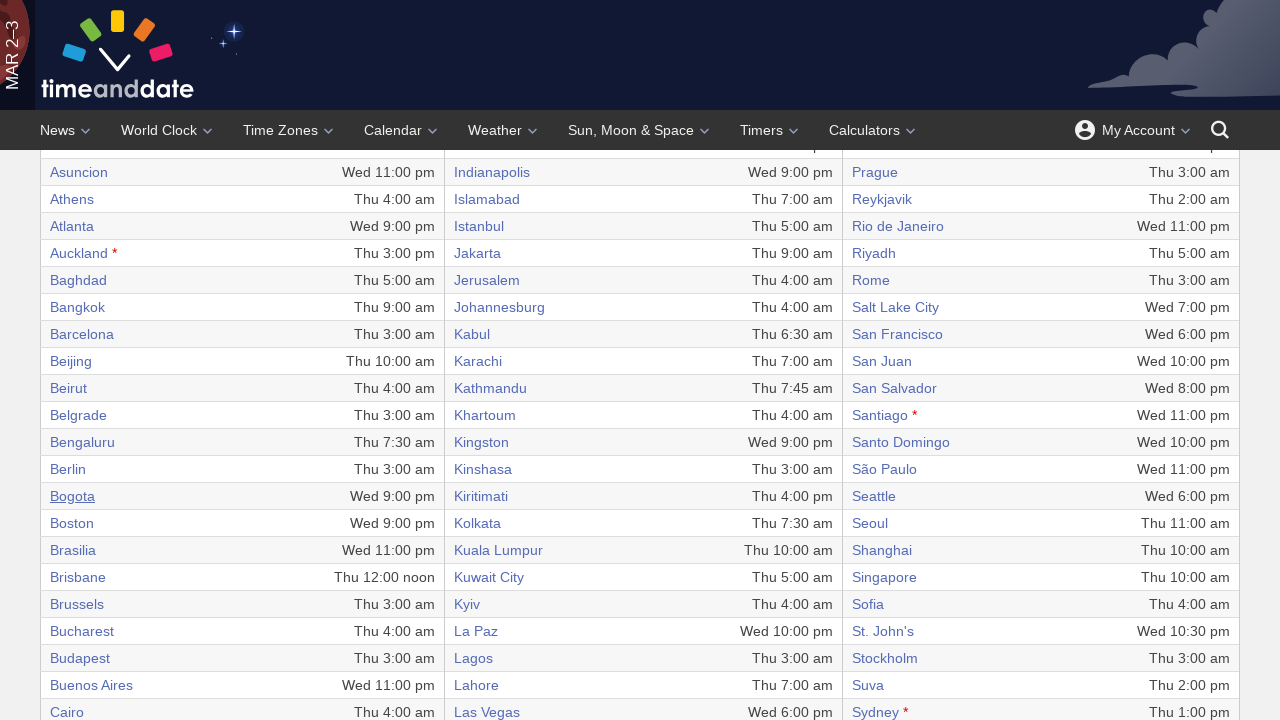

World clock table loaded and ready for next iteration
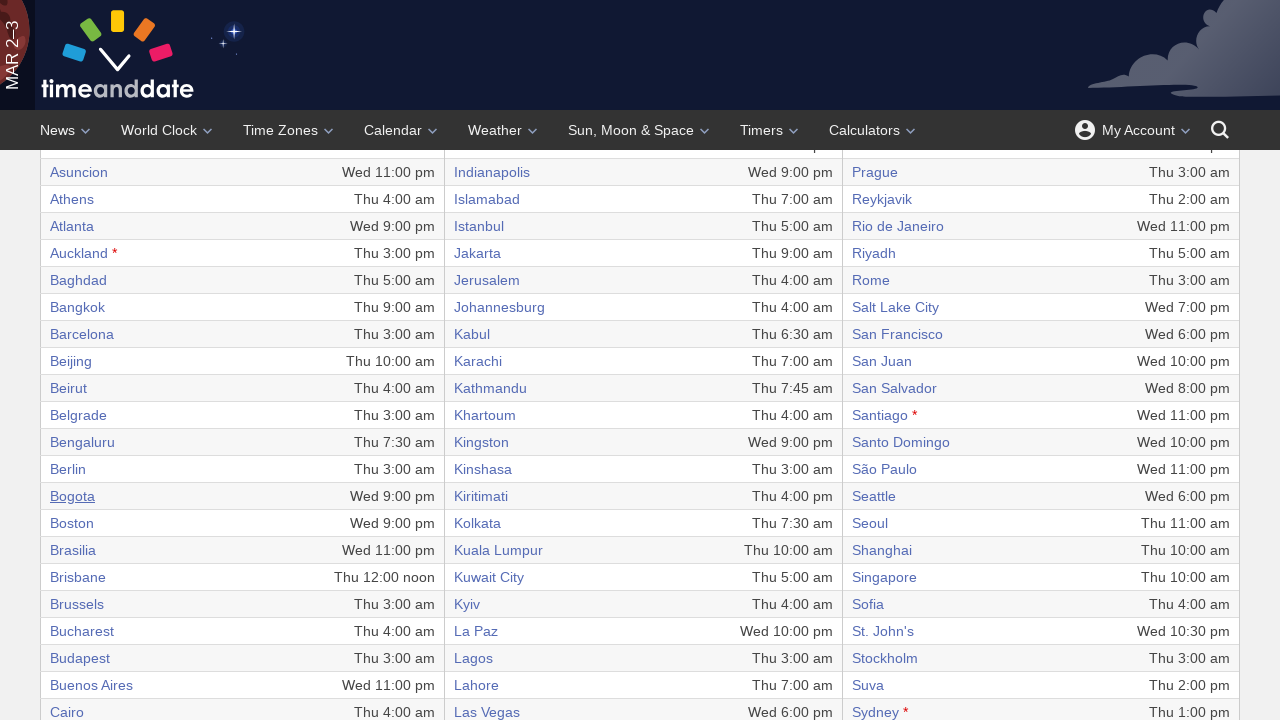

Clicked on city link in table row 25 at (72, 523) on //table/tbody/tr[25]/td[1]/a
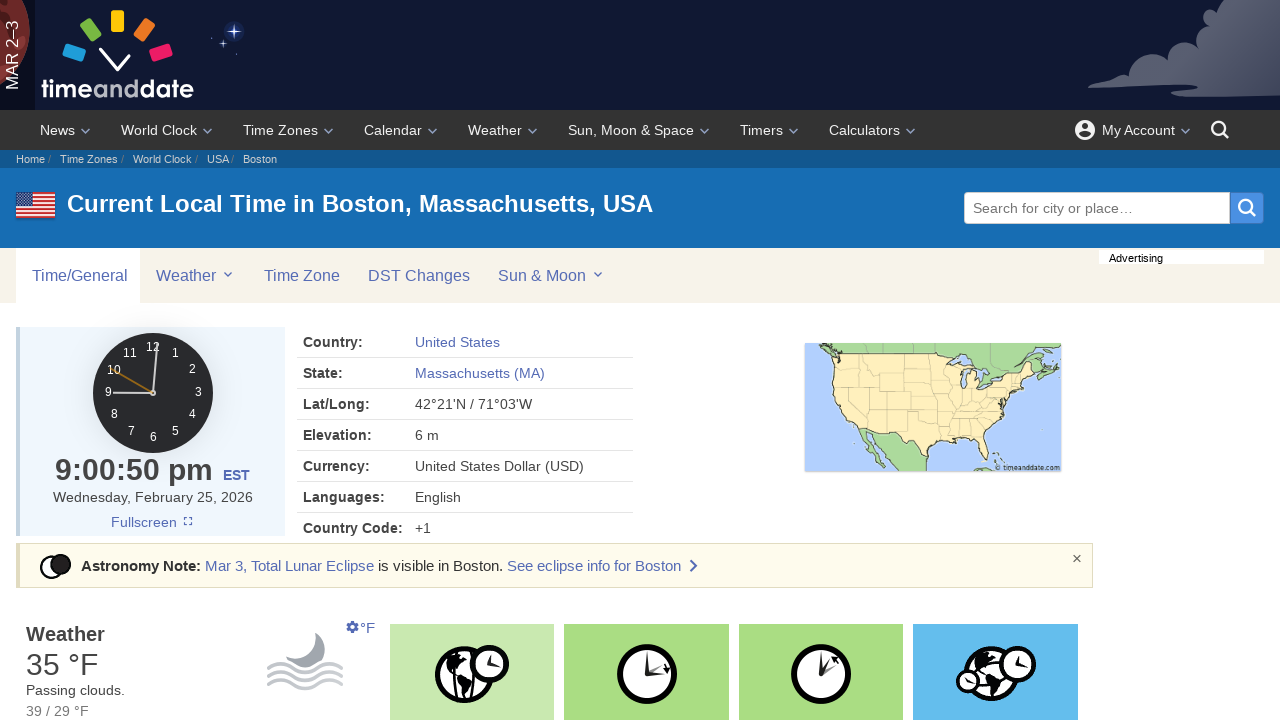

Navigated back from city 25 to world clock table
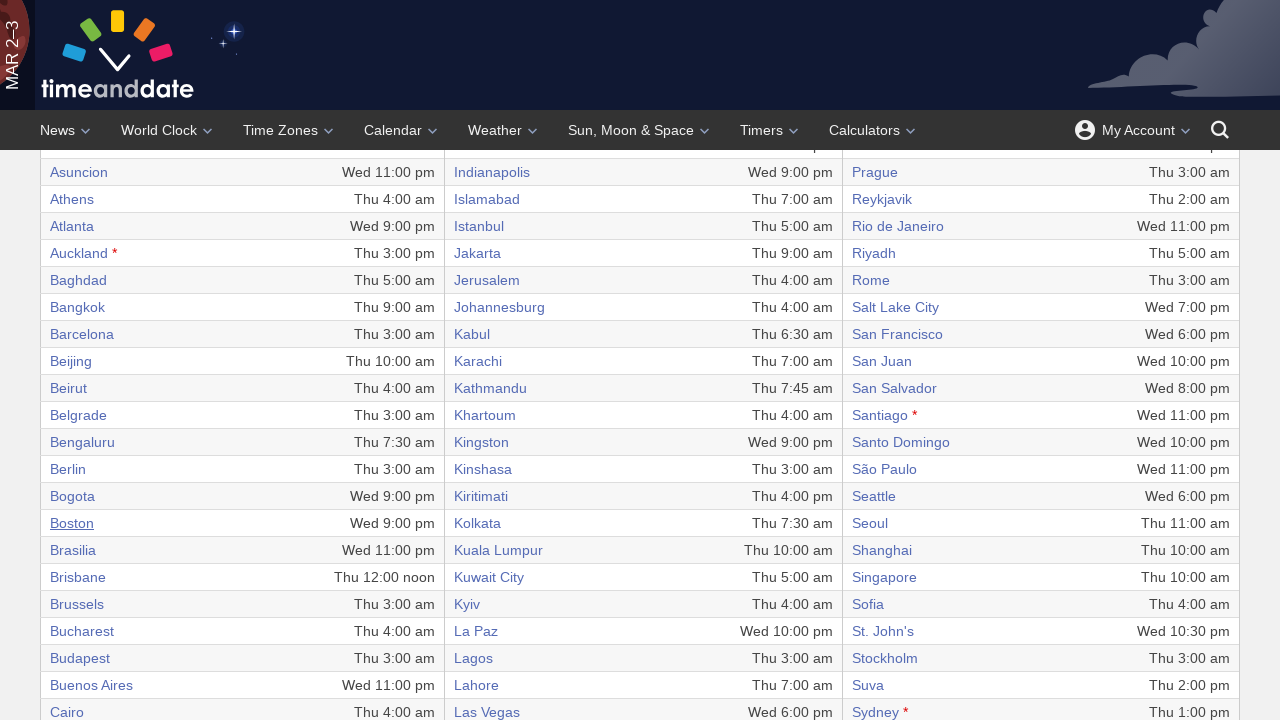

World clock table loaded and ready for next iteration
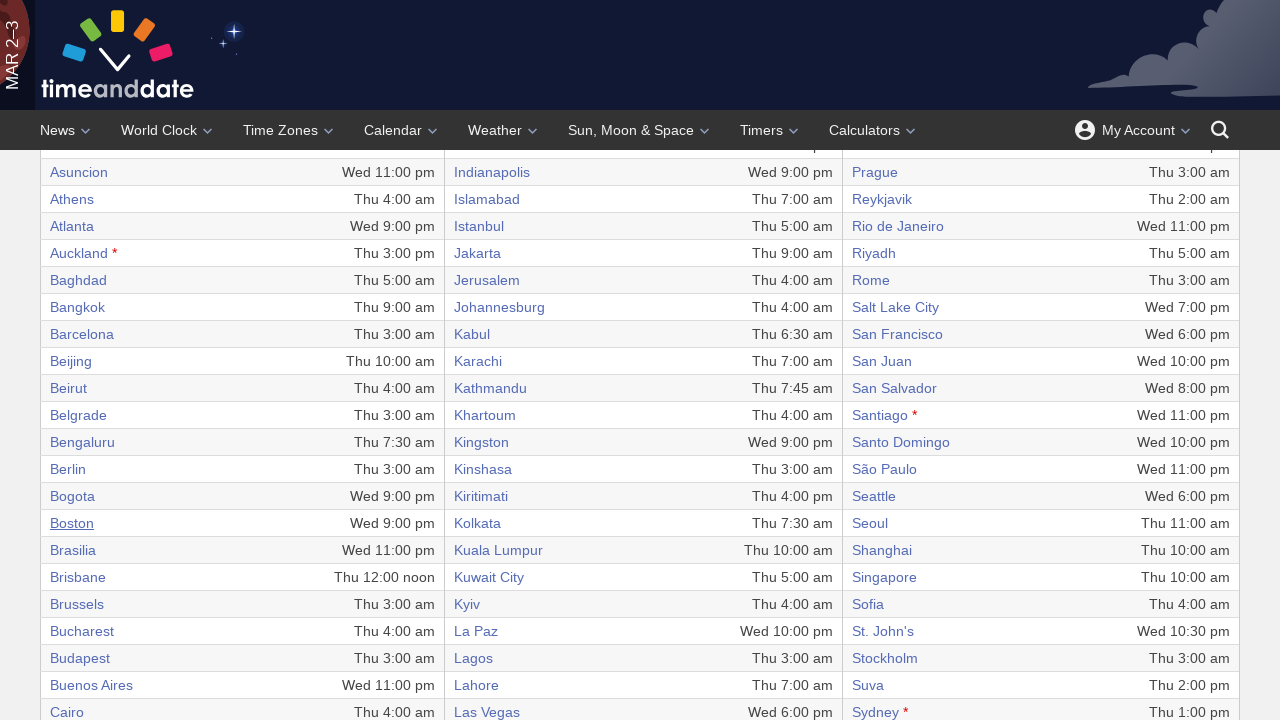

Clicked on city link in table row 26 at (73, 550) on //table/tbody/tr[26]/td[1]/a
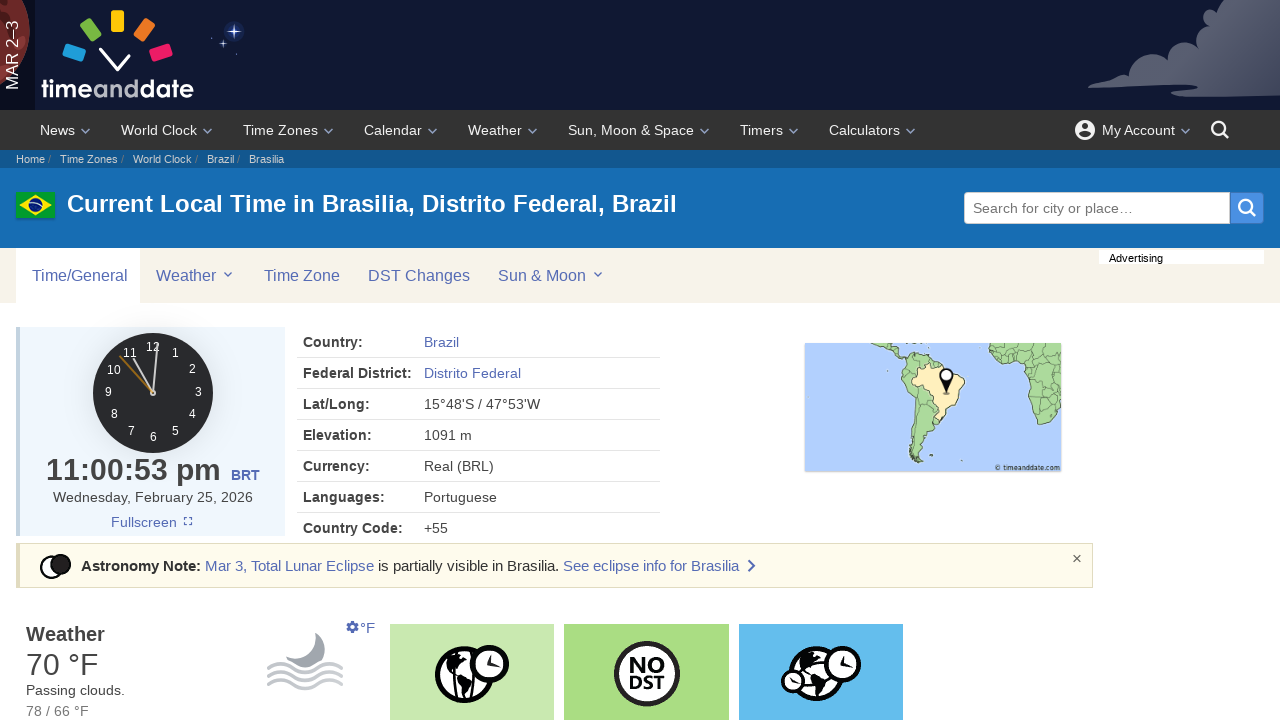

Navigated back from city 26 to world clock table
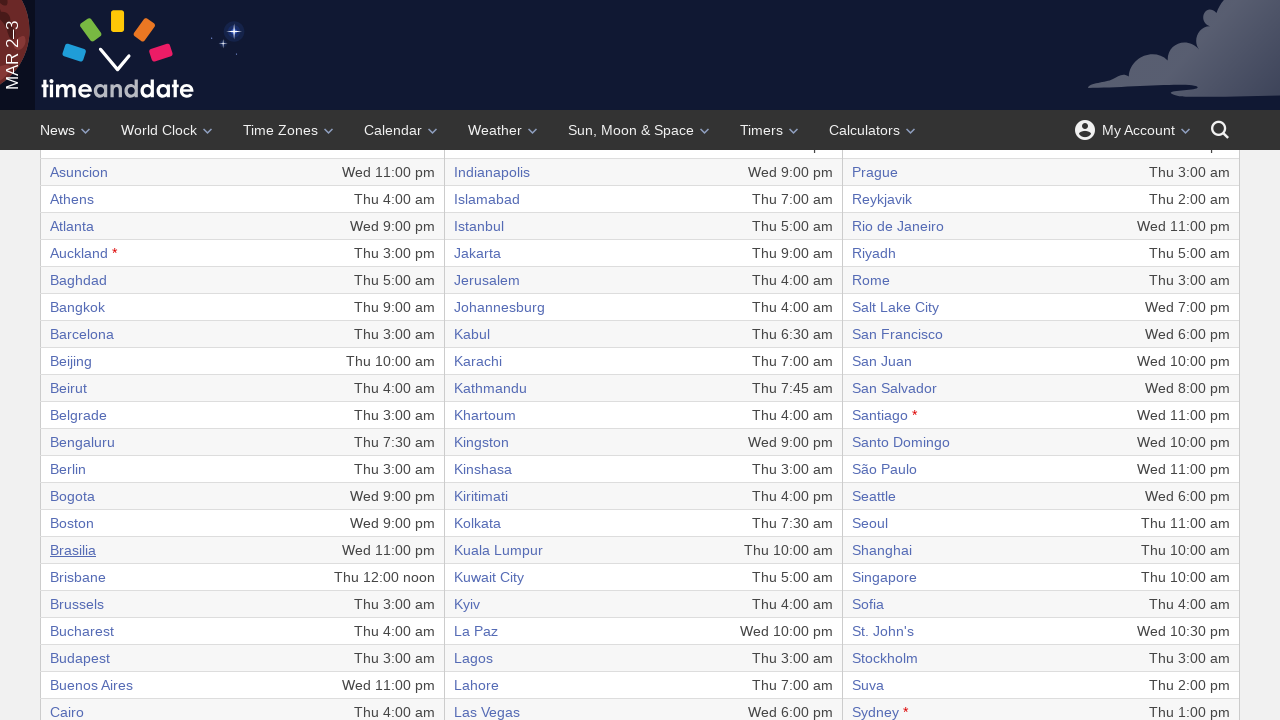

World clock table loaded and ready for next iteration
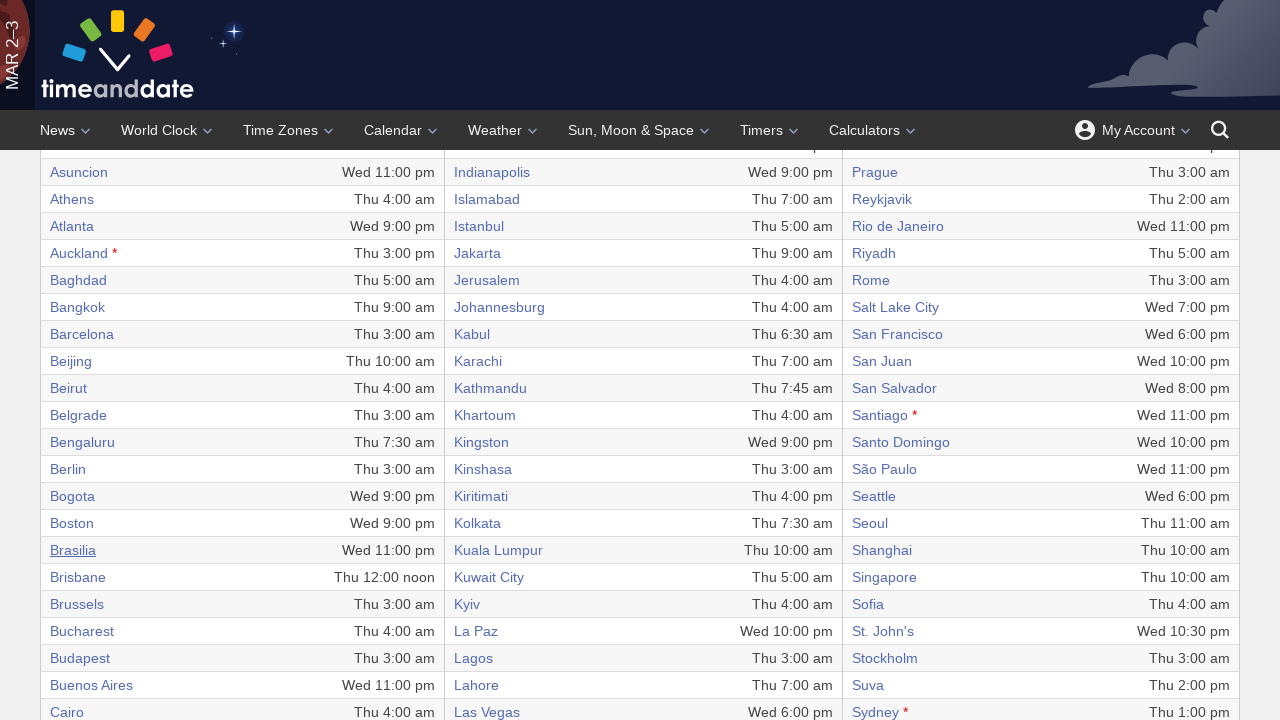

Clicked on city link in table row 27 at (78, 577) on //table/tbody/tr[27]/td[1]/a
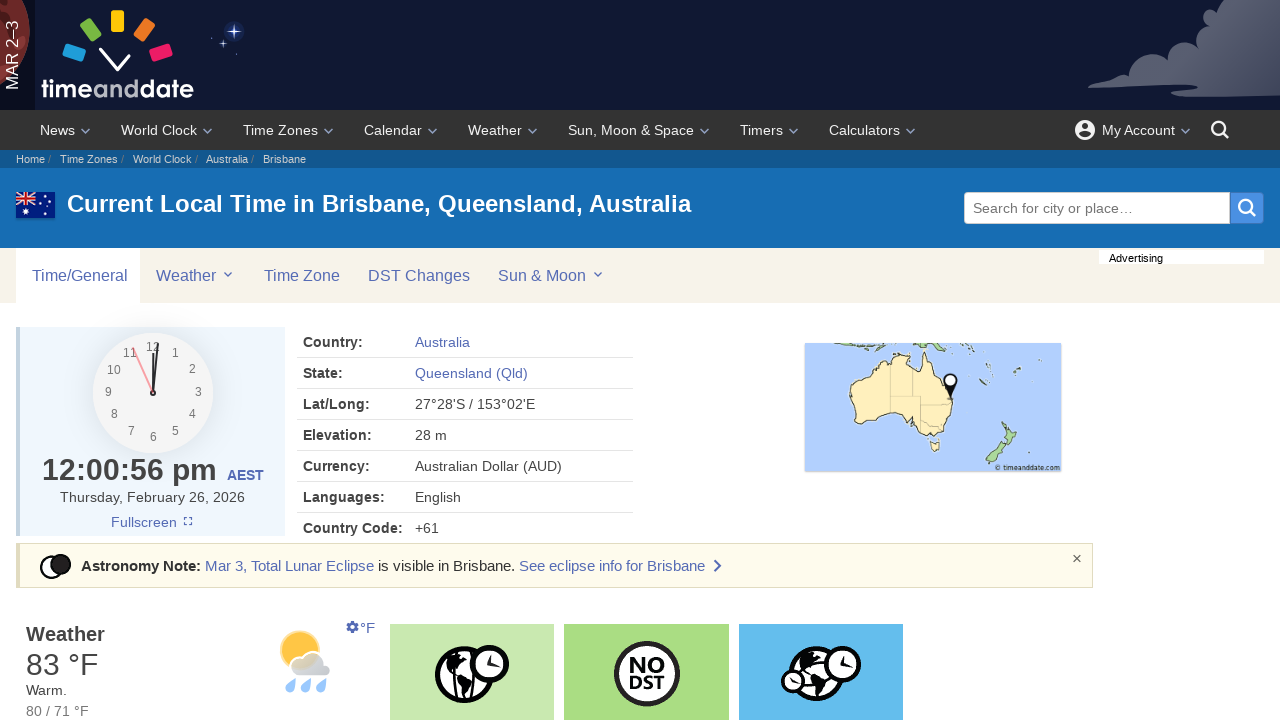

Navigated back from city 27 to world clock table
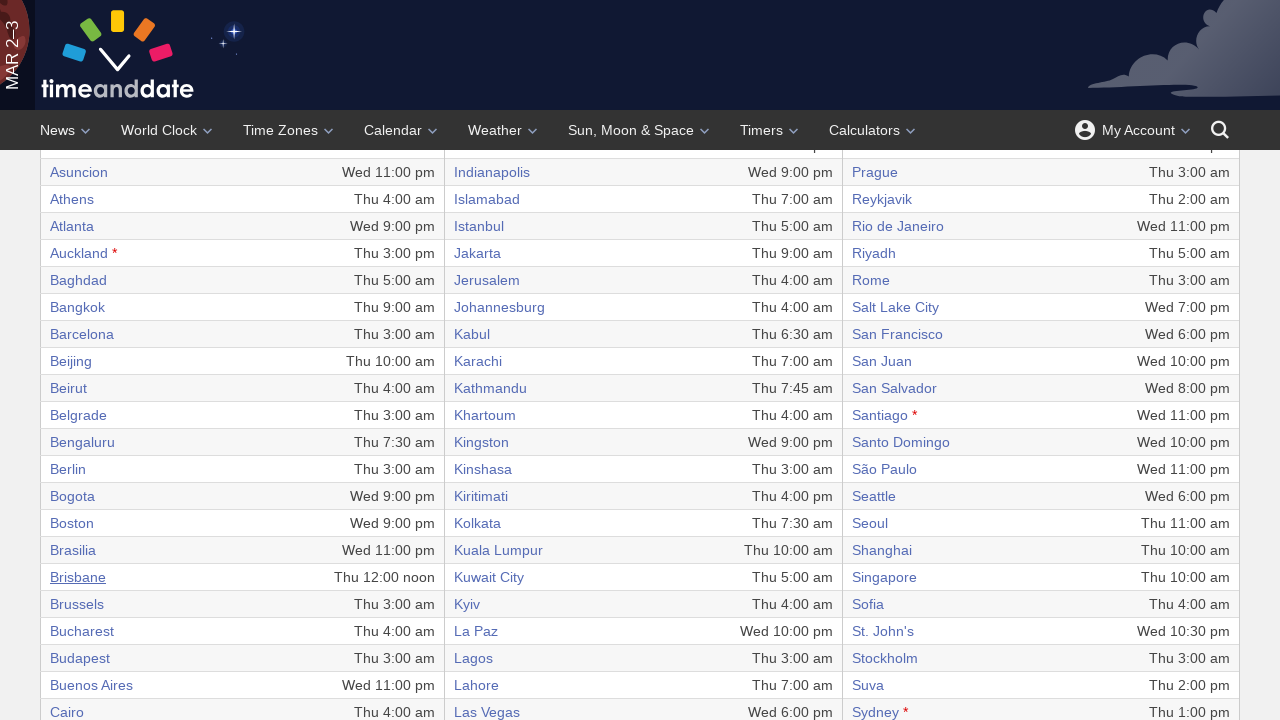

World clock table loaded and ready for next iteration
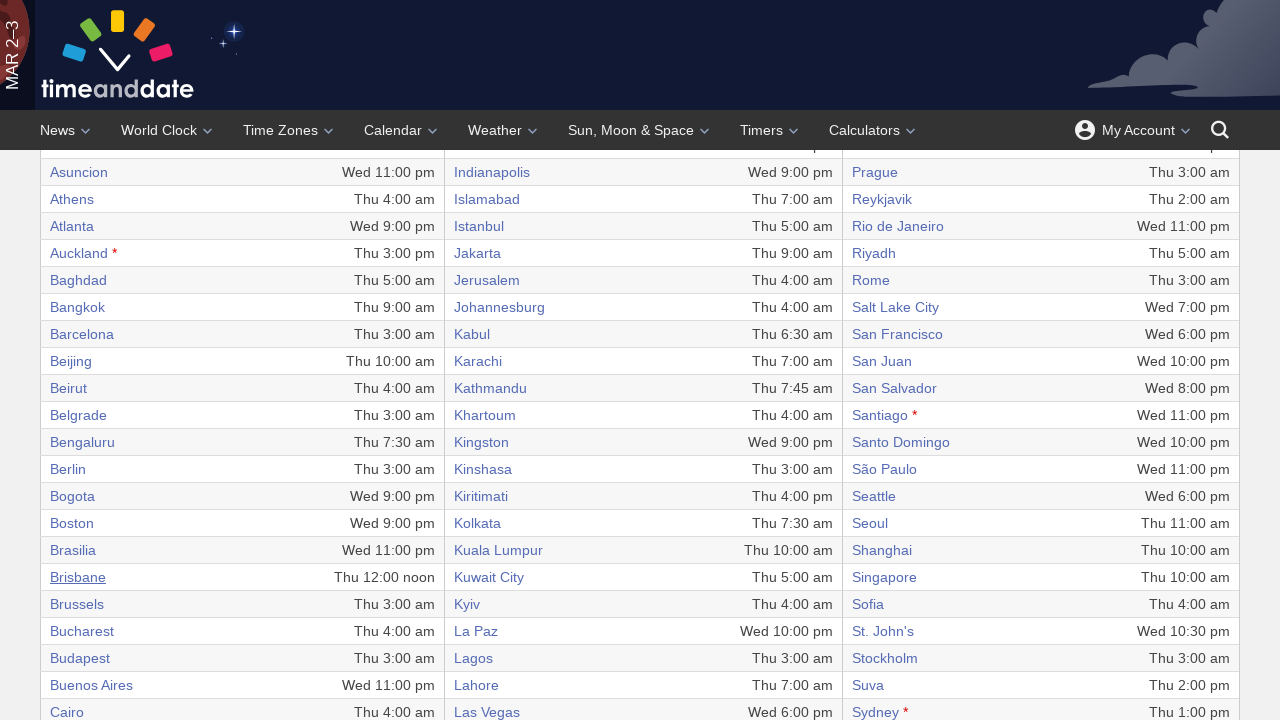

Clicked on city link in table row 28 at (77, 604) on //table/tbody/tr[28]/td[1]/a
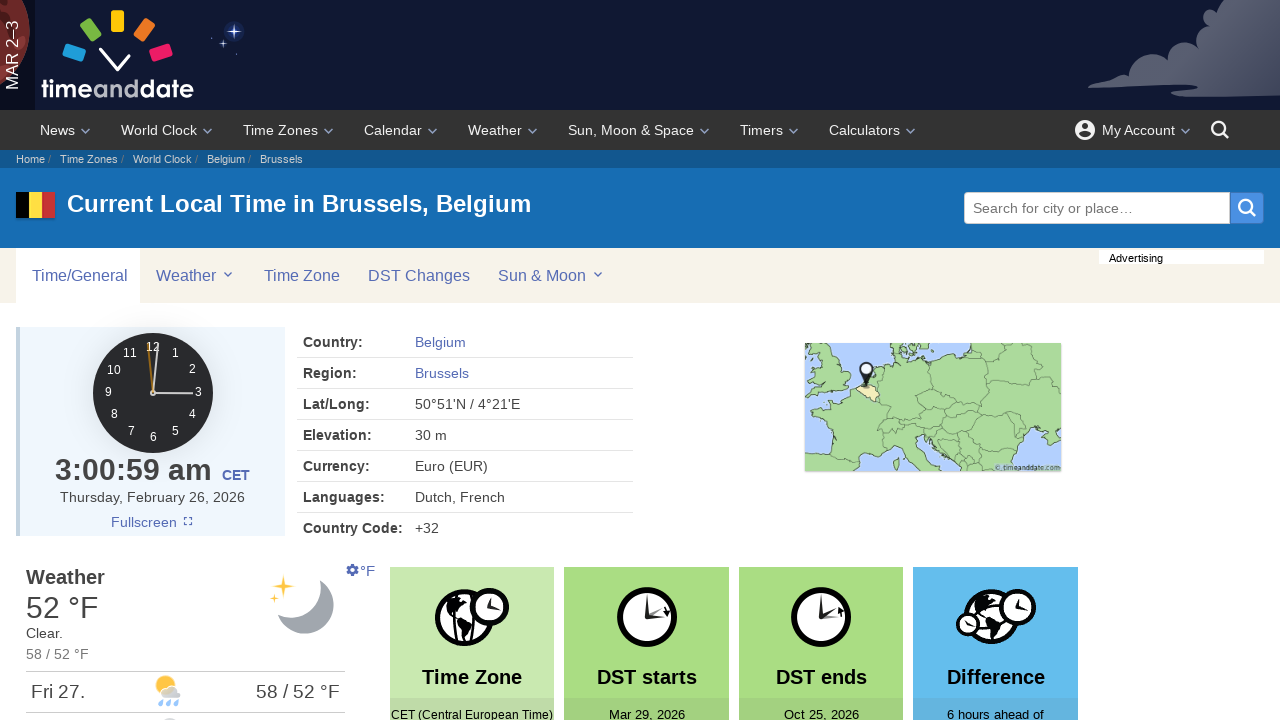

Navigated back from city 28 to world clock table
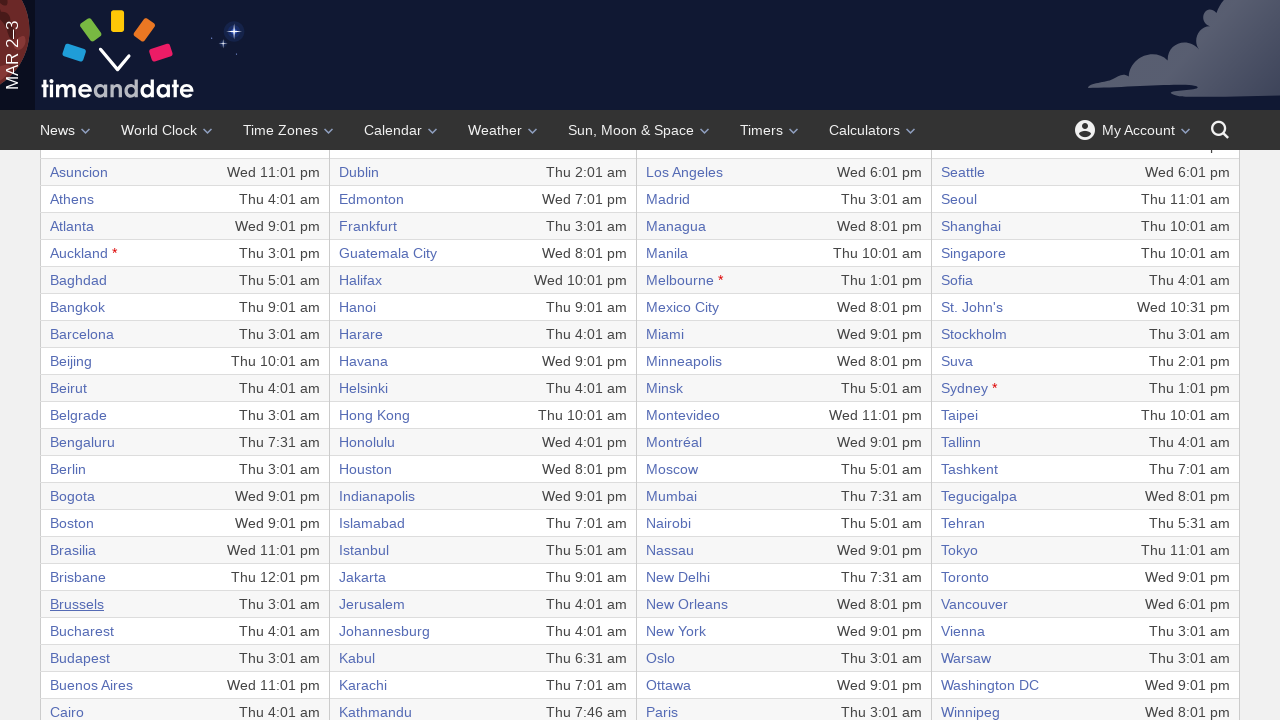

World clock table loaded and ready for next iteration
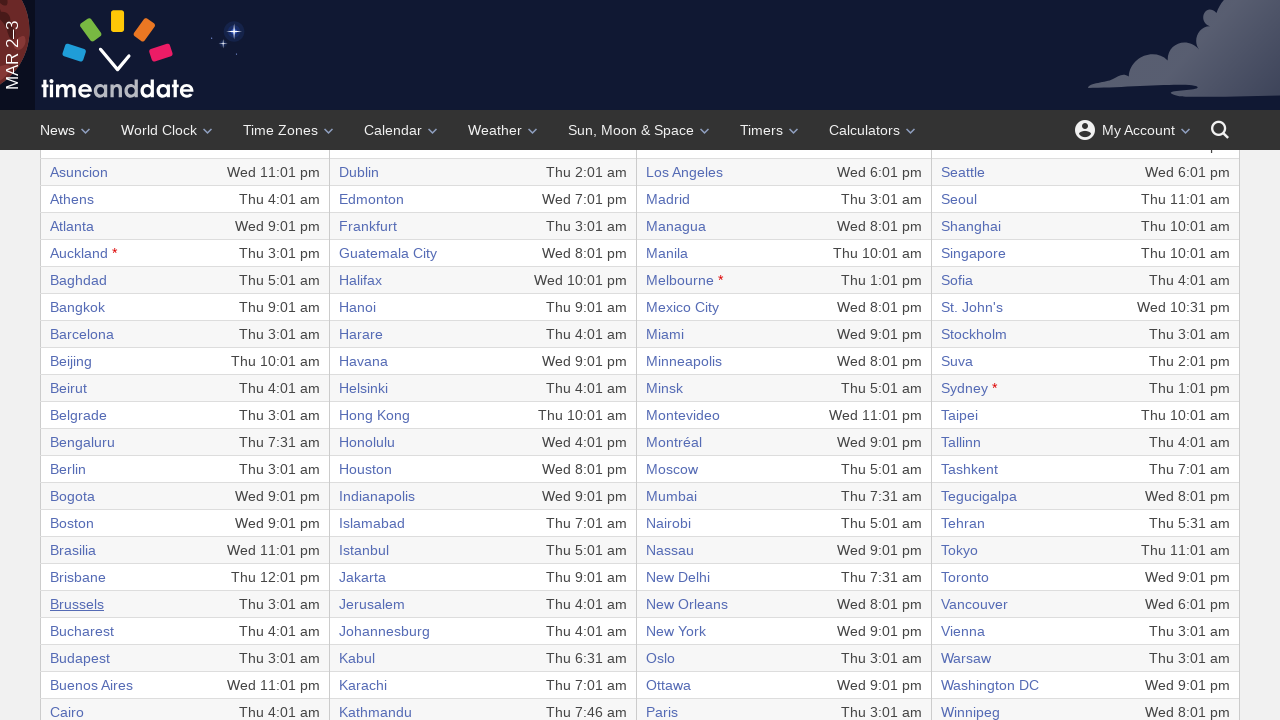

Clicked on city link in table row 29 at (82, 631) on //table/tbody/tr[29]/td[1]/a
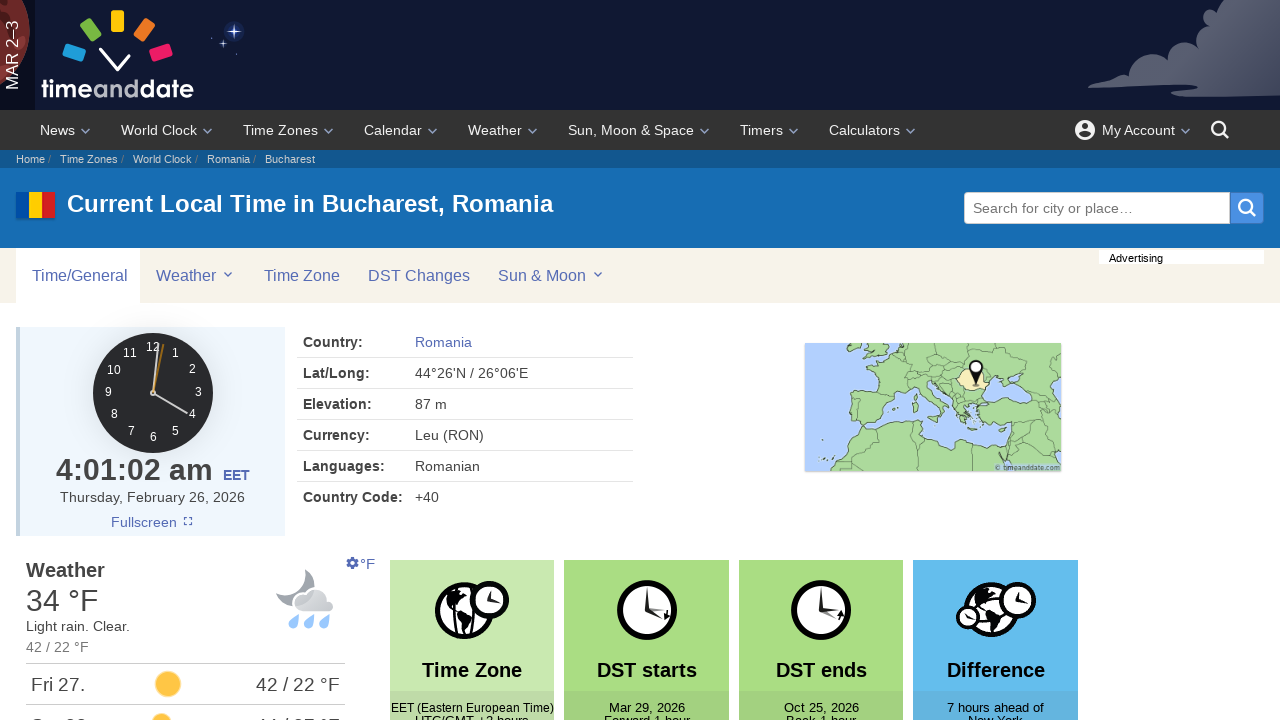

Navigated back from city 29 to world clock table
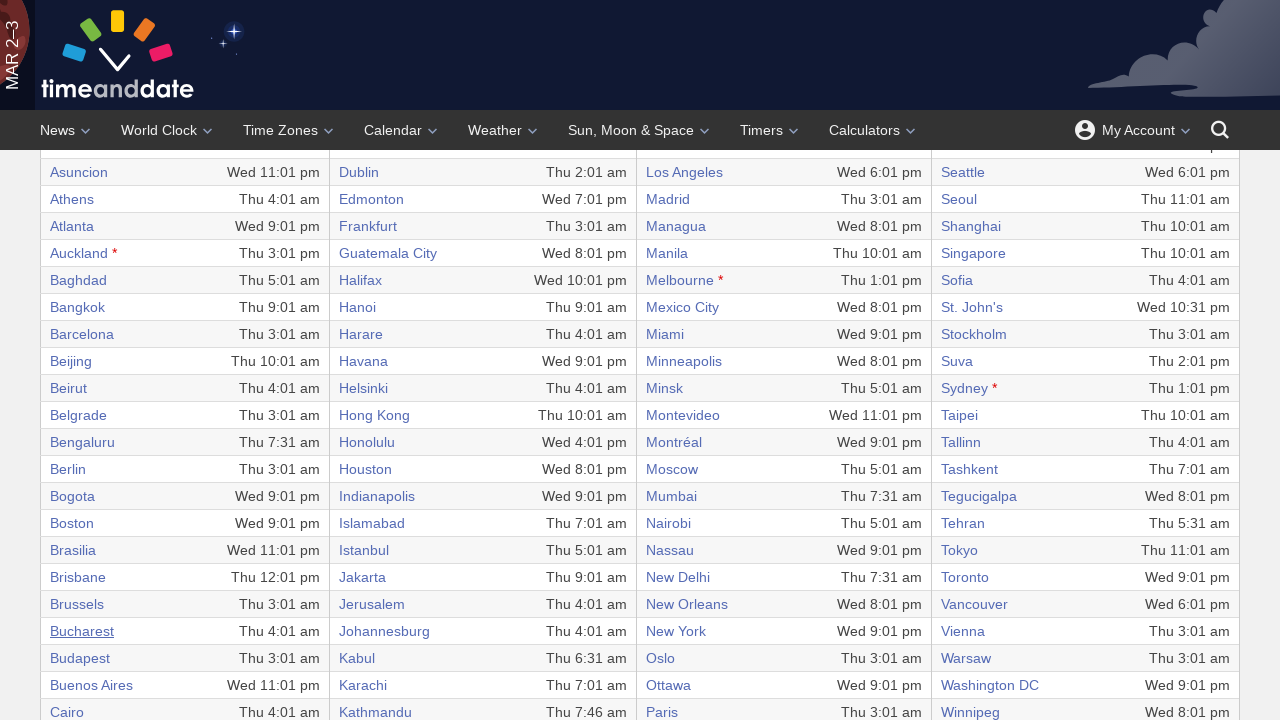

World clock table loaded and ready for next iteration
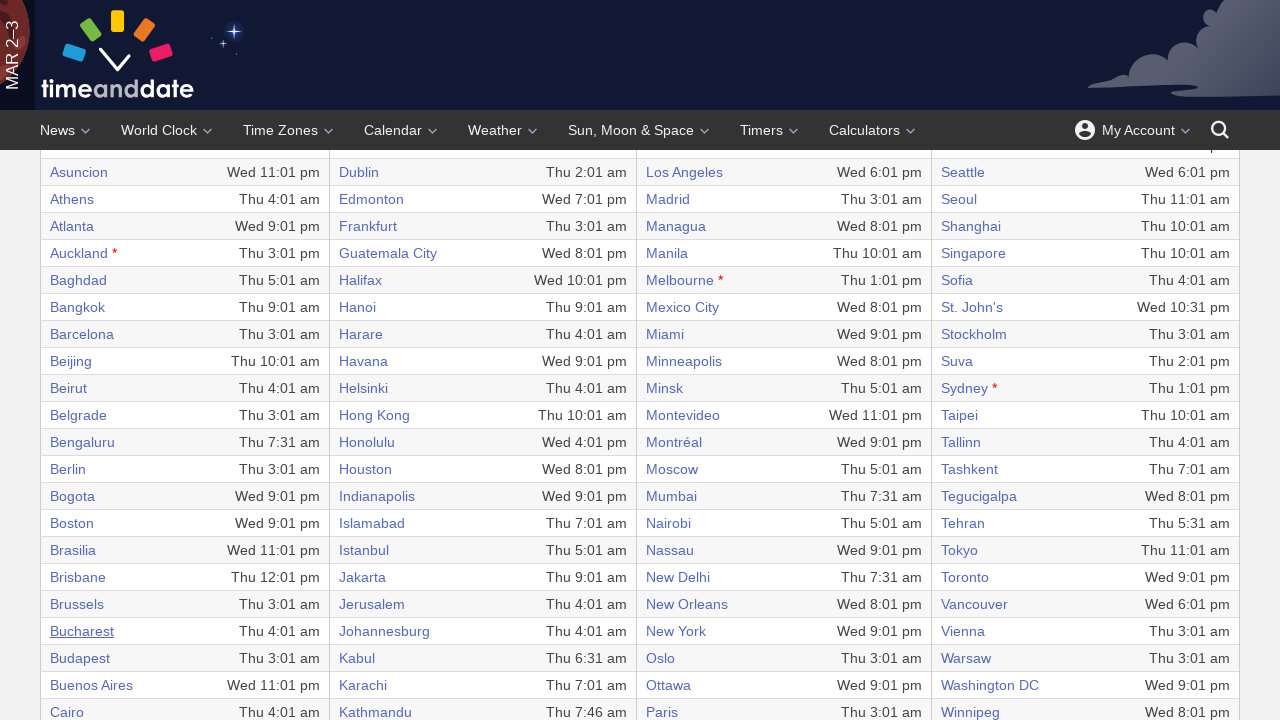

Clicked on city link in table row 30 at (80, 658) on //table/tbody/tr[30]/td[1]/a
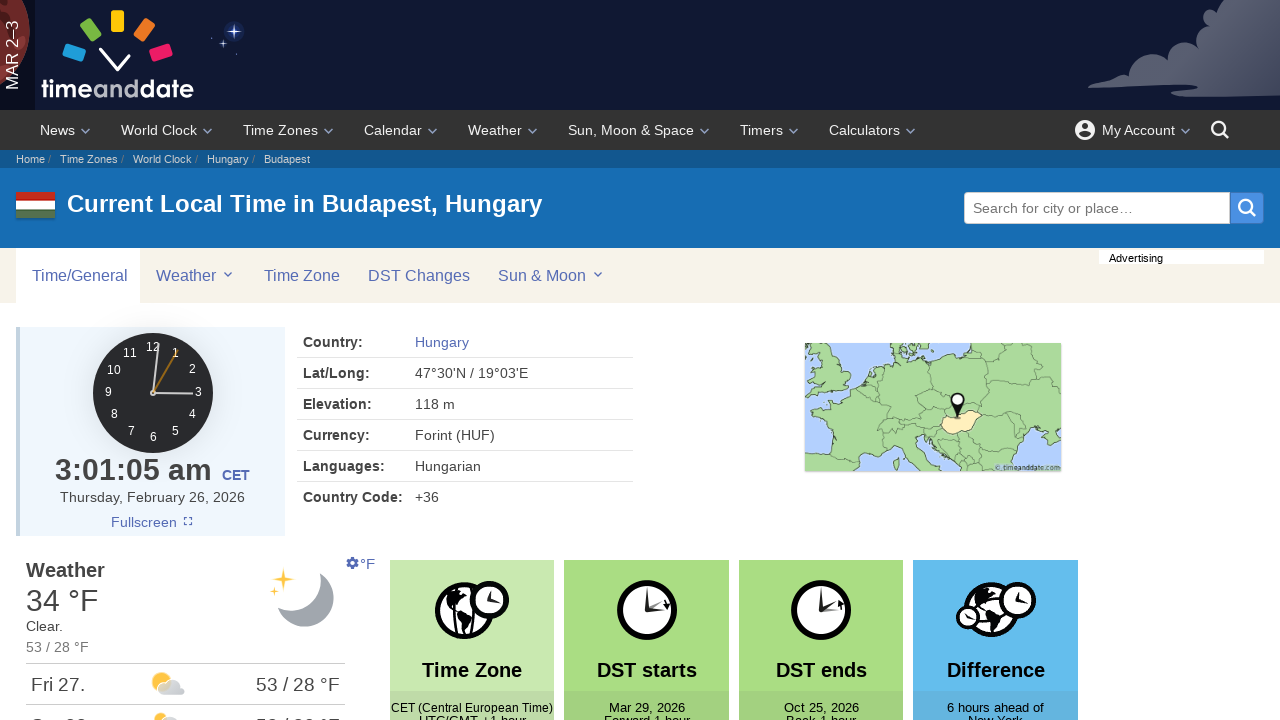

Navigated back from city 30 to world clock table
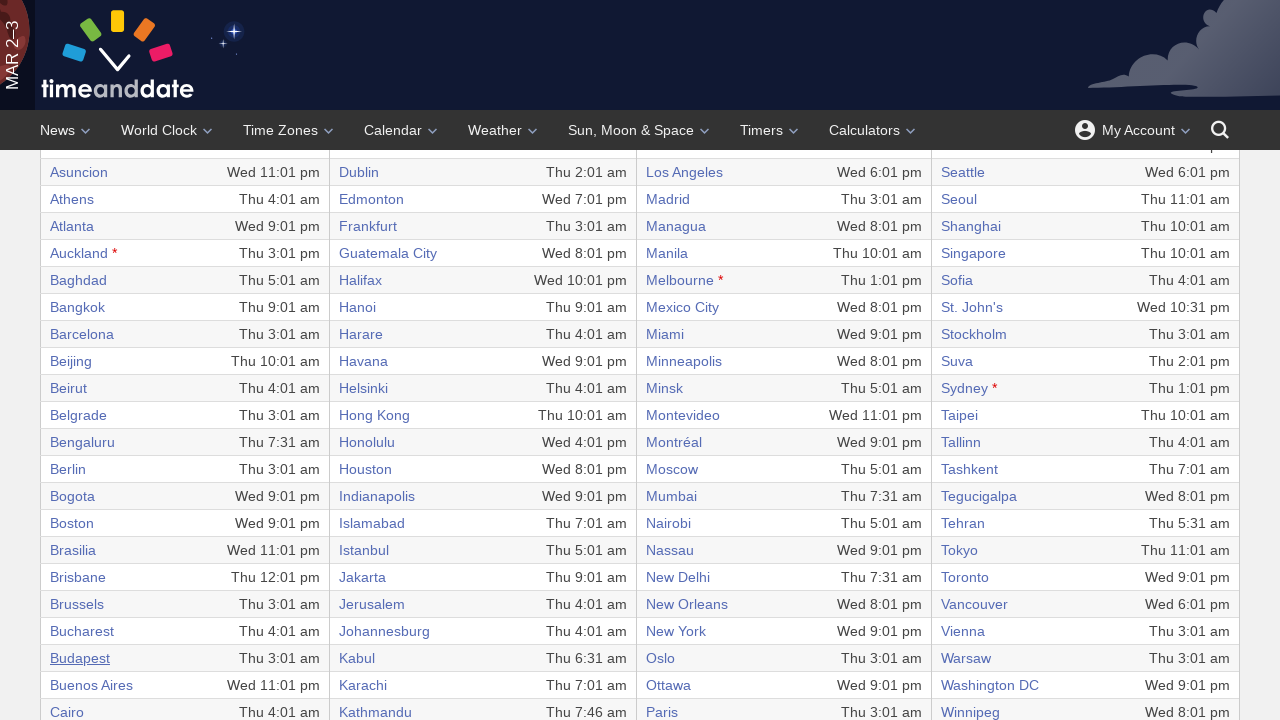

World clock table loaded and ready for next iteration
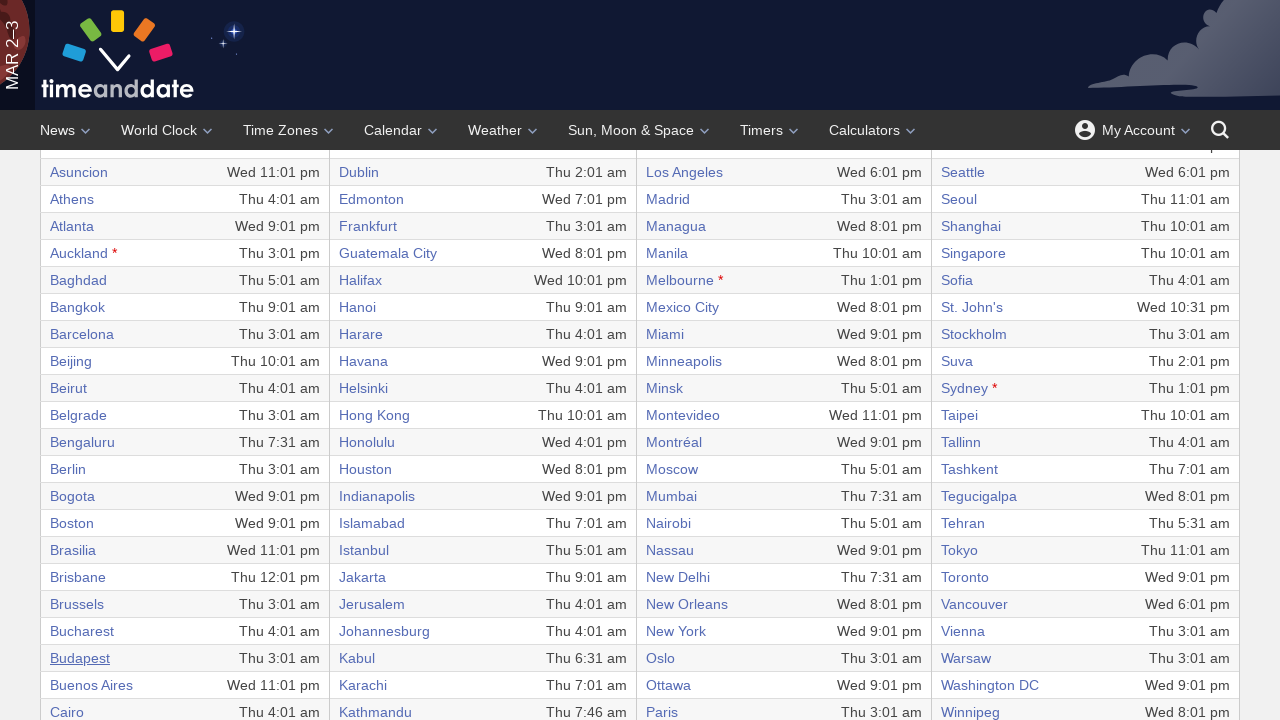

Clicked on city link in table row 31 at (92, 685) on //table/tbody/tr[31]/td[1]/a
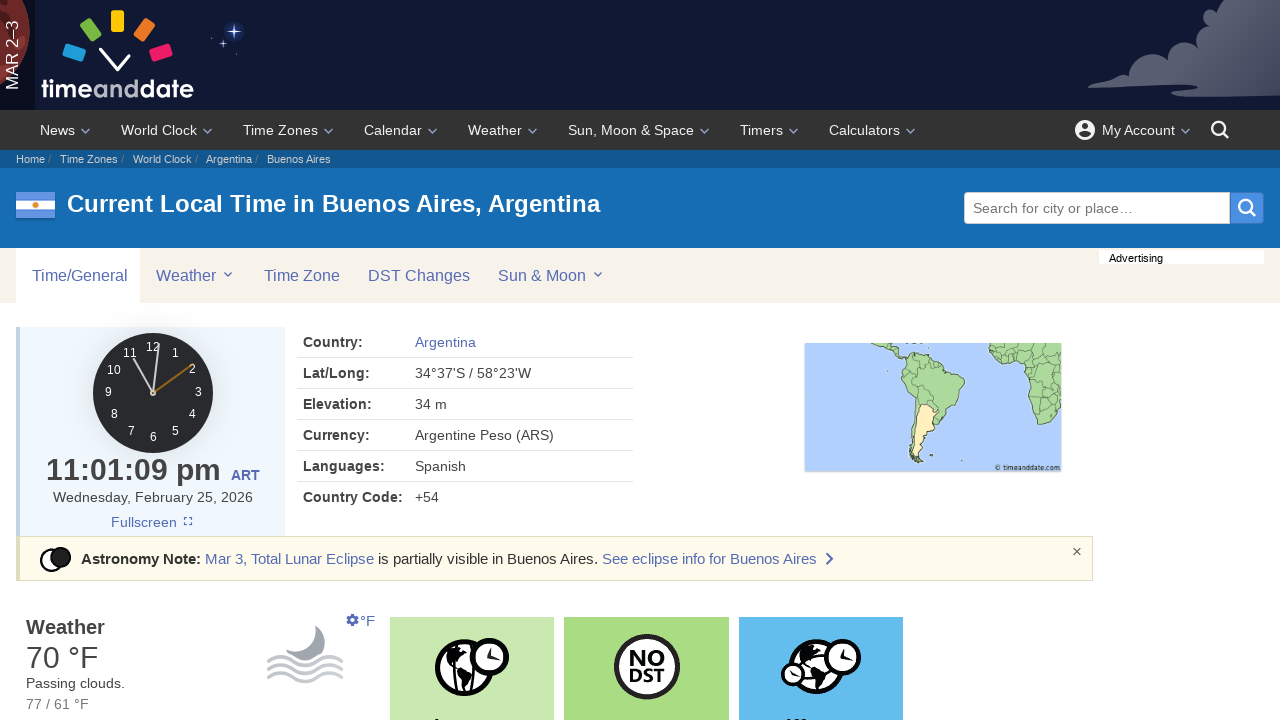

Navigated back from city 31 to world clock table
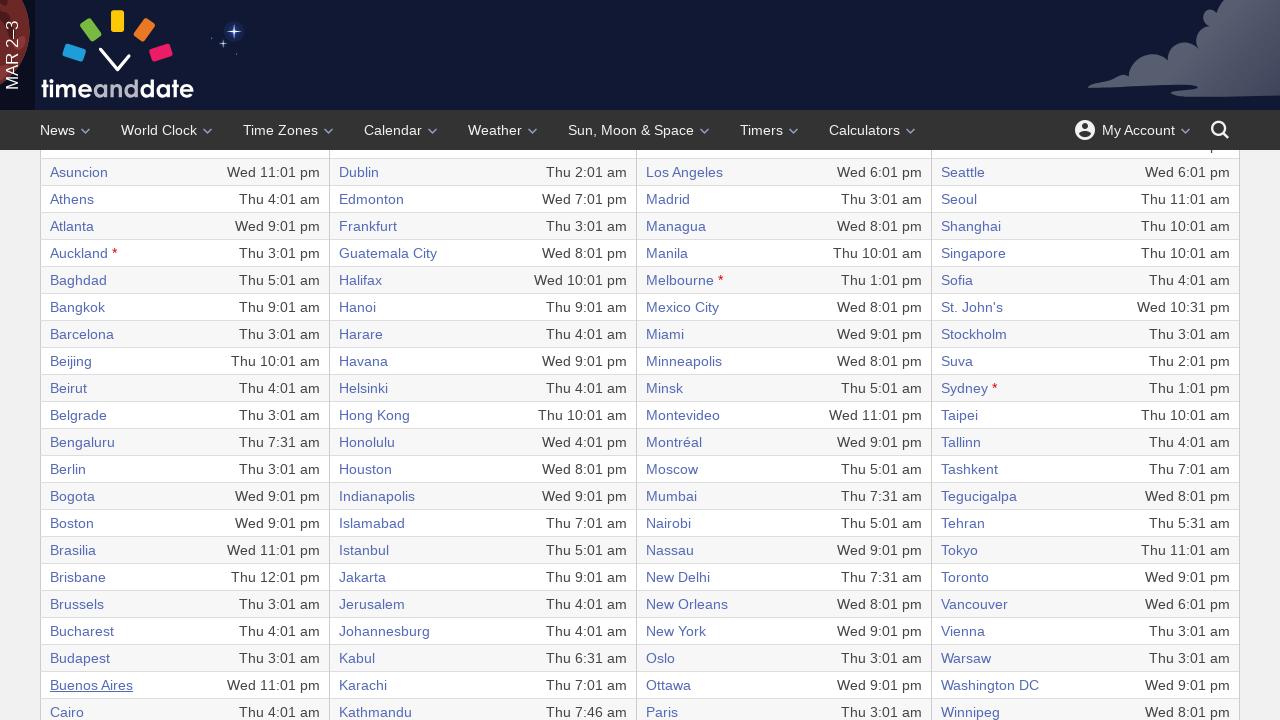

World clock table loaded and ready for next iteration
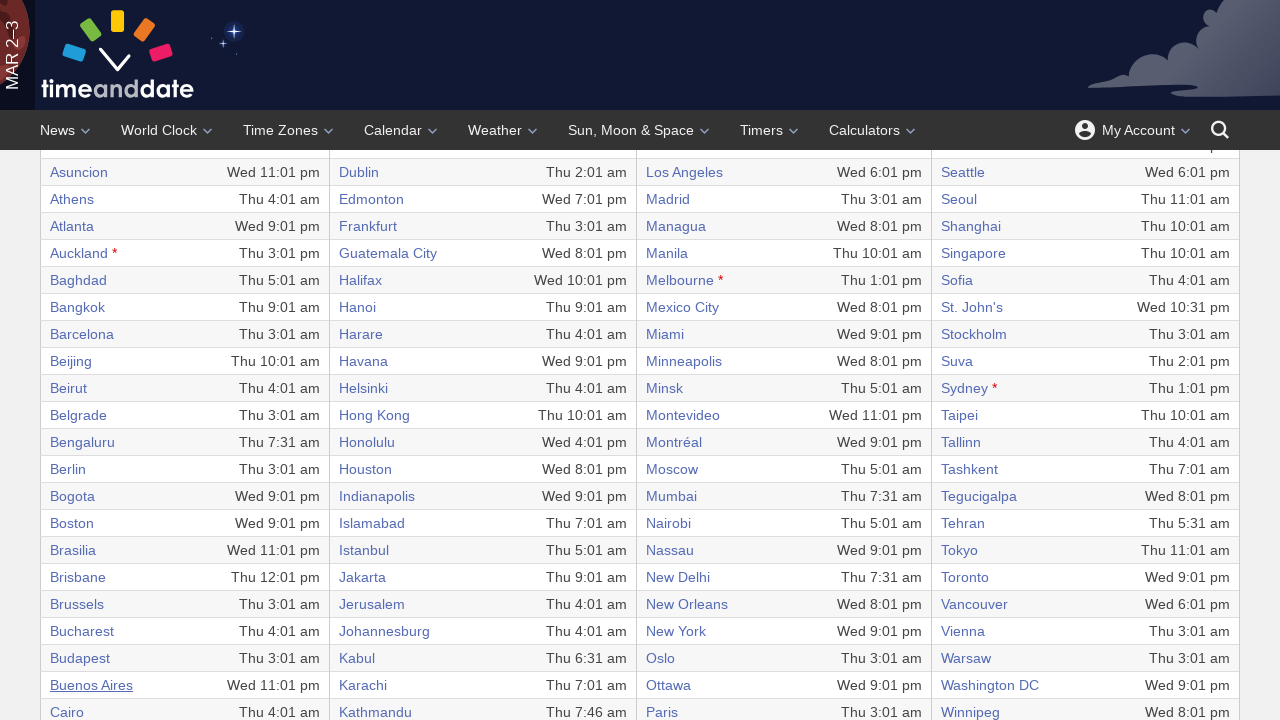

Clicked on city link in table row 32 at (67, 712) on //table/tbody/tr[32]/td[1]/a
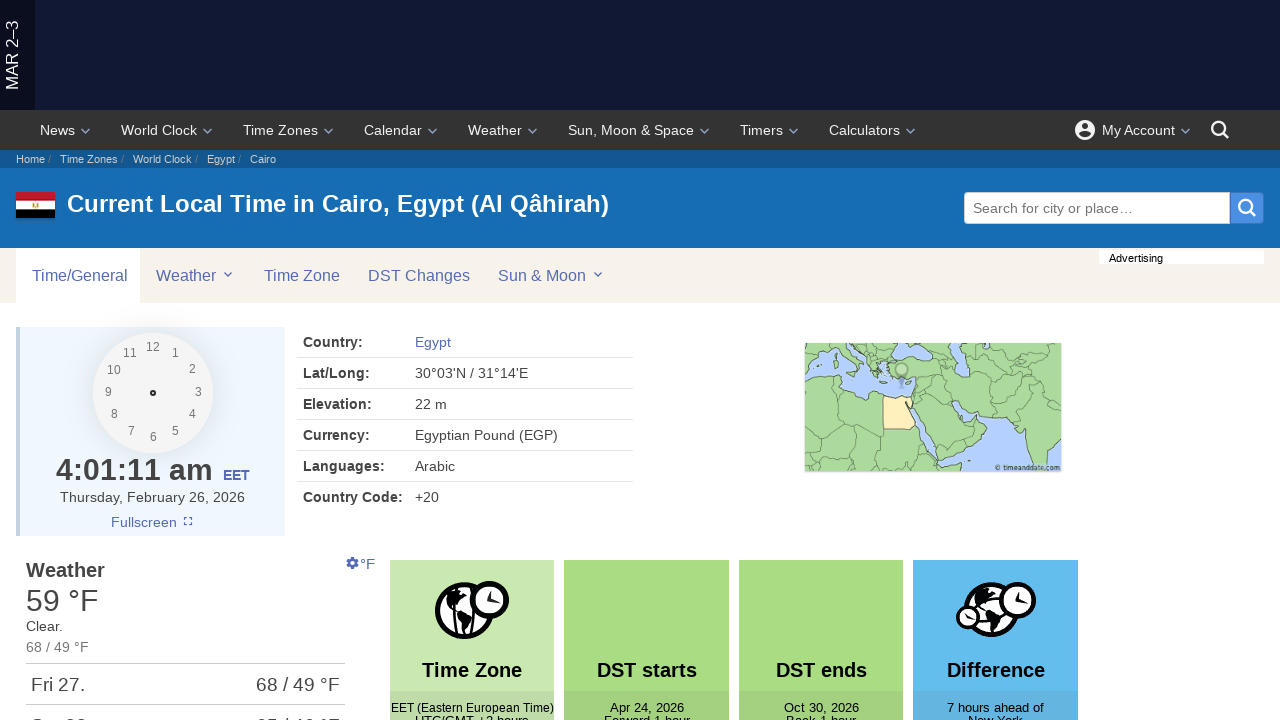

Navigated back from city 32 to world clock table
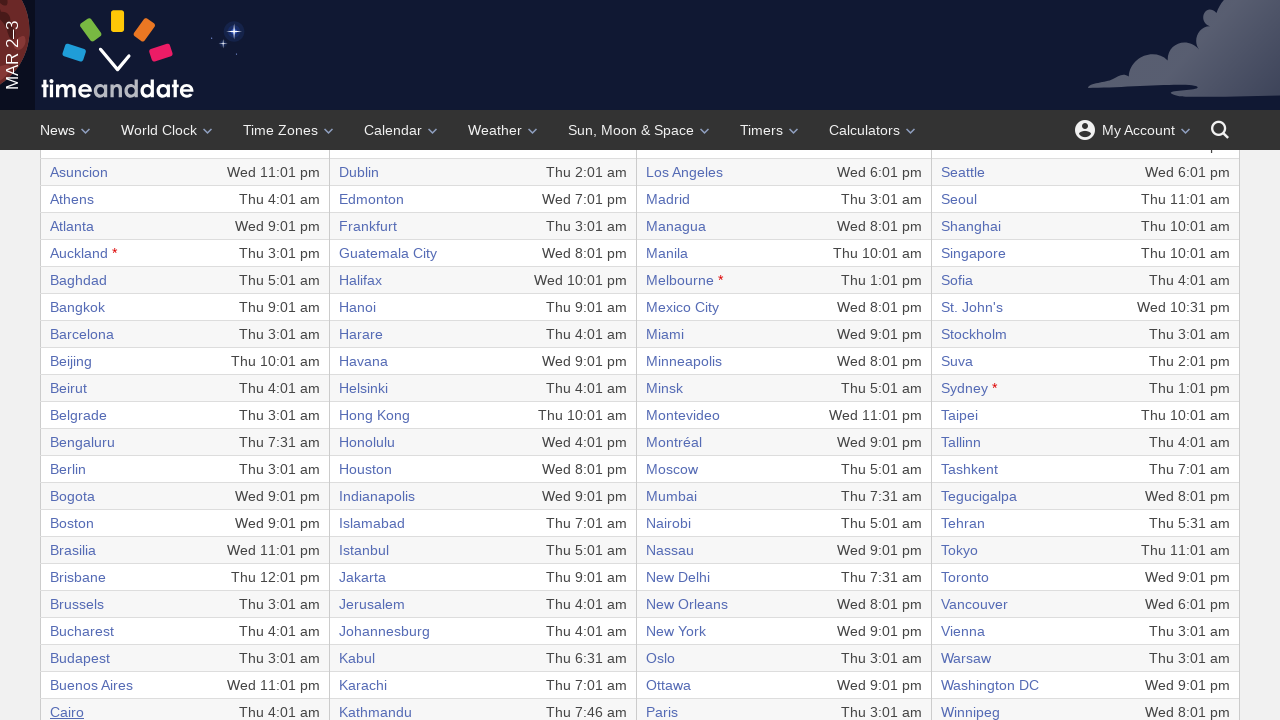

World clock table loaded and ready for next iteration
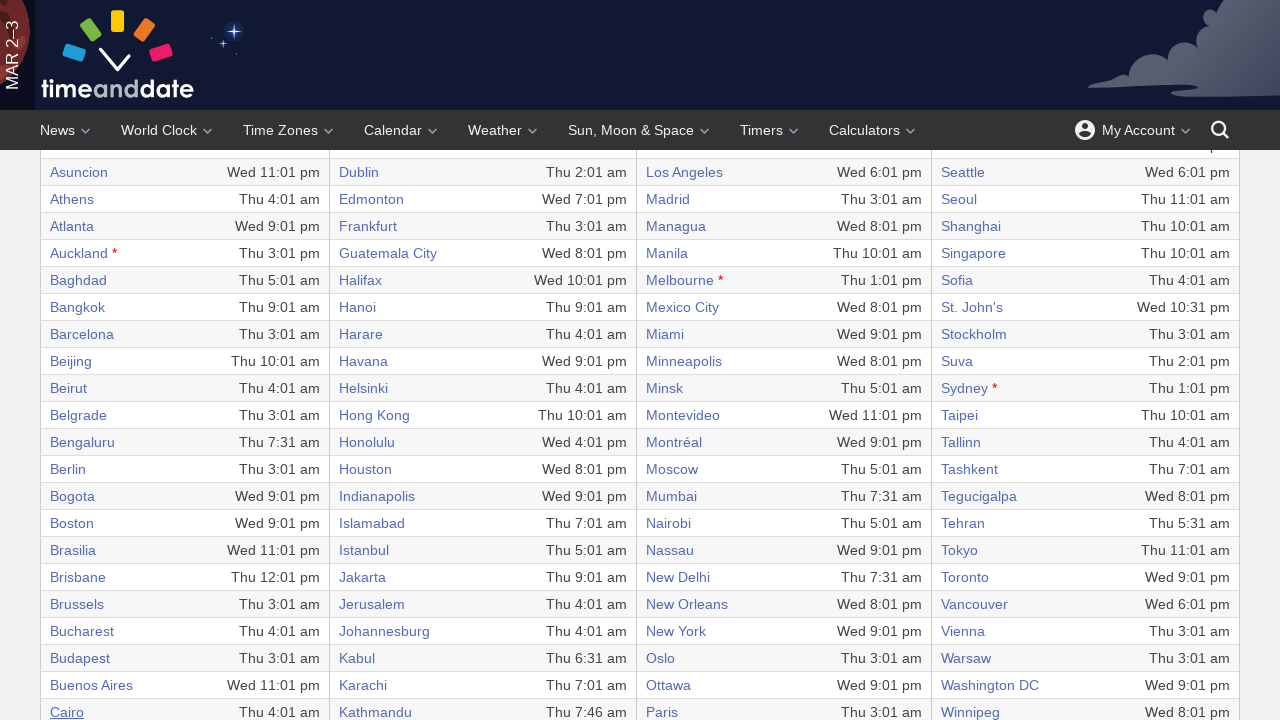

Clicked on city link in table row 33 at (74, 361) on //table/tbody/tr[33]/td[1]/a
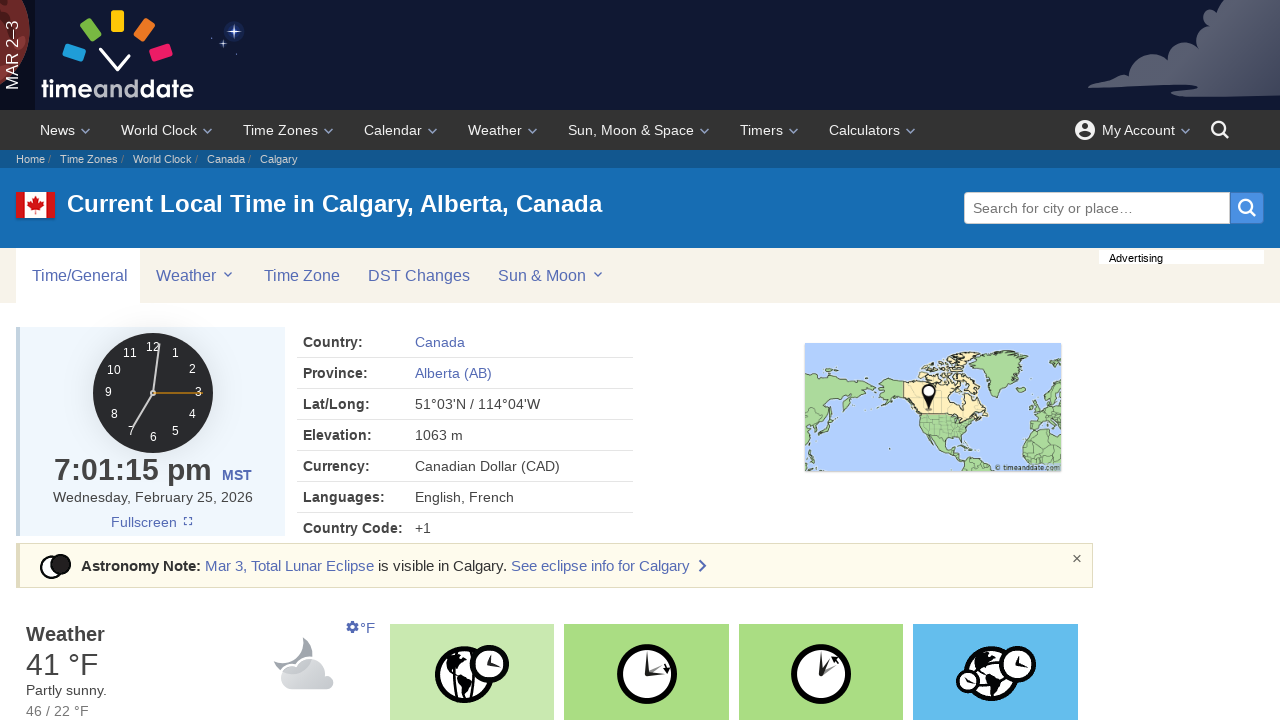

Navigated back from city 33 to world clock table
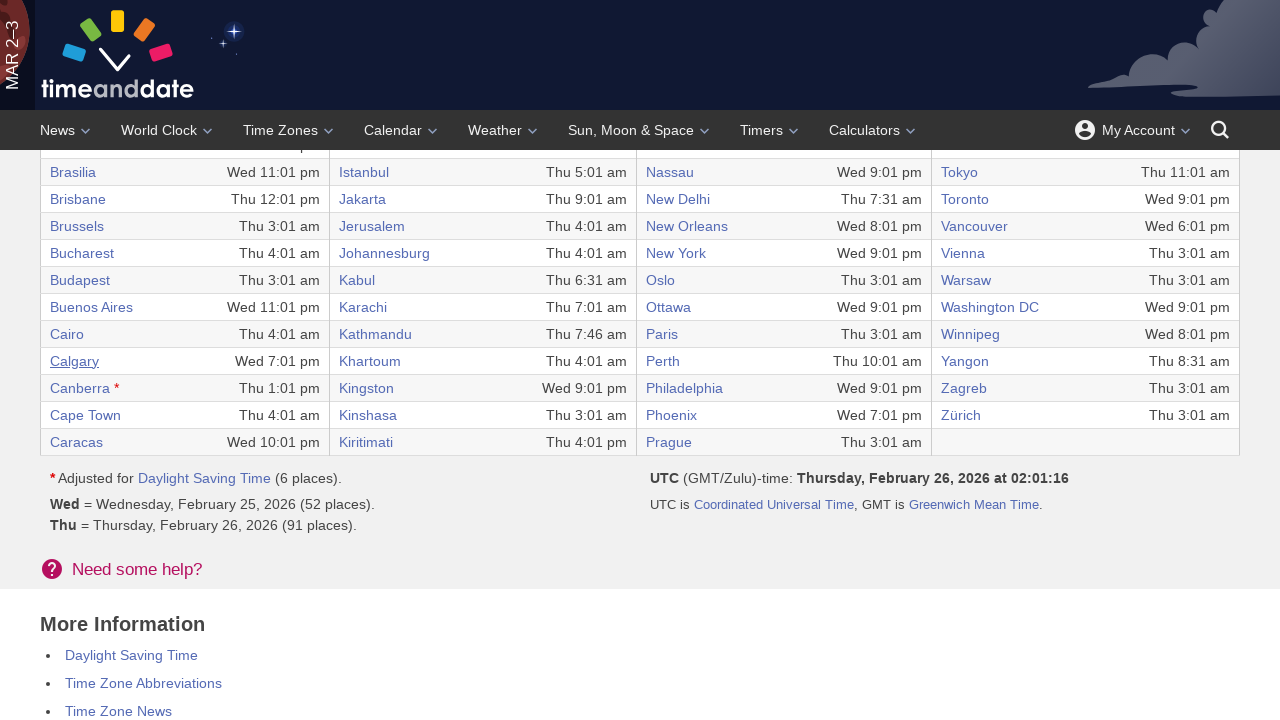

World clock table loaded and ready for next iteration
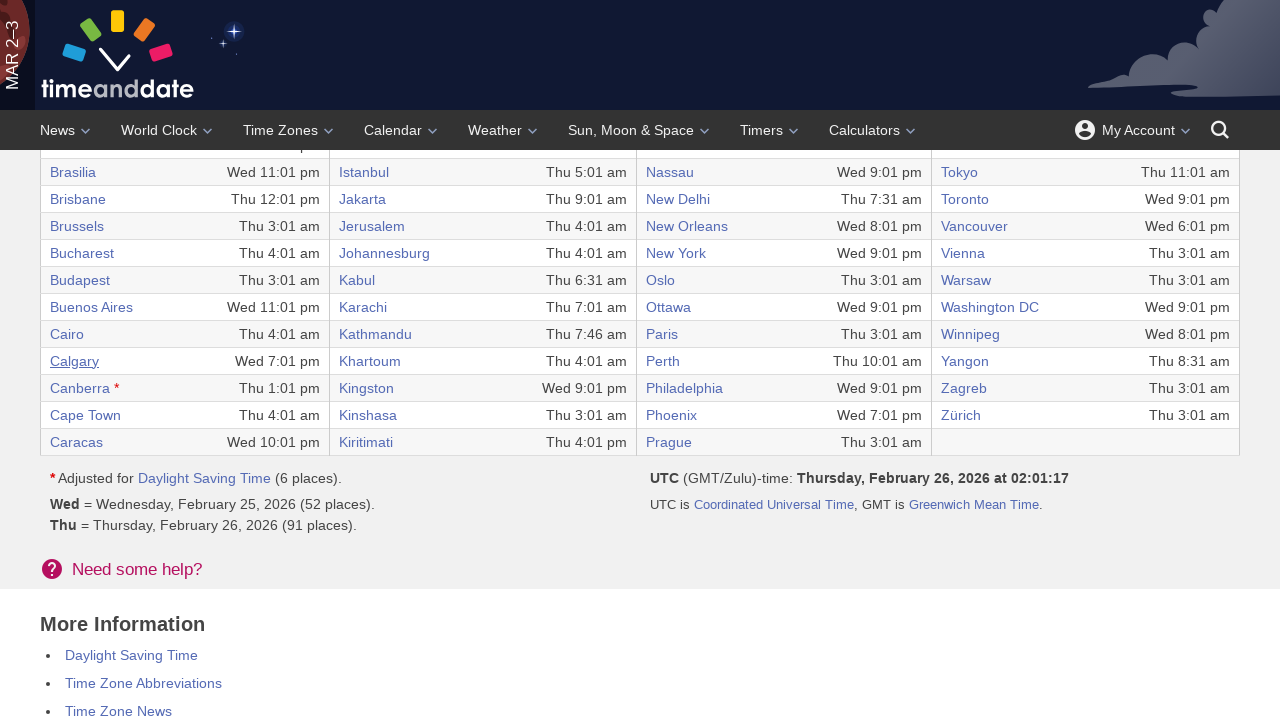

Clicked on city link in table row 34 at (80, 388) on //table/tbody/tr[34]/td[1]/a
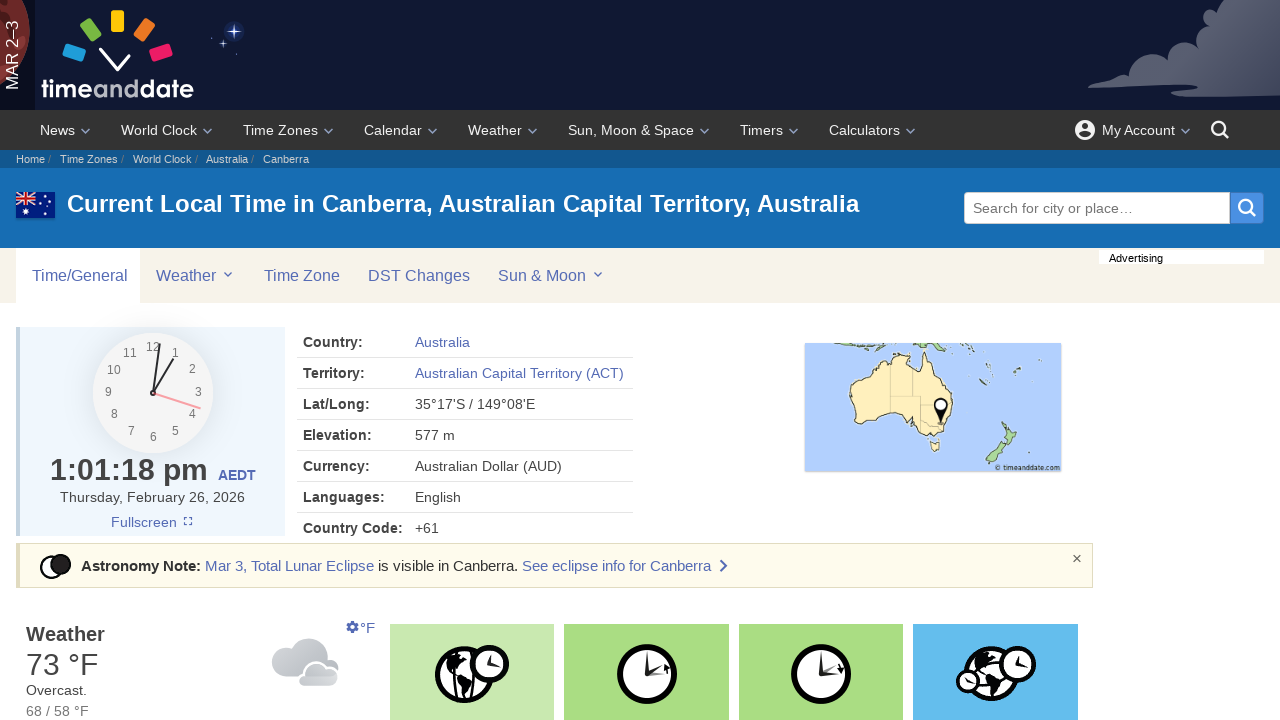

Navigated back from city 34 to world clock table
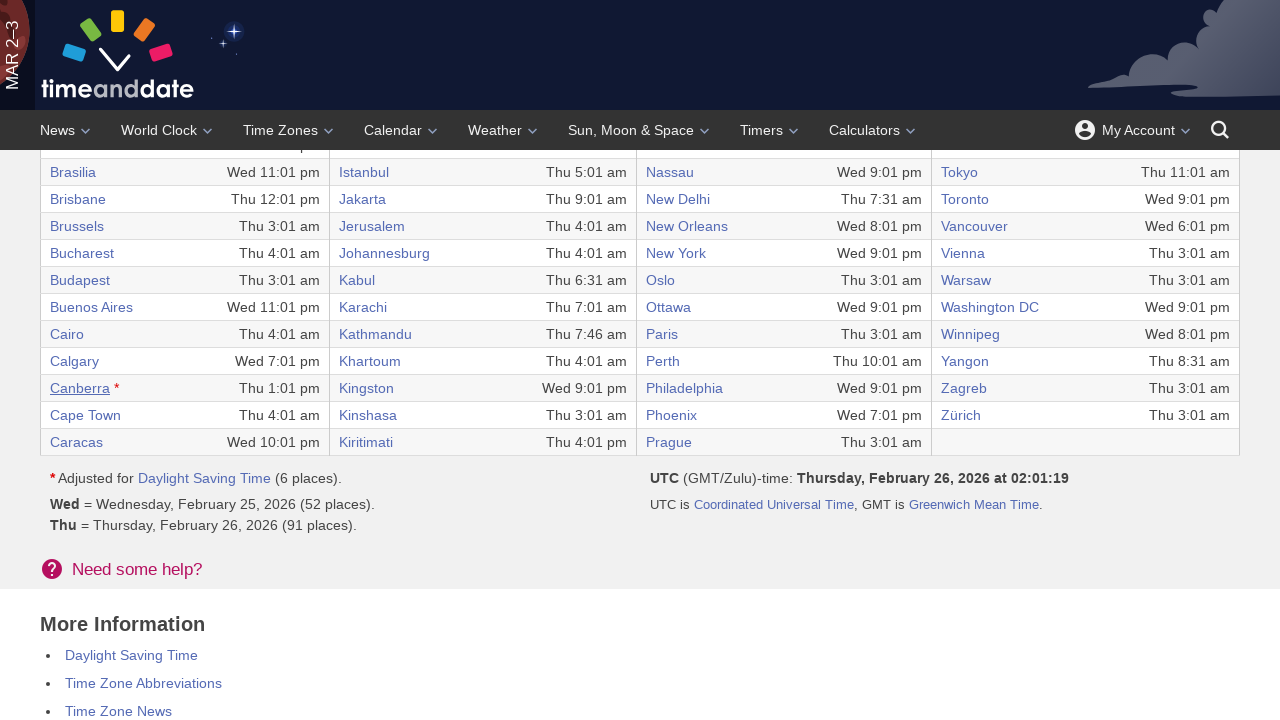

World clock table loaded and ready for next iteration
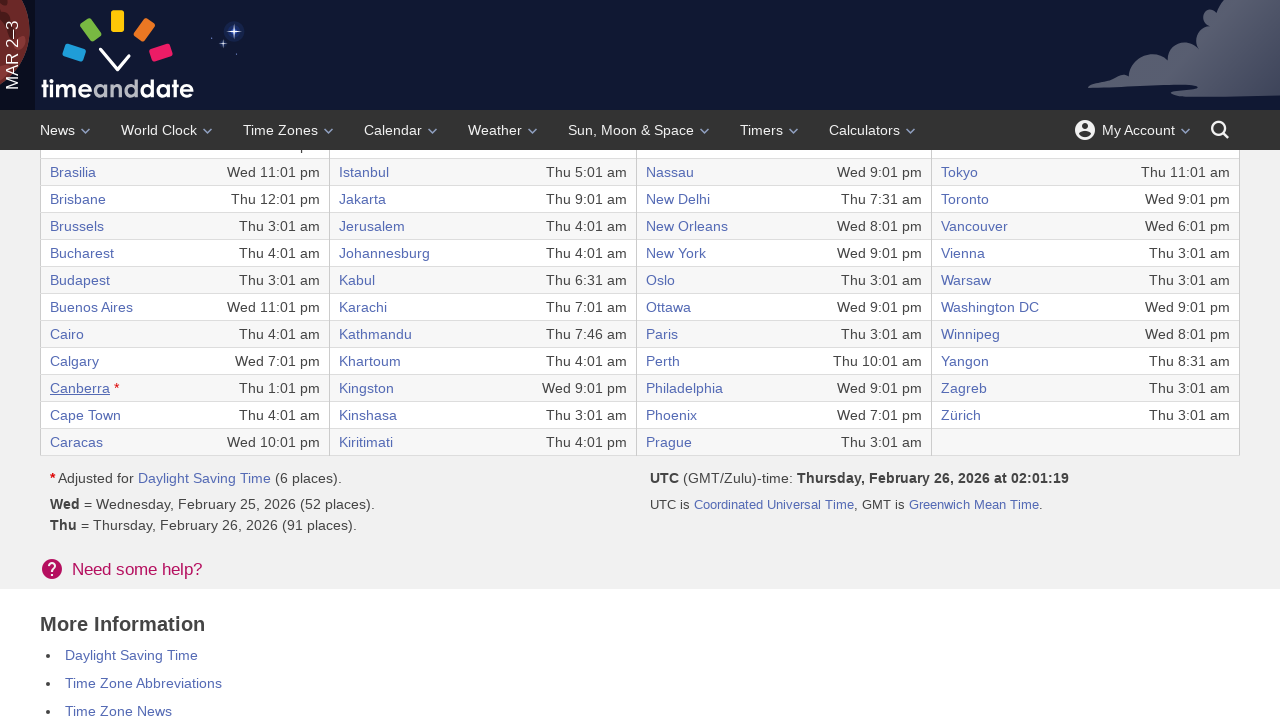

Clicked on city link in table row 35 at (86, 415) on //table/tbody/tr[35]/td[1]/a
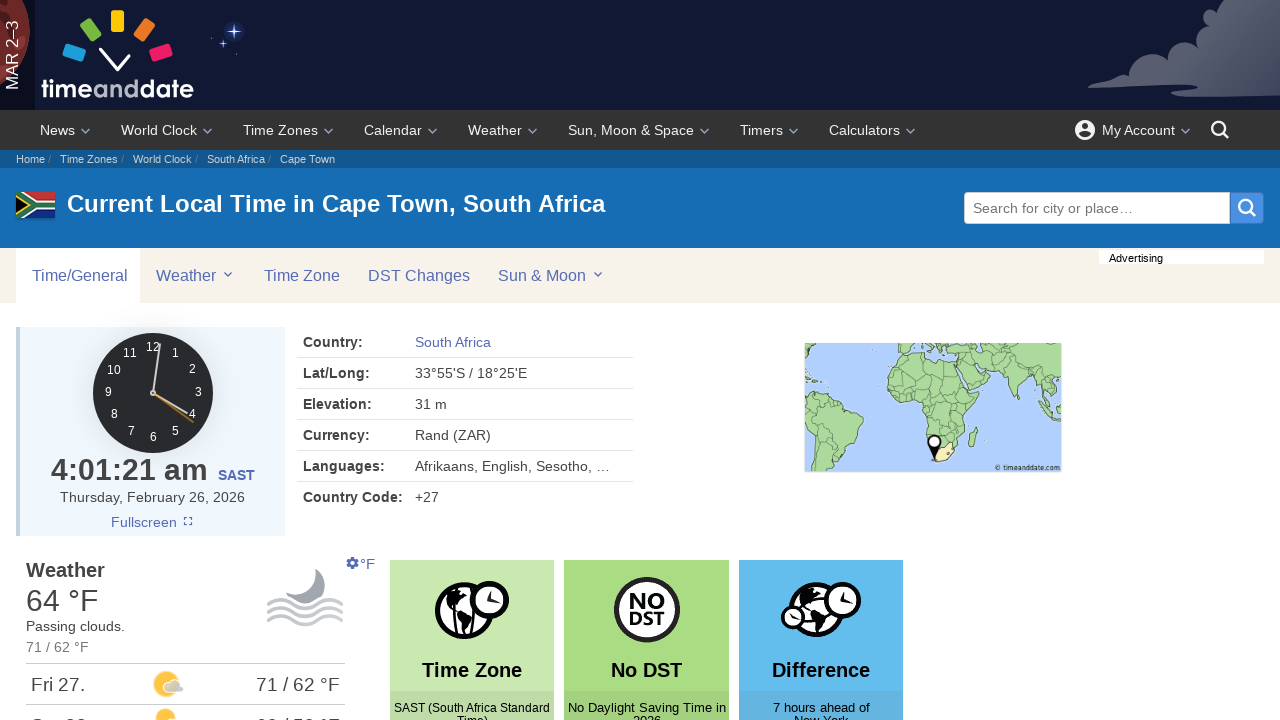

Navigated back from city 35 to world clock table
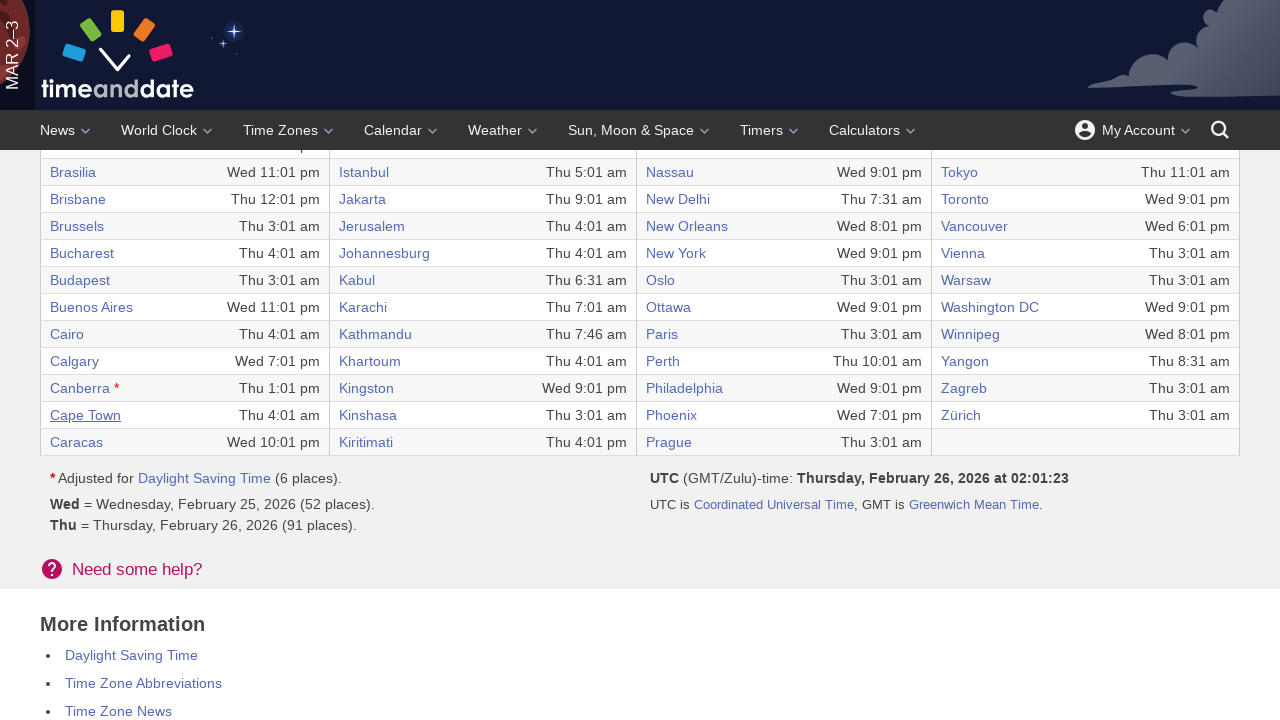

World clock table loaded and ready for next iteration
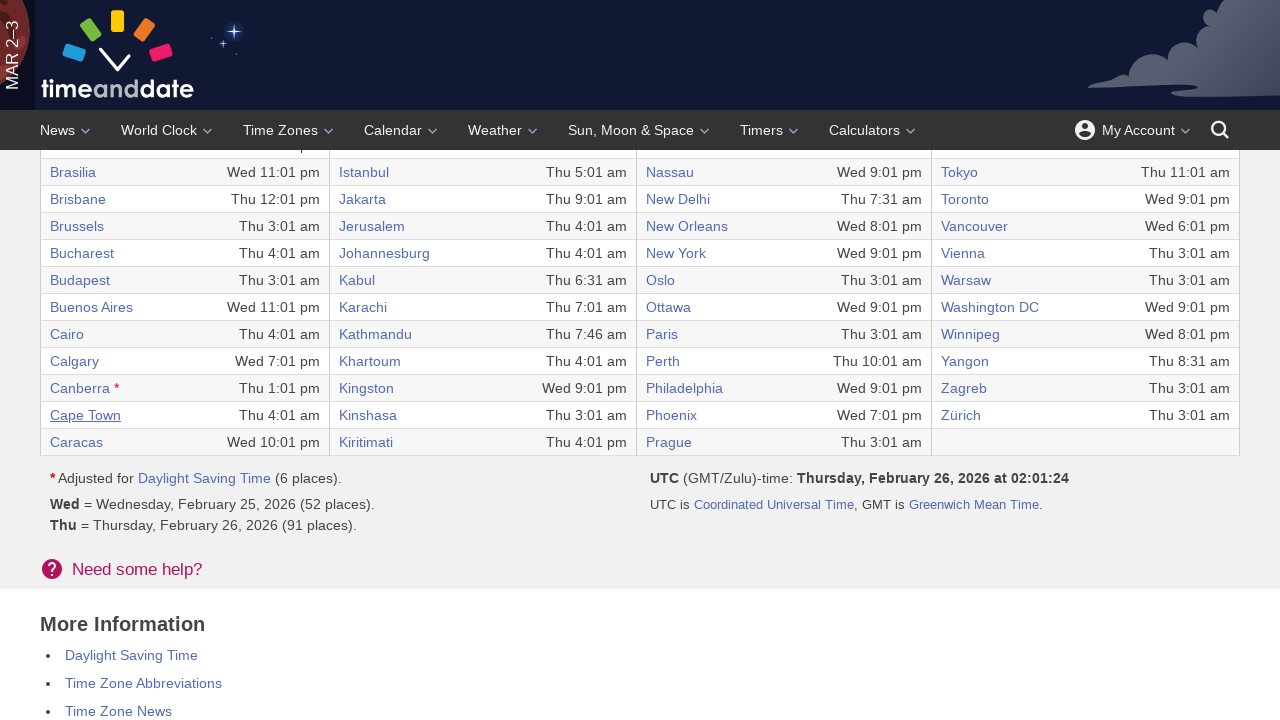

Clicked on city link in table row 36 at (76, 442) on //table/tbody/tr[36]/td[1]/a
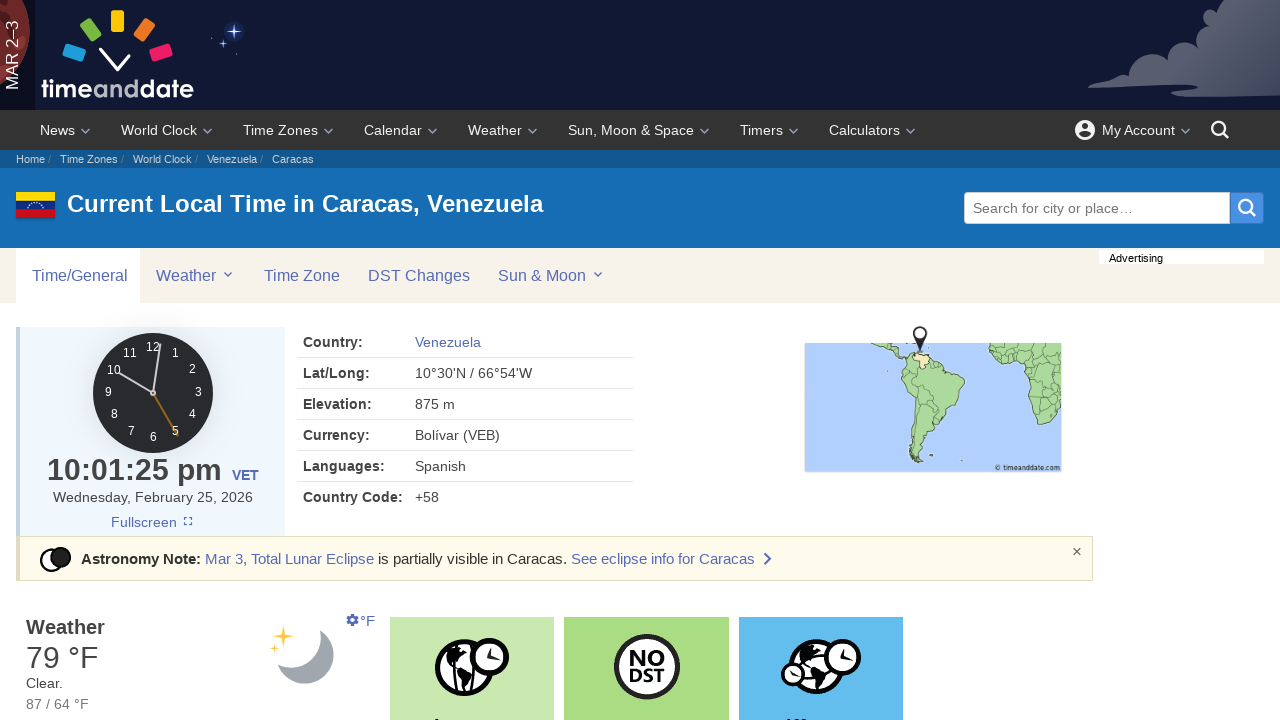

Navigated back from city 36 to world clock table
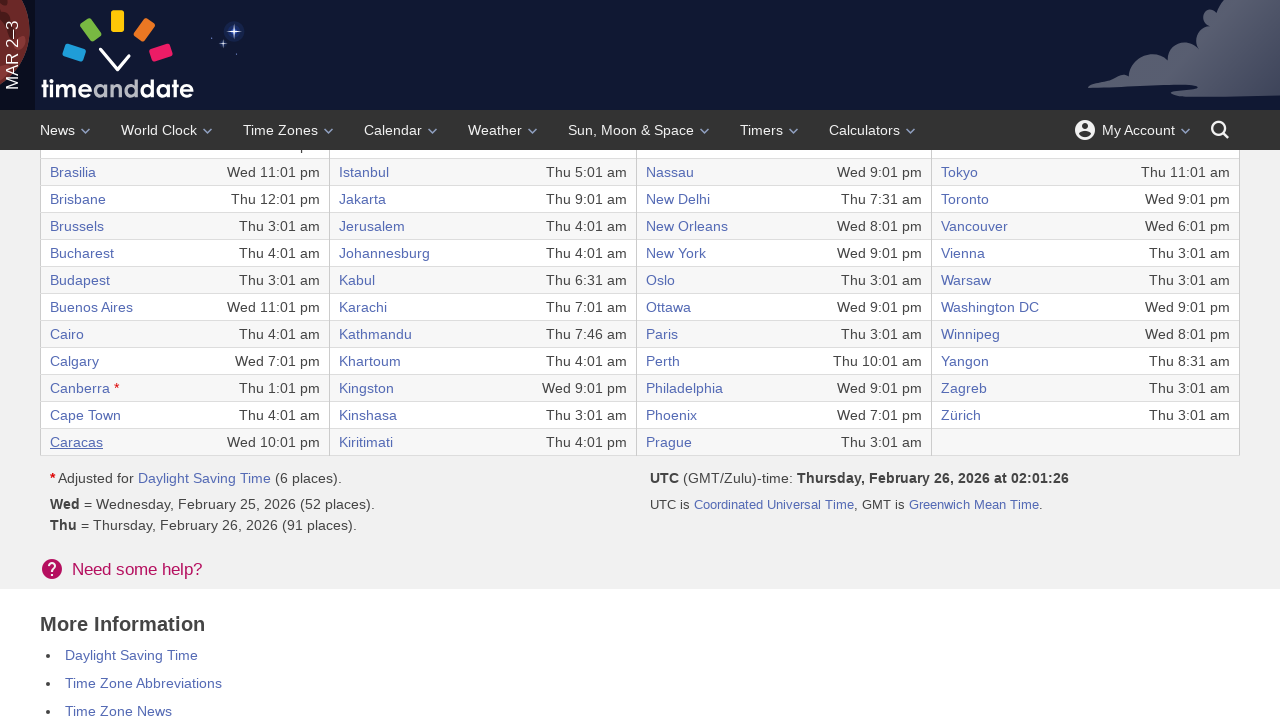

World clock table loaded and ready for next iteration
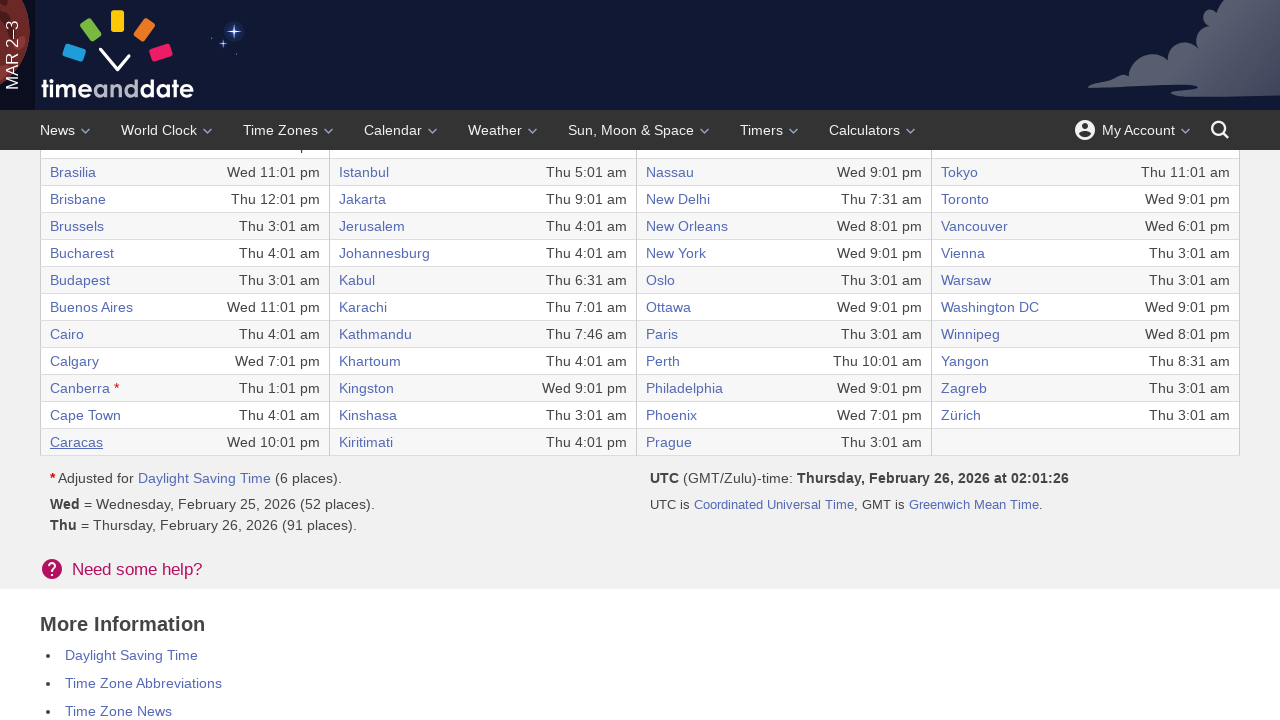

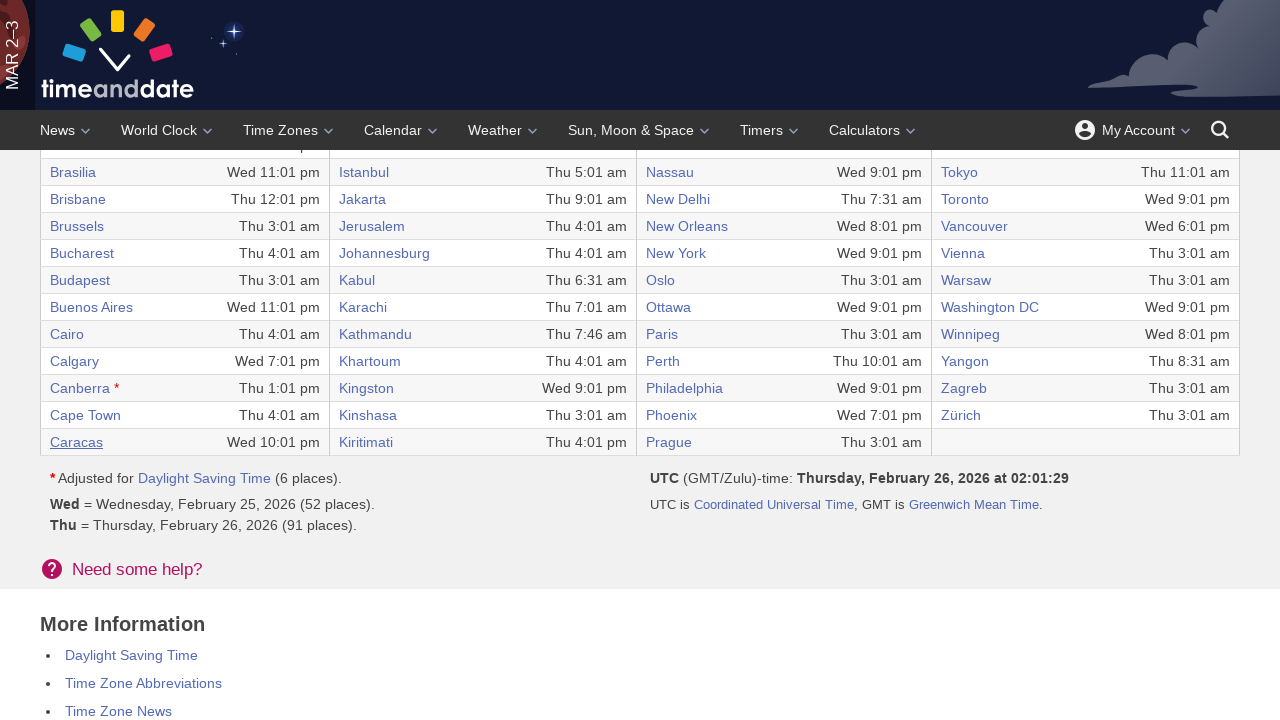